Fills all input fields on a form with text and submits the form

Starting URL: http://suninjuly.github.io/huge_form.html

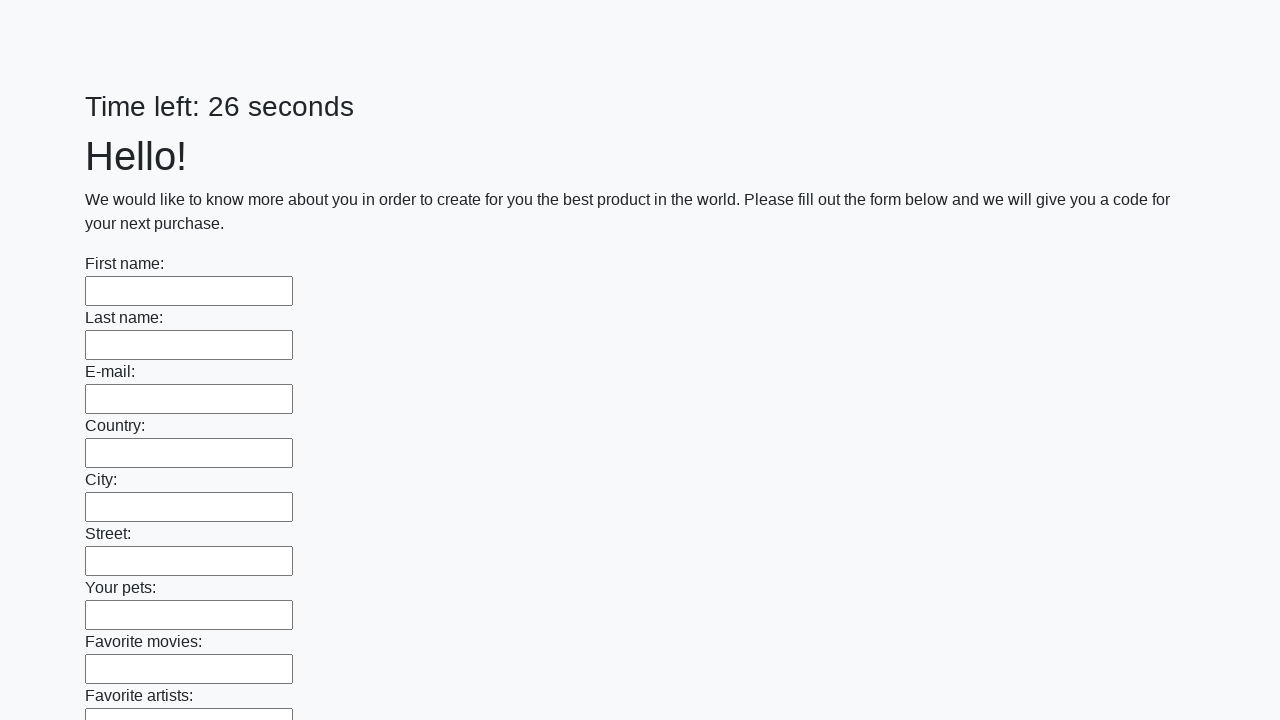

Located all input fields on the form
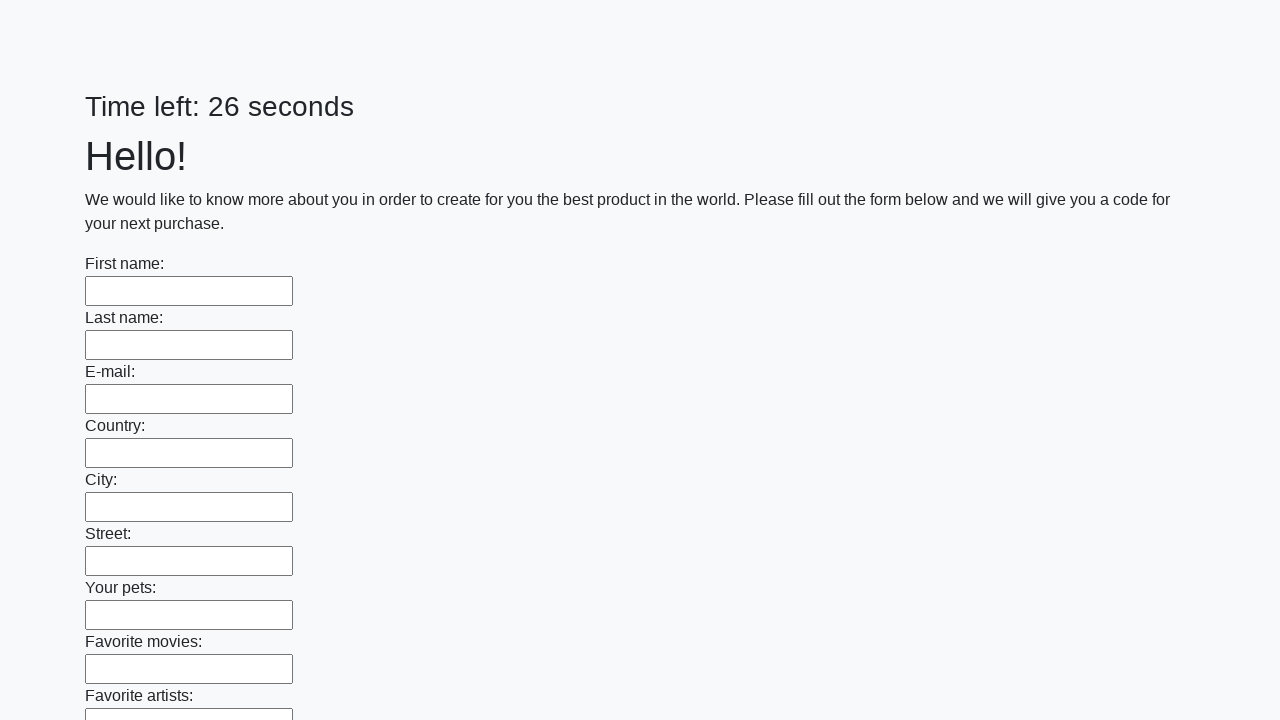

Filled an input field with 'Hello' on input >> nth=0
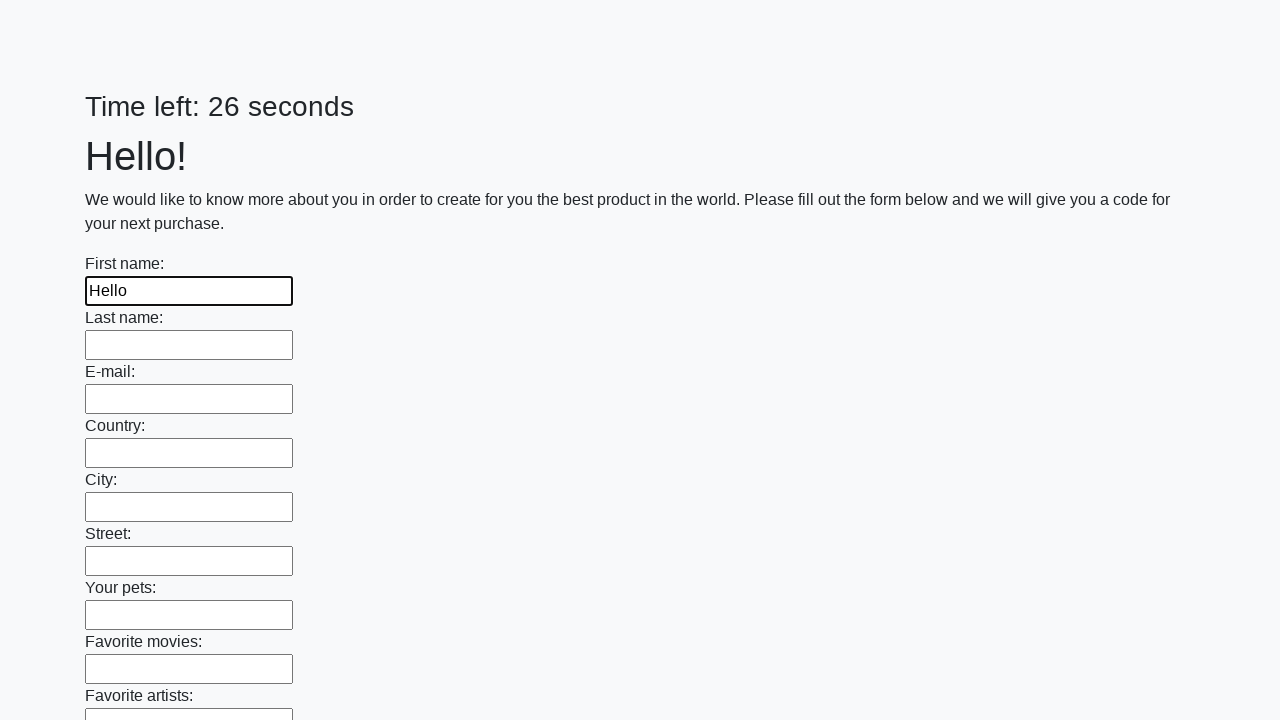

Filled an input field with 'Hello' on input >> nth=1
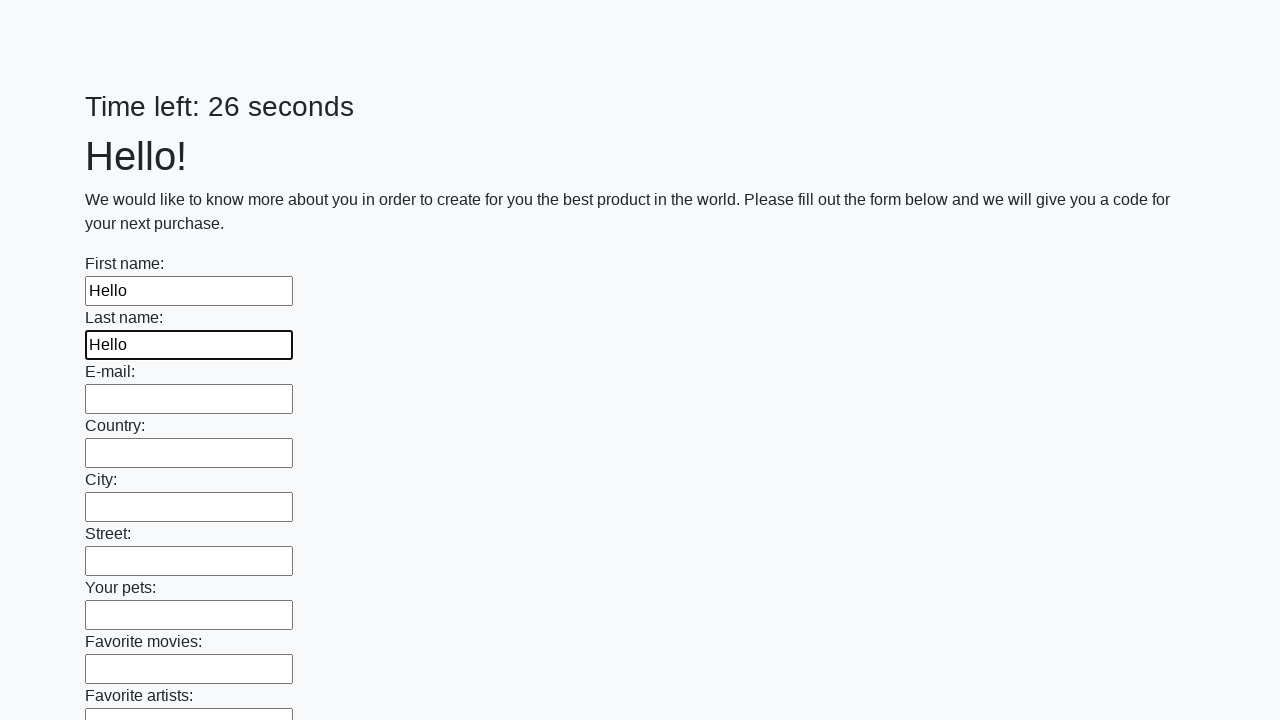

Filled an input field with 'Hello' on input >> nth=2
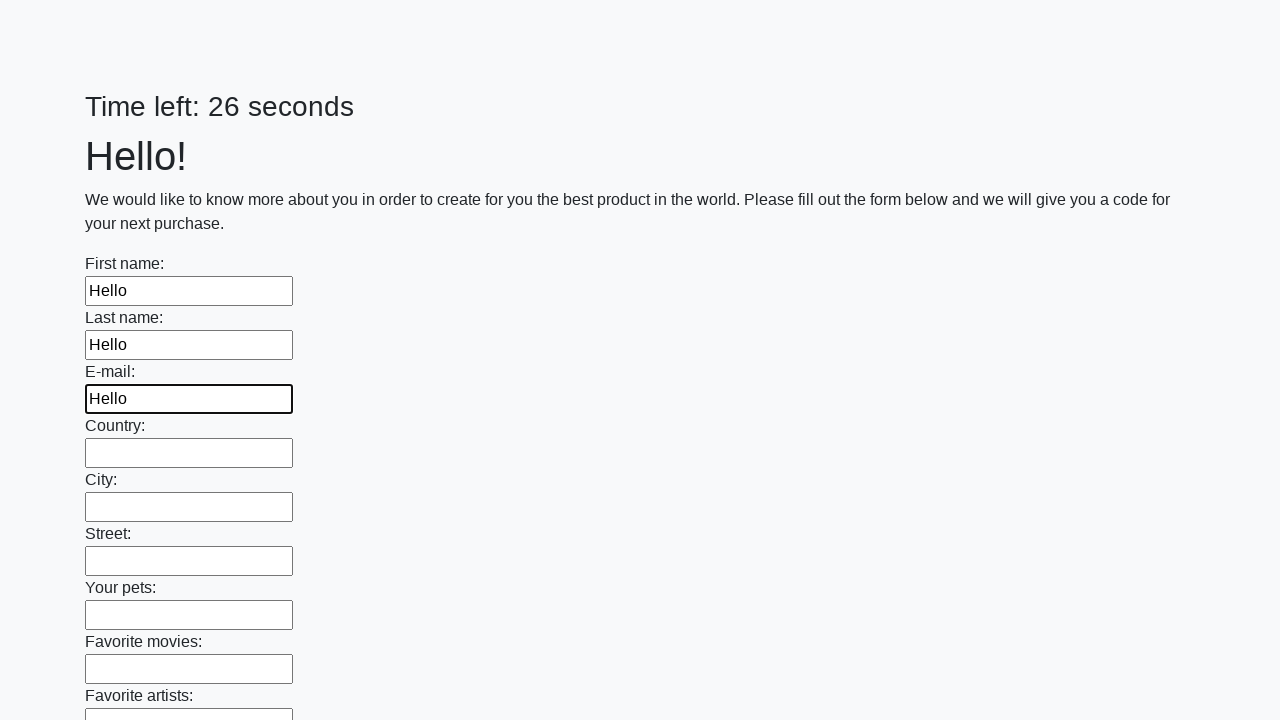

Filled an input field with 'Hello' on input >> nth=3
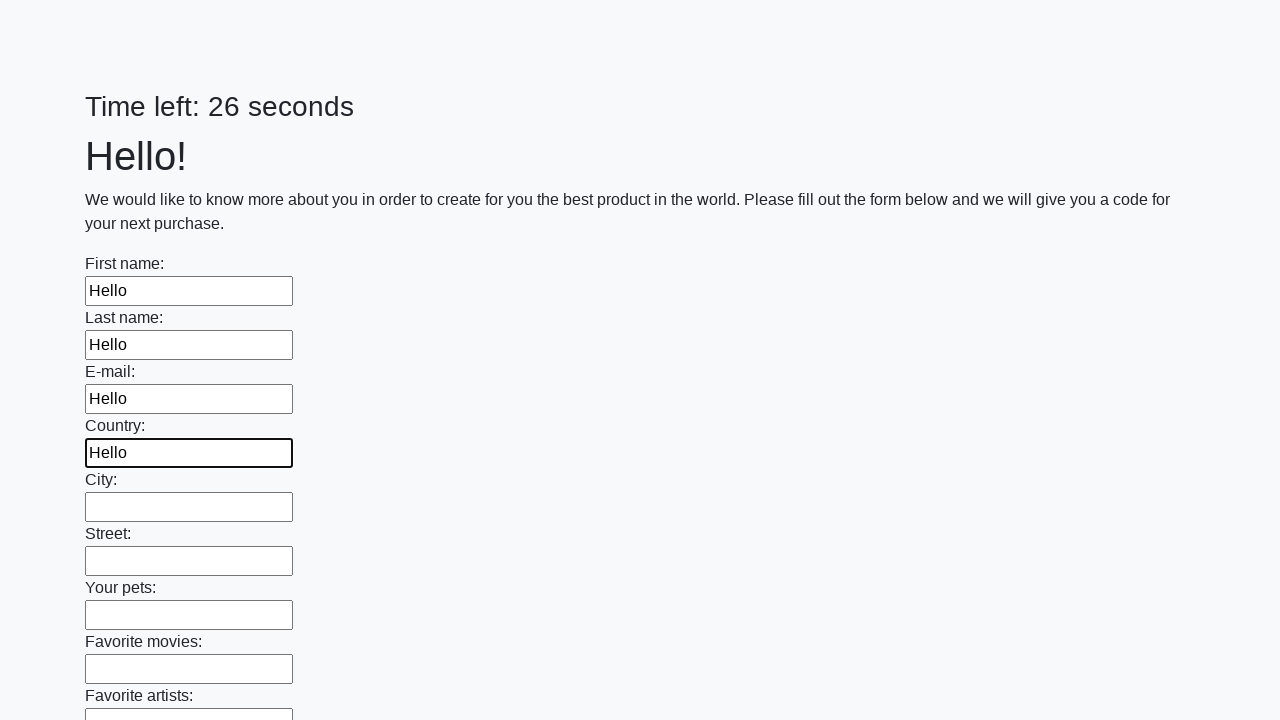

Filled an input field with 'Hello' on input >> nth=4
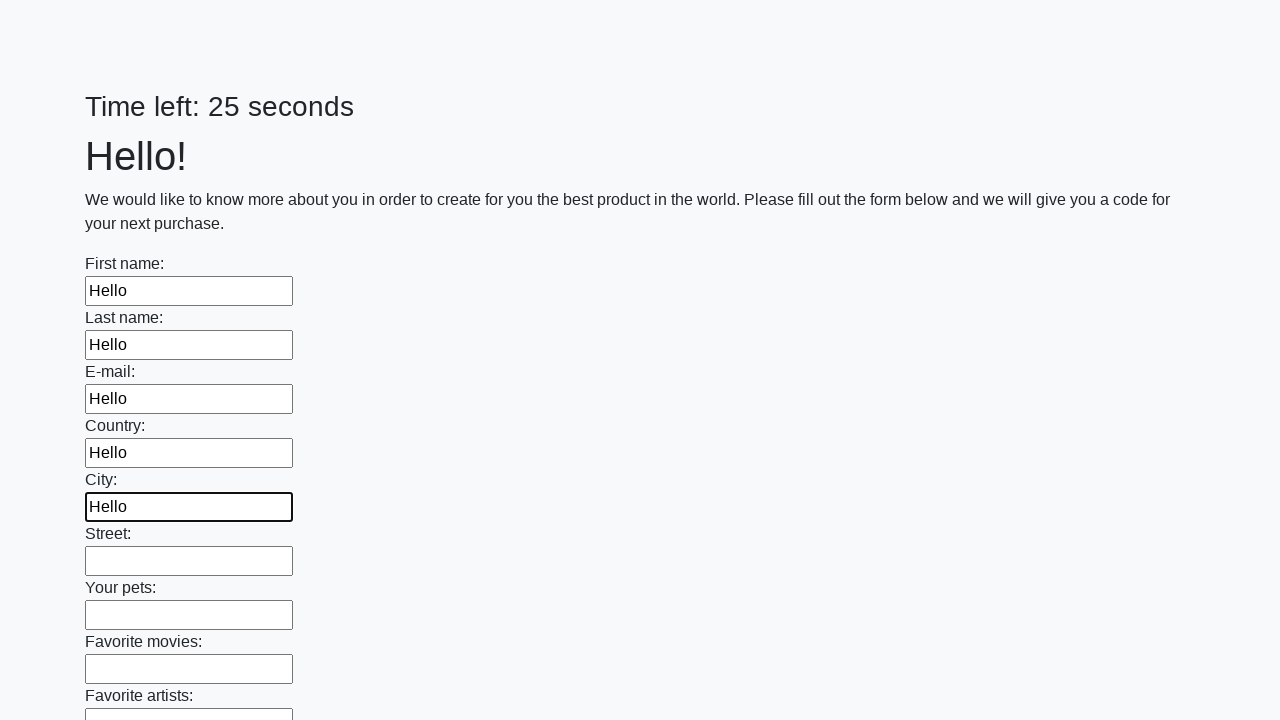

Filled an input field with 'Hello' on input >> nth=5
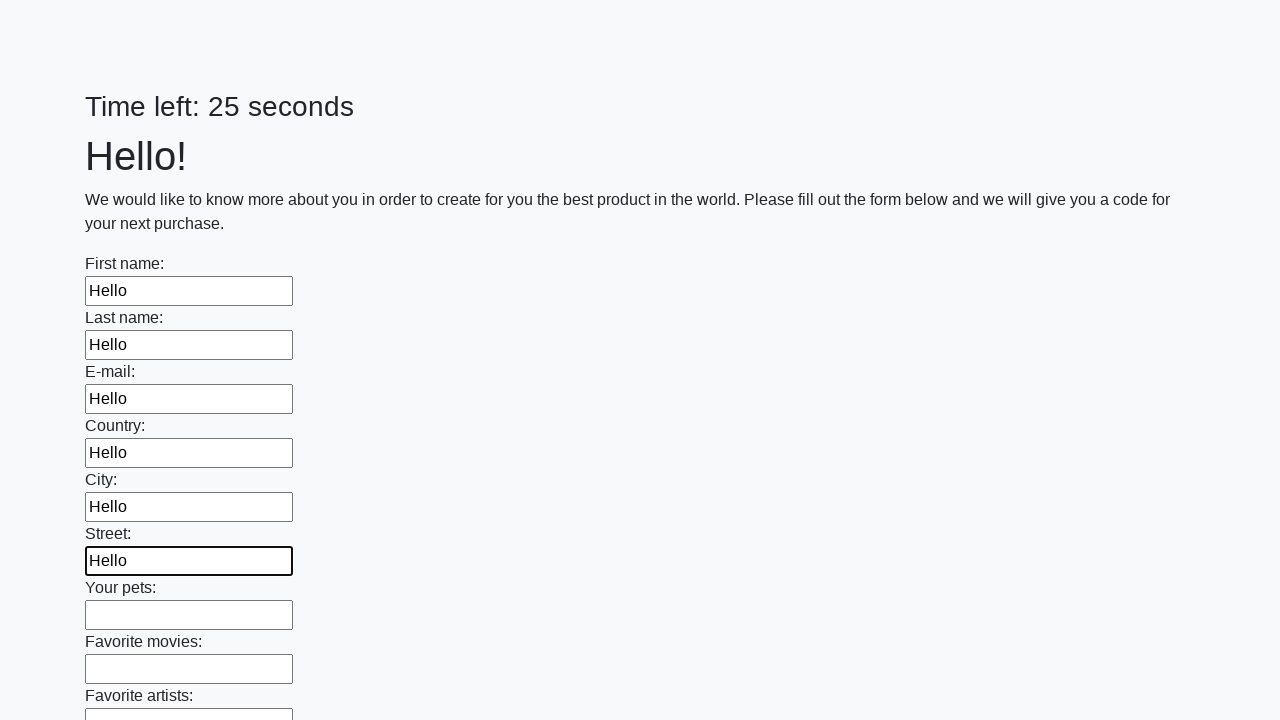

Filled an input field with 'Hello' on input >> nth=6
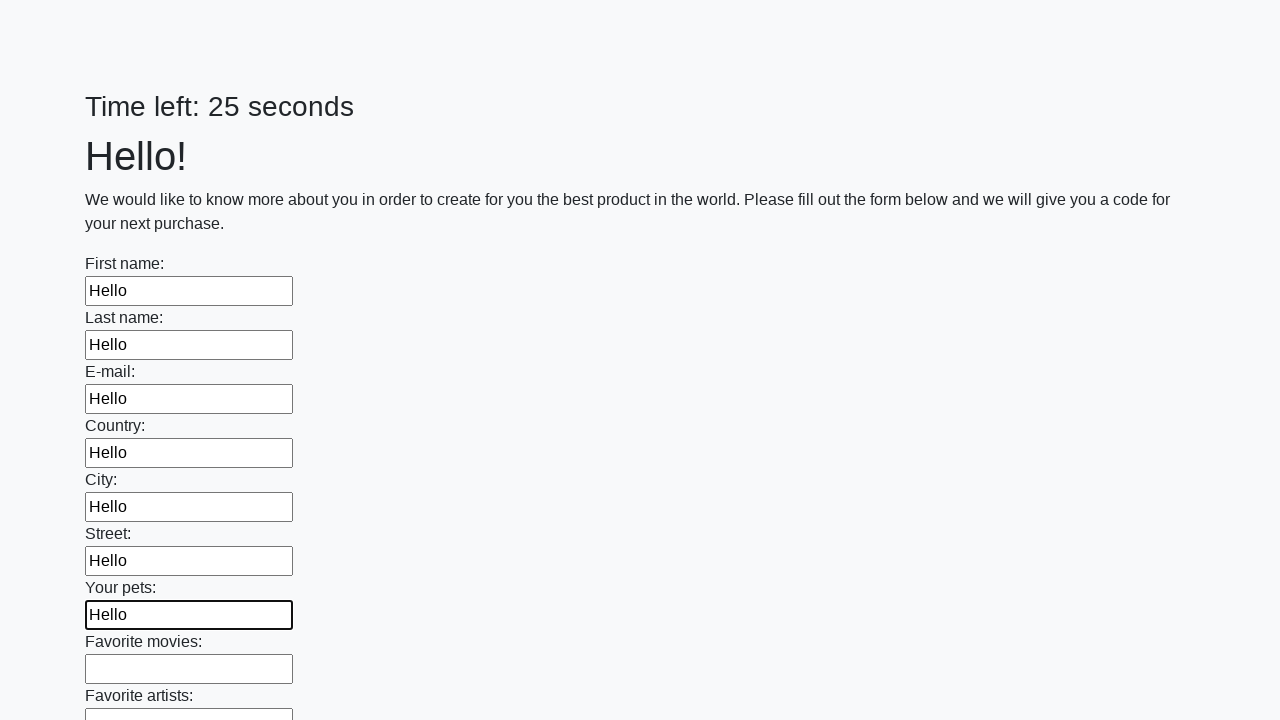

Filled an input field with 'Hello' on input >> nth=7
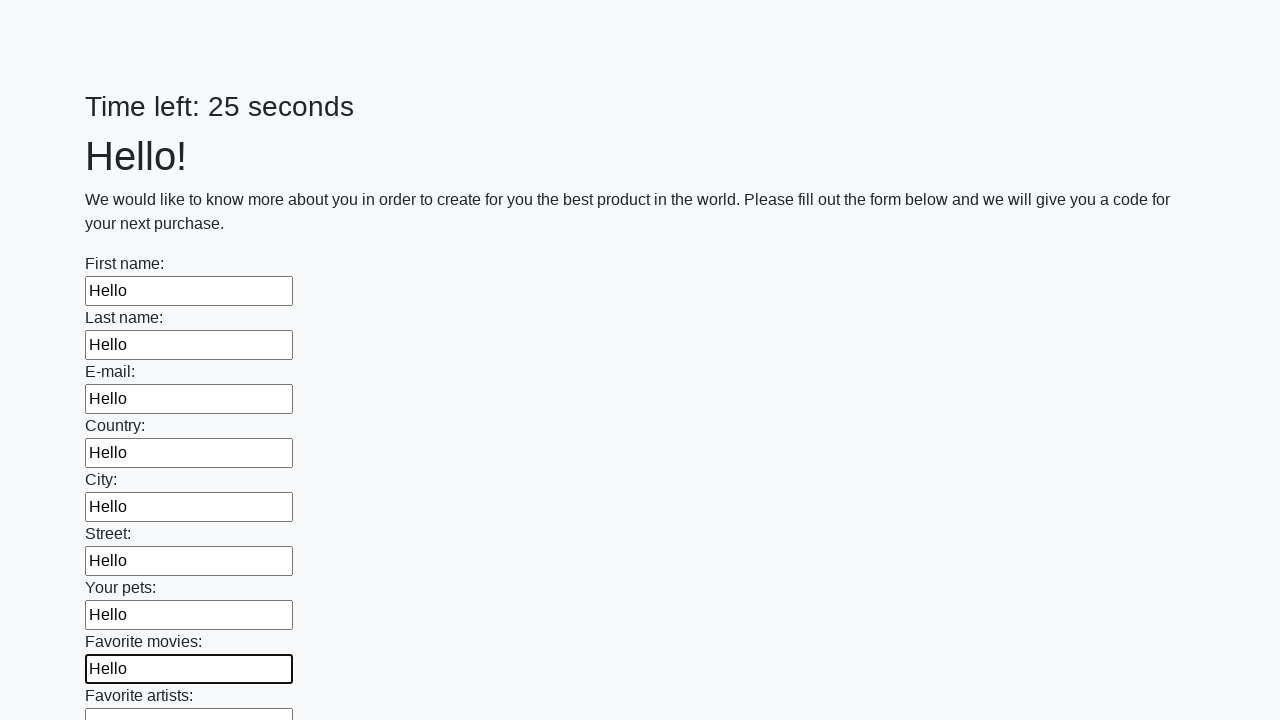

Filled an input field with 'Hello' on input >> nth=8
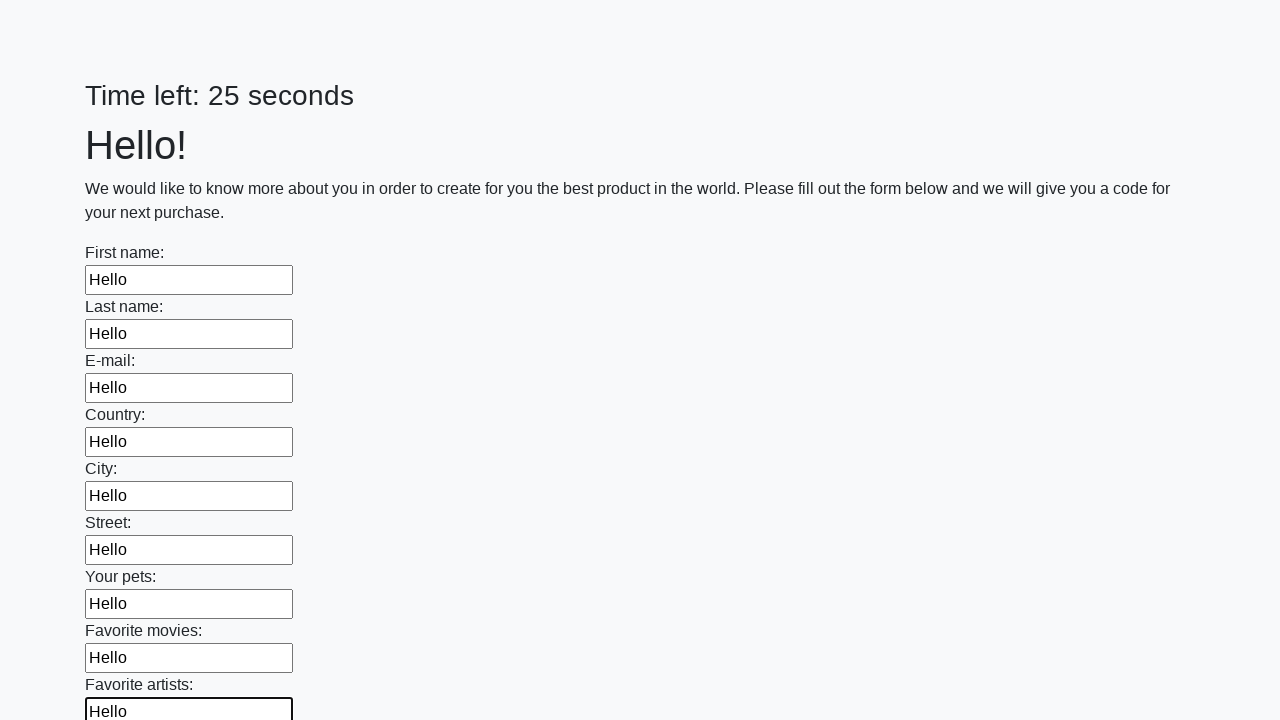

Filled an input field with 'Hello' on input >> nth=9
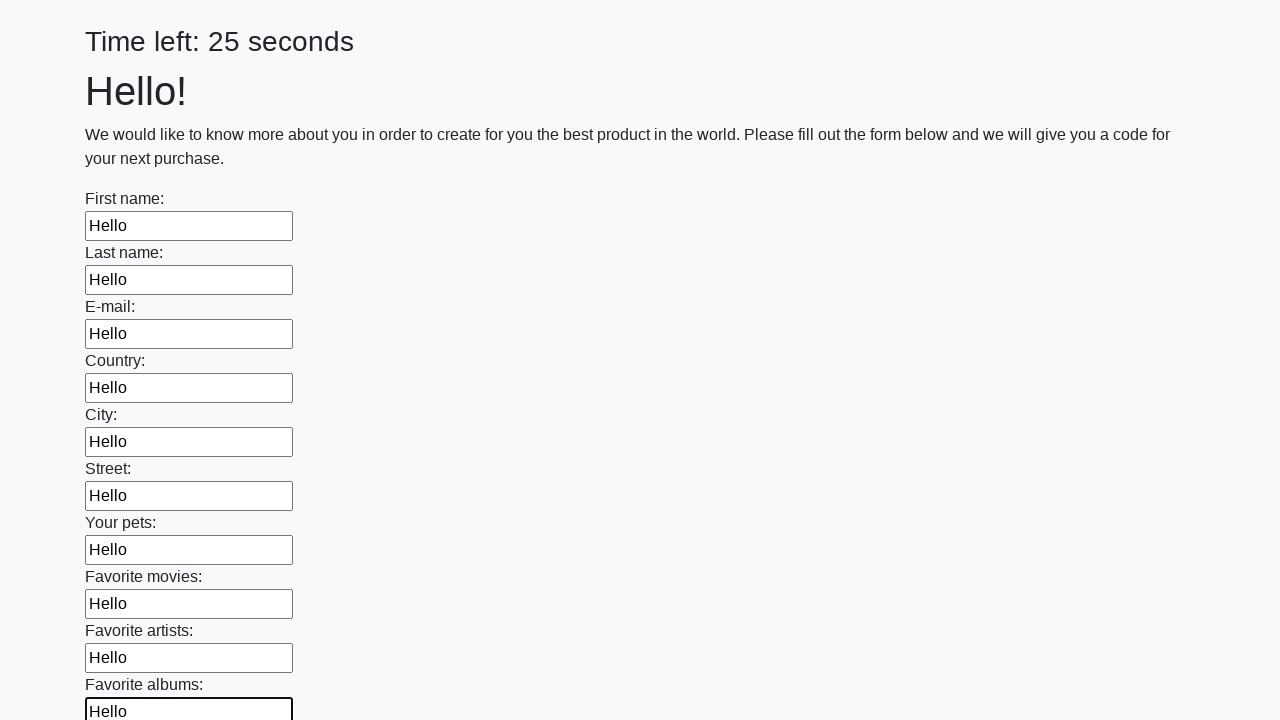

Filled an input field with 'Hello' on input >> nth=10
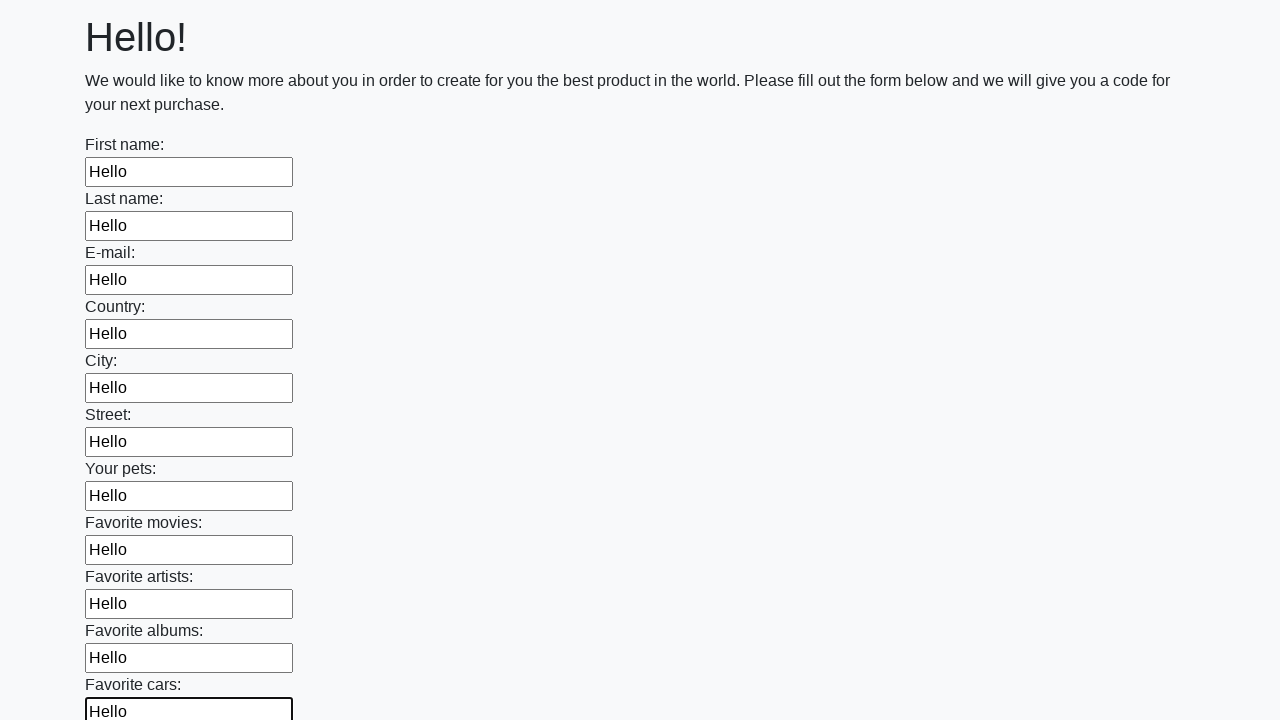

Filled an input field with 'Hello' on input >> nth=11
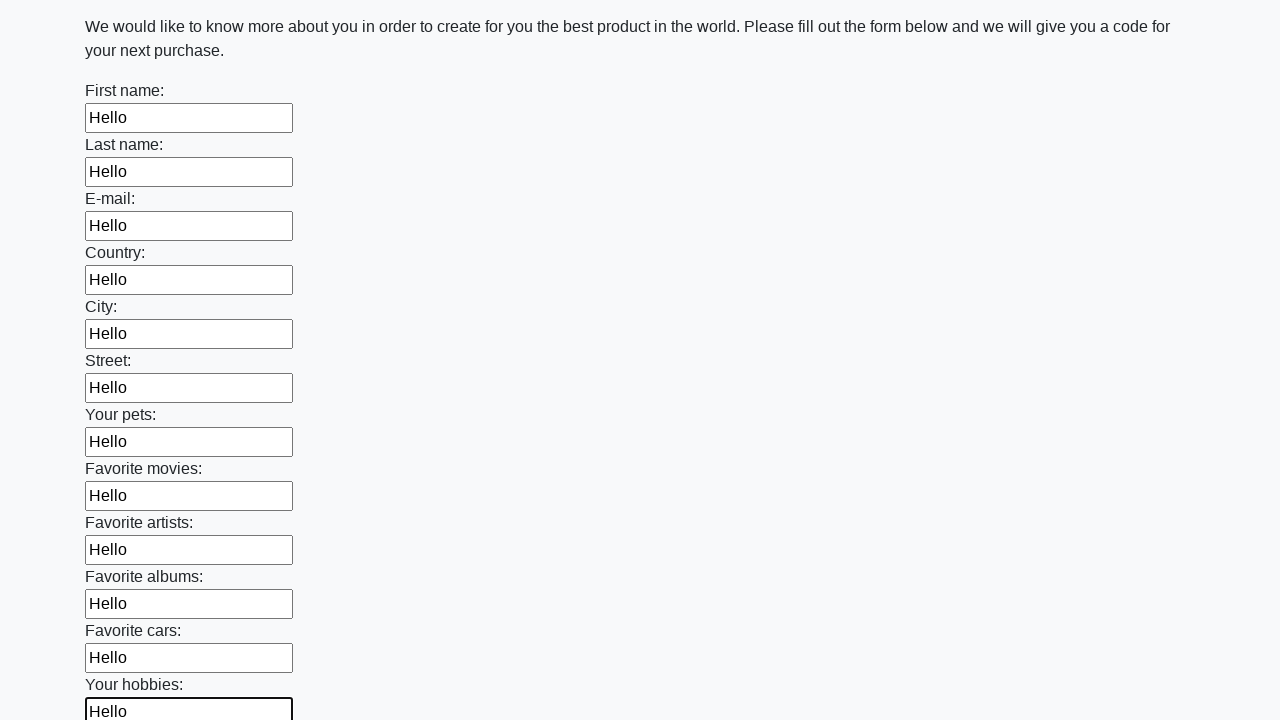

Filled an input field with 'Hello' on input >> nth=12
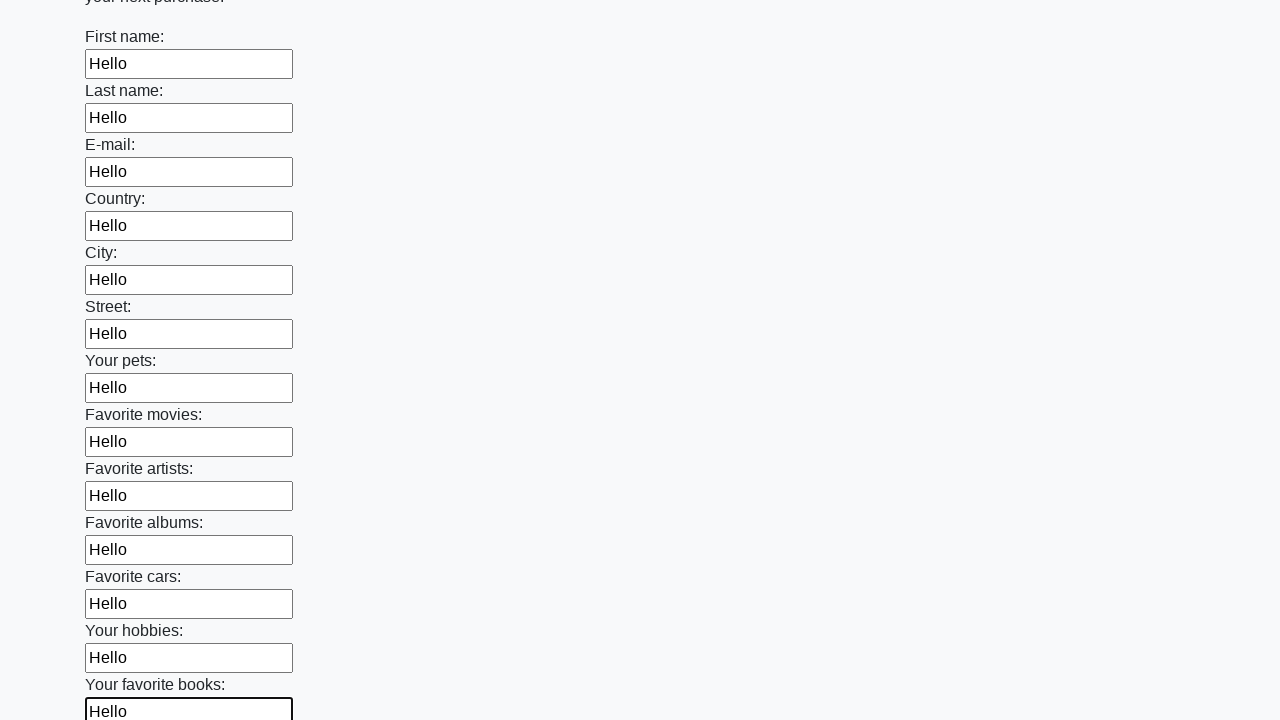

Filled an input field with 'Hello' on input >> nth=13
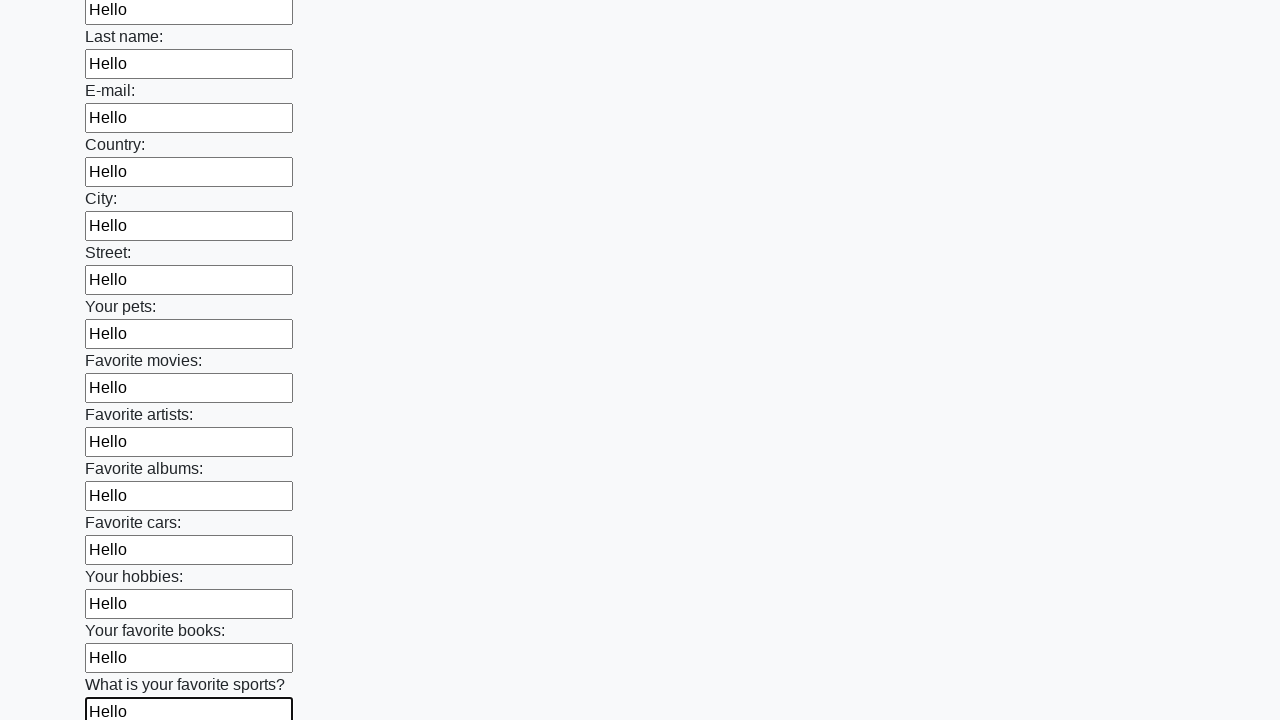

Filled an input field with 'Hello' on input >> nth=14
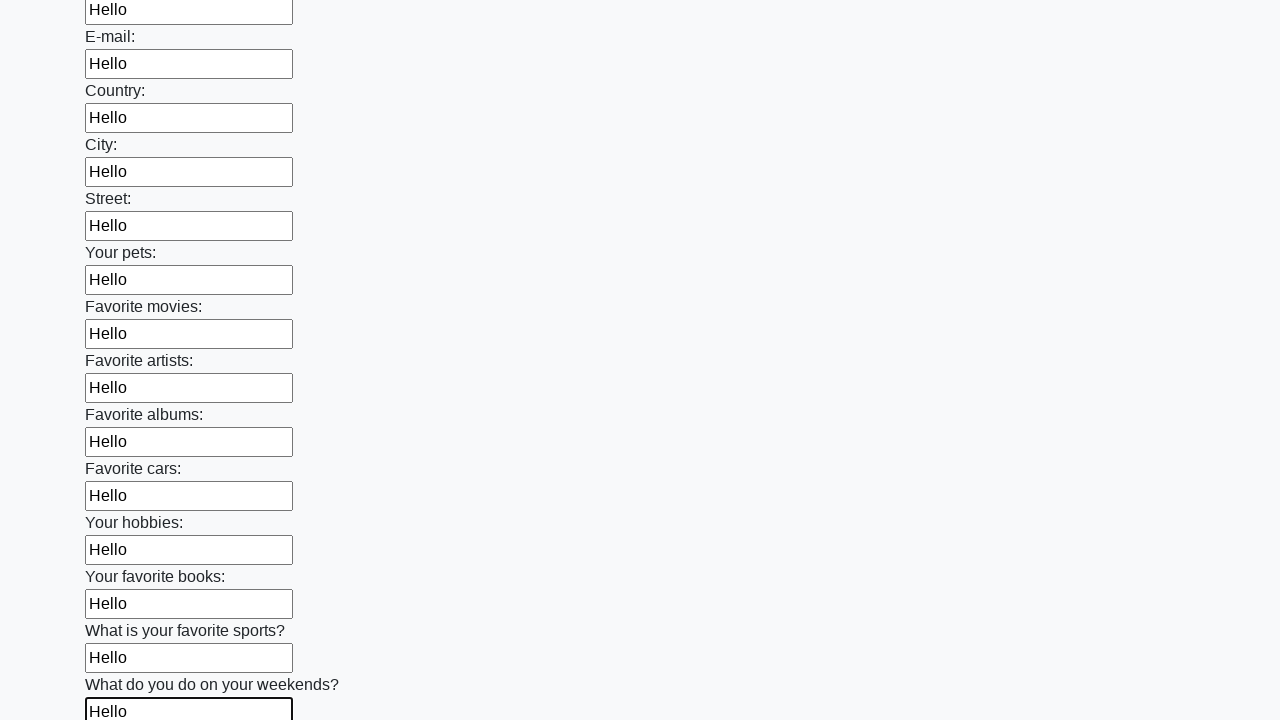

Filled an input field with 'Hello' on input >> nth=15
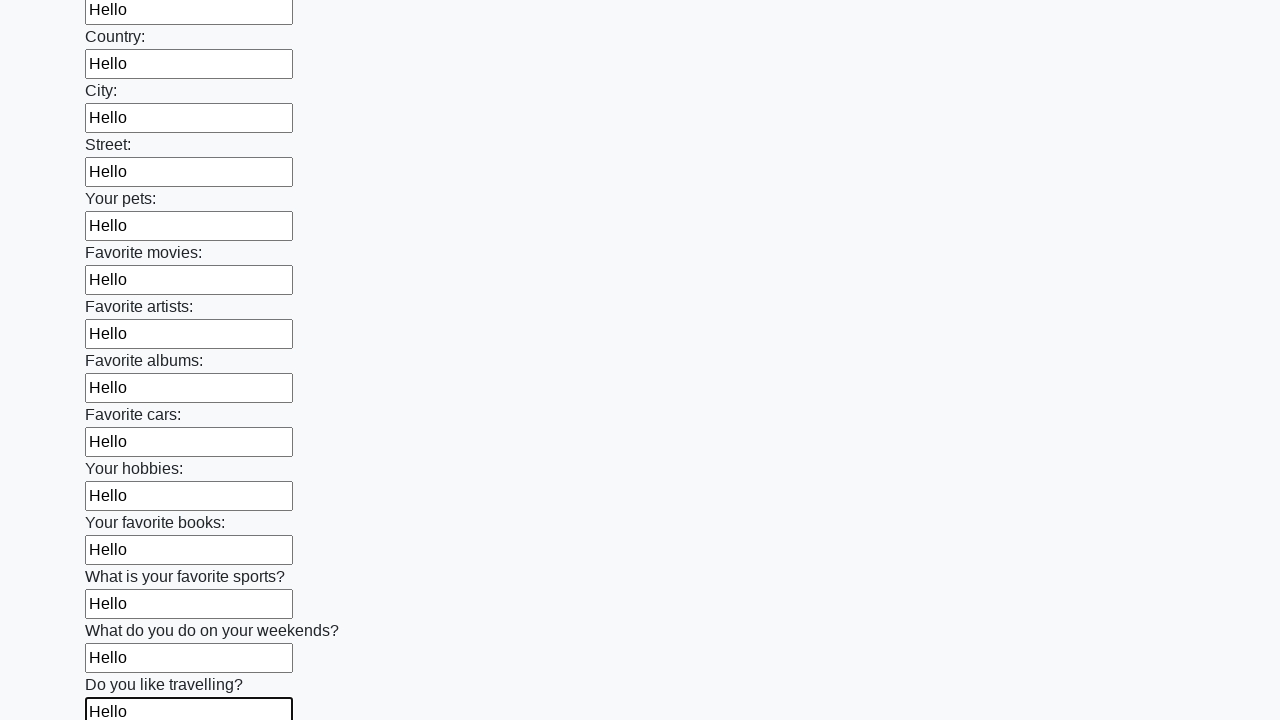

Filled an input field with 'Hello' on input >> nth=16
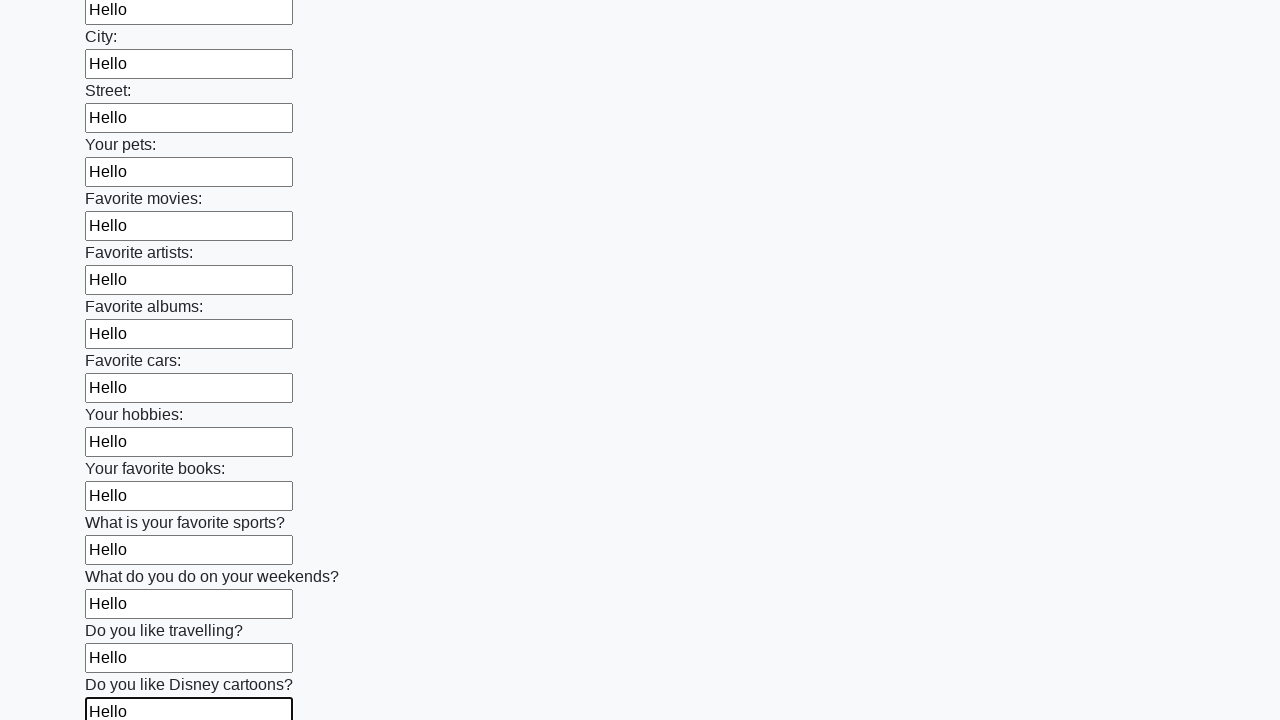

Filled an input field with 'Hello' on input >> nth=17
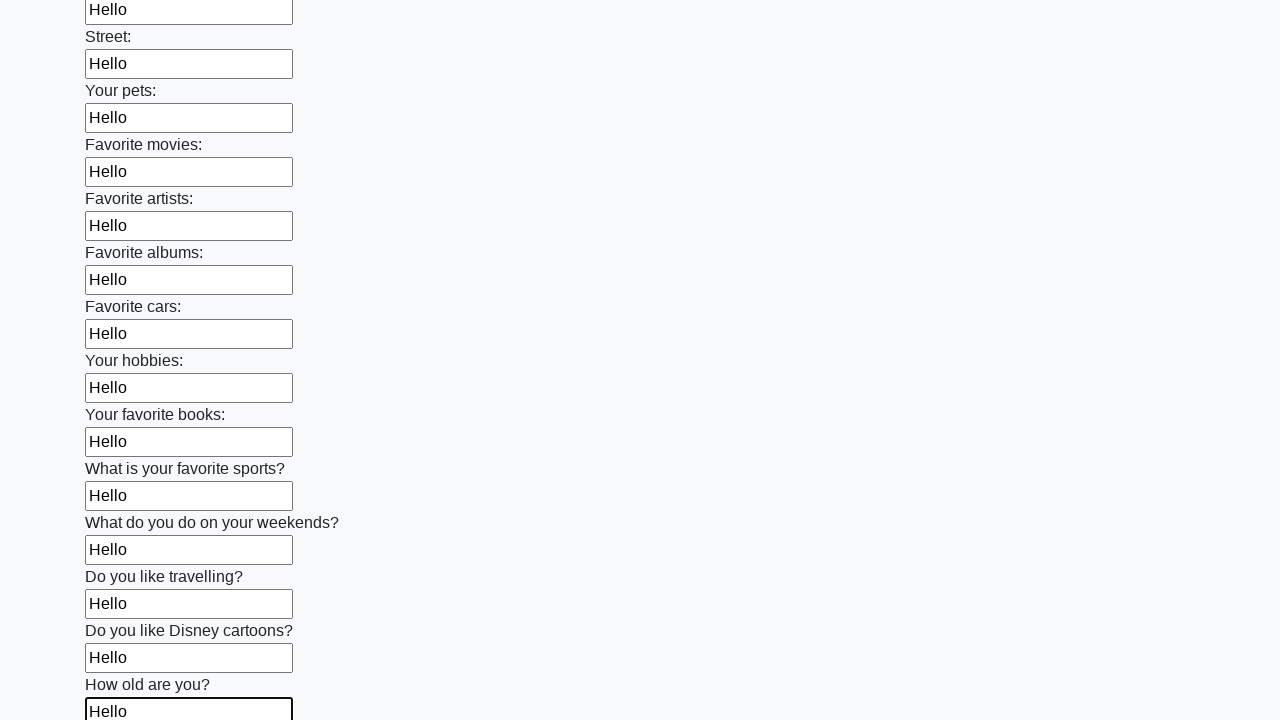

Filled an input field with 'Hello' on input >> nth=18
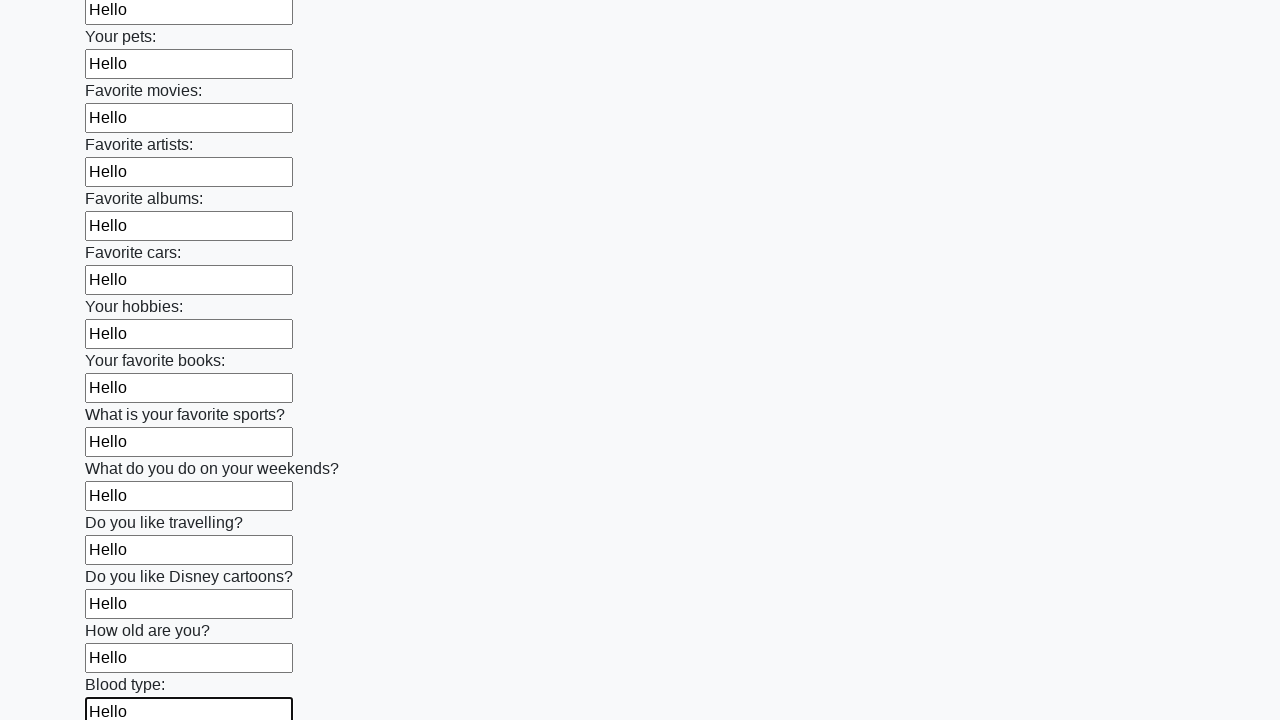

Filled an input field with 'Hello' on input >> nth=19
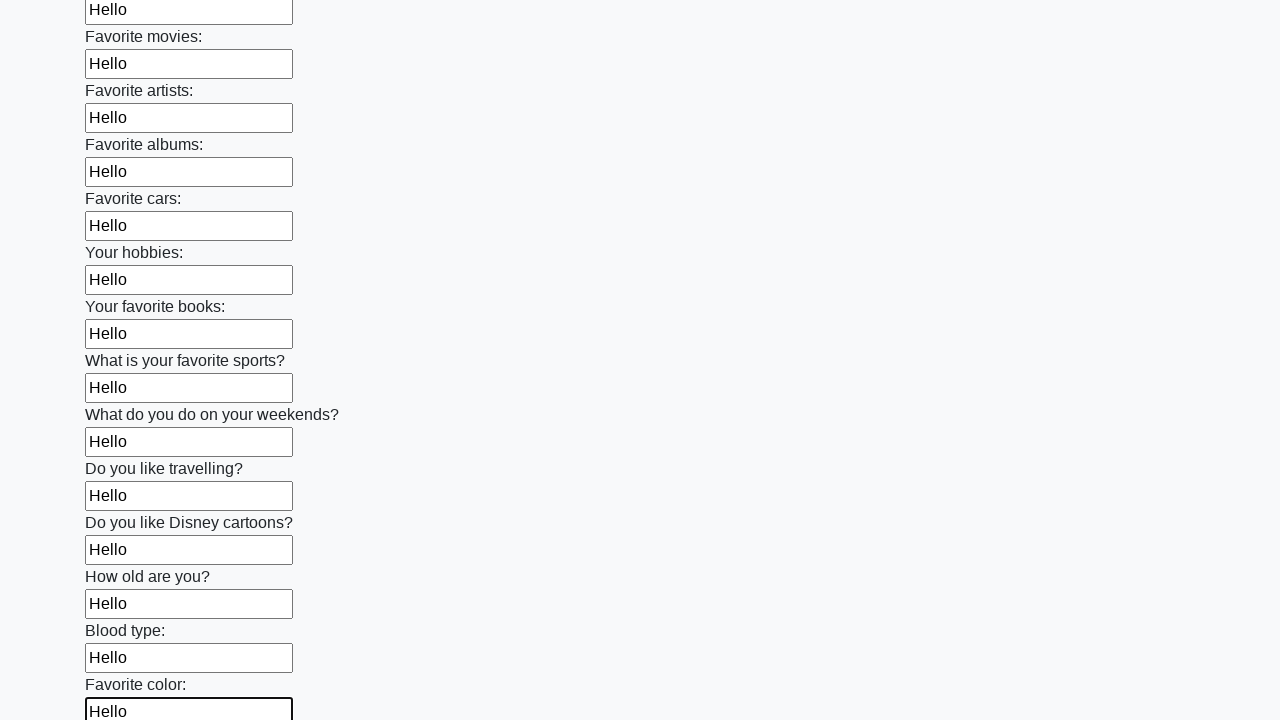

Filled an input field with 'Hello' on input >> nth=20
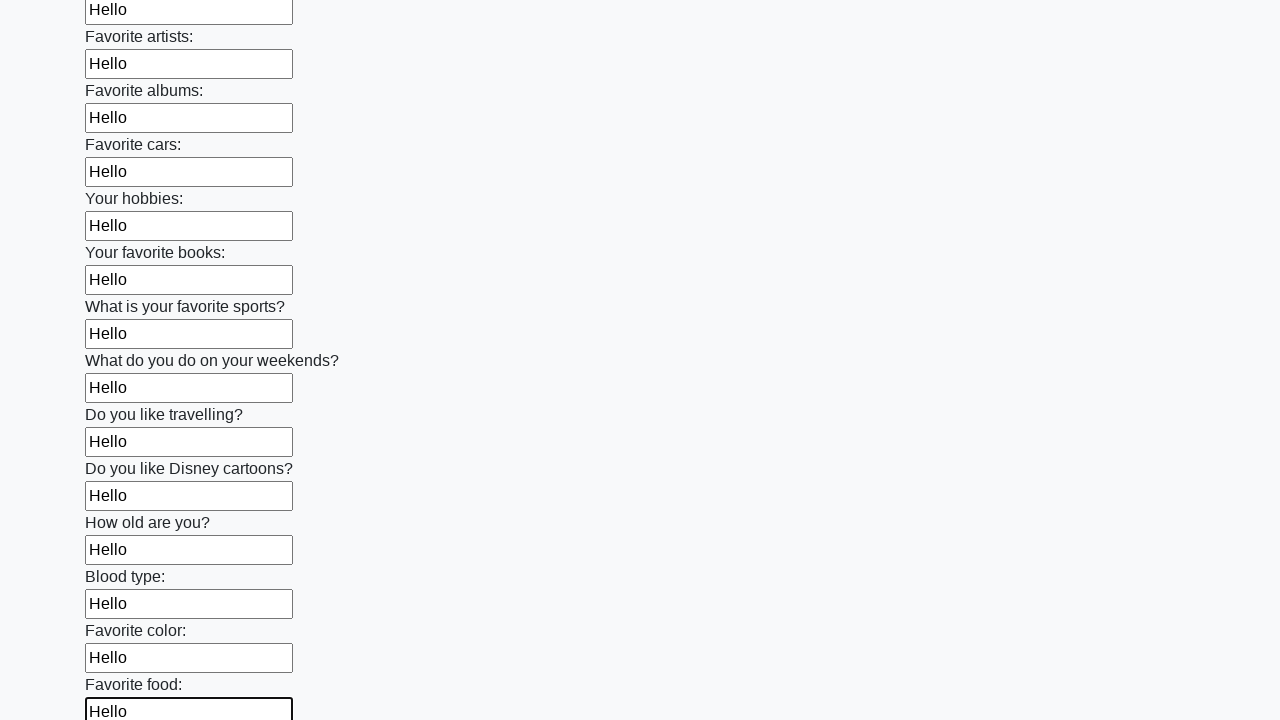

Filled an input field with 'Hello' on input >> nth=21
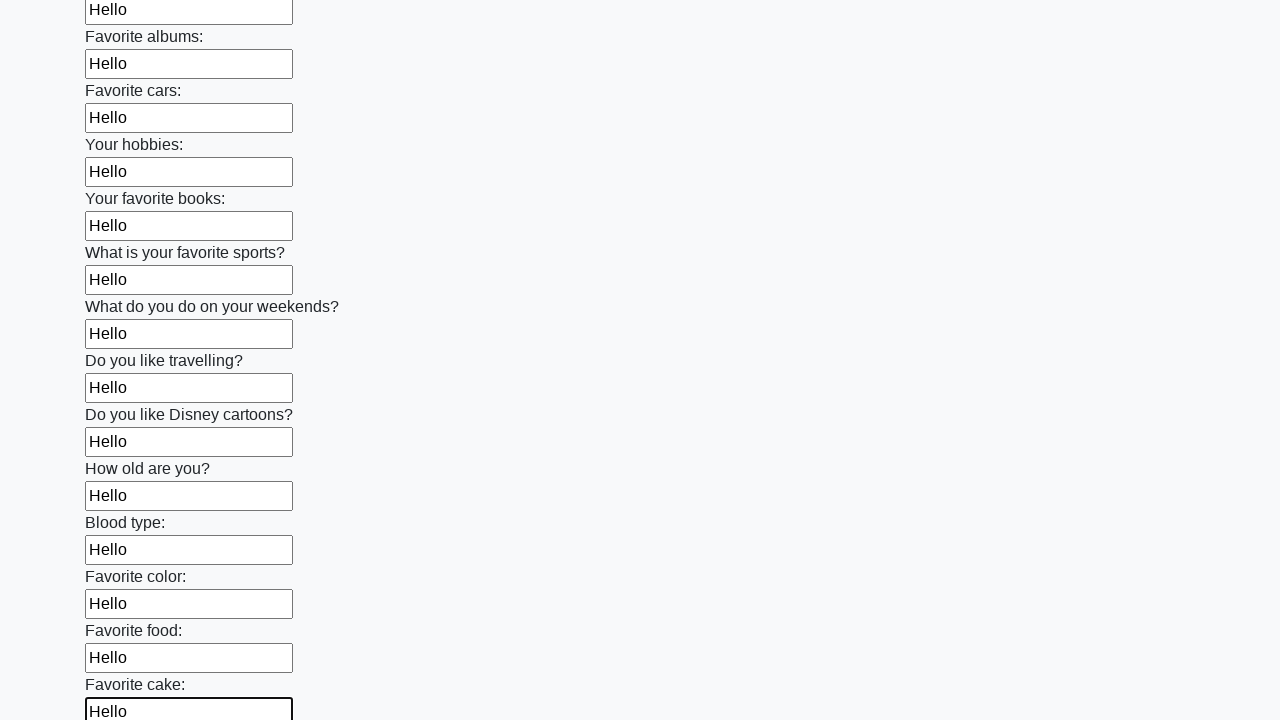

Filled an input field with 'Hello' on input >> nth=22
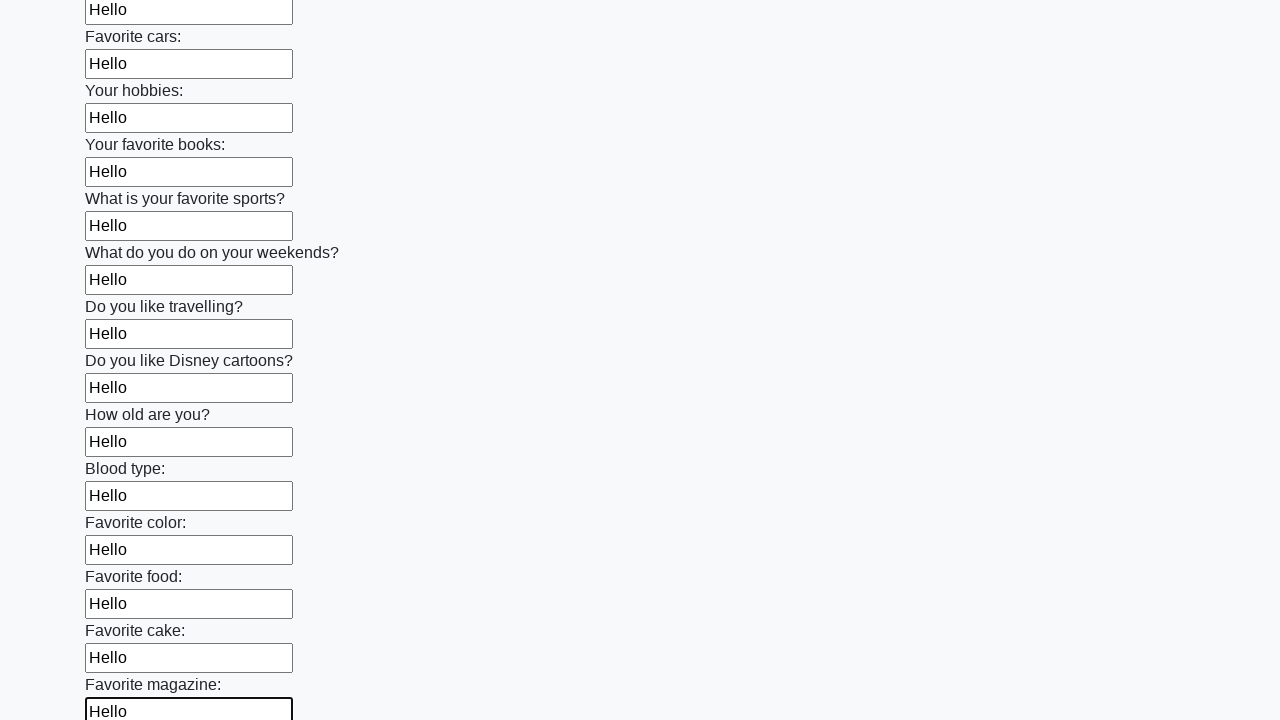

Filled an input field with 'Hello' on input >> nth=23
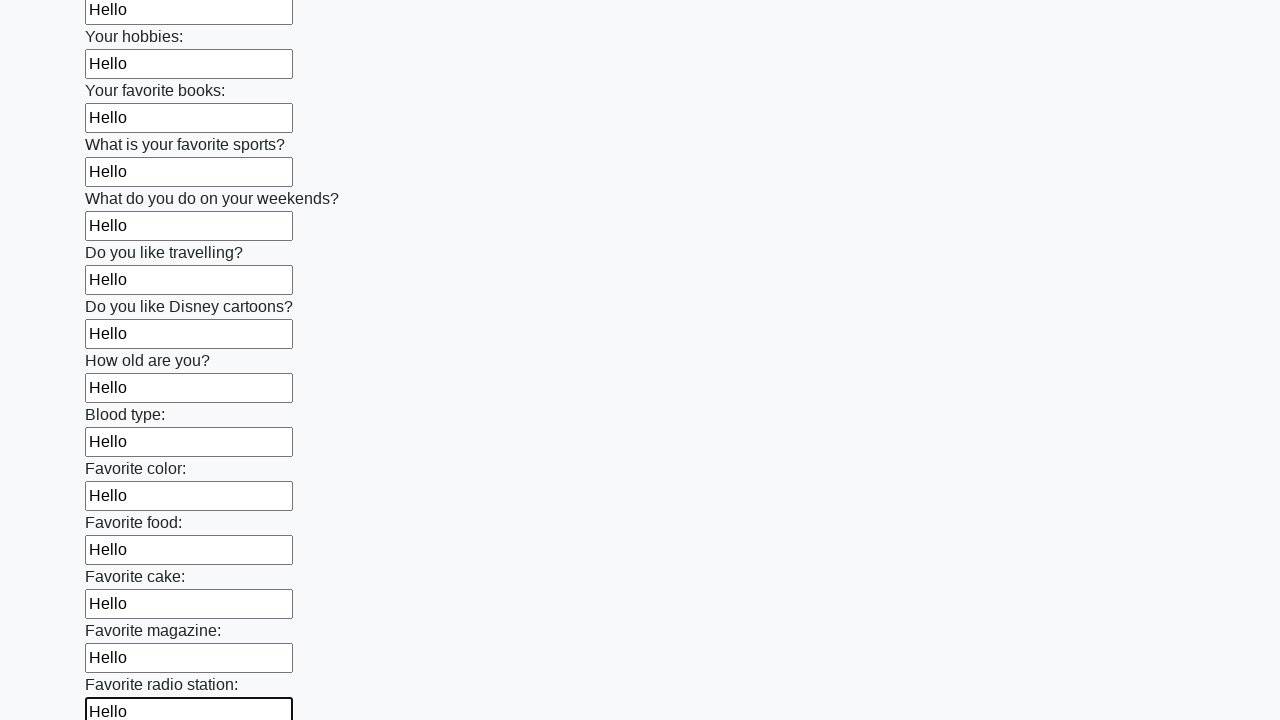

Filled an input field with 'Hello' on input >> nth=24
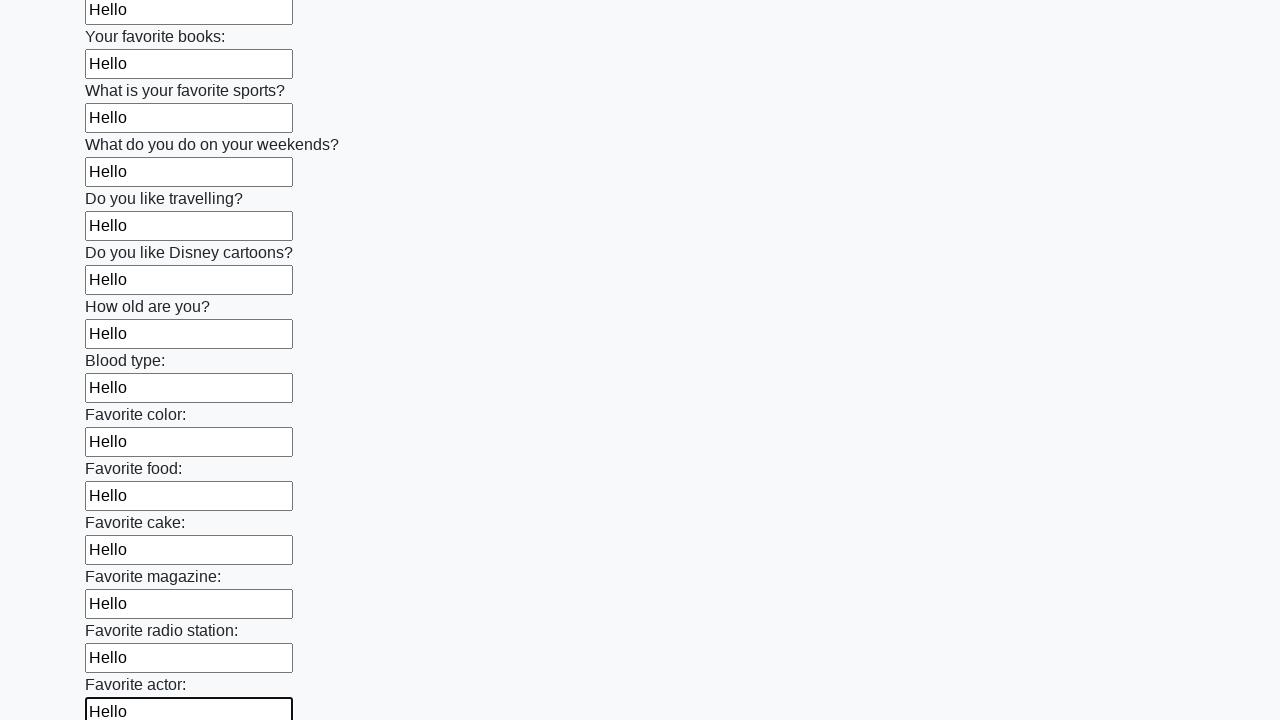

Filled an input field with 'Hello' on input >> nth=25
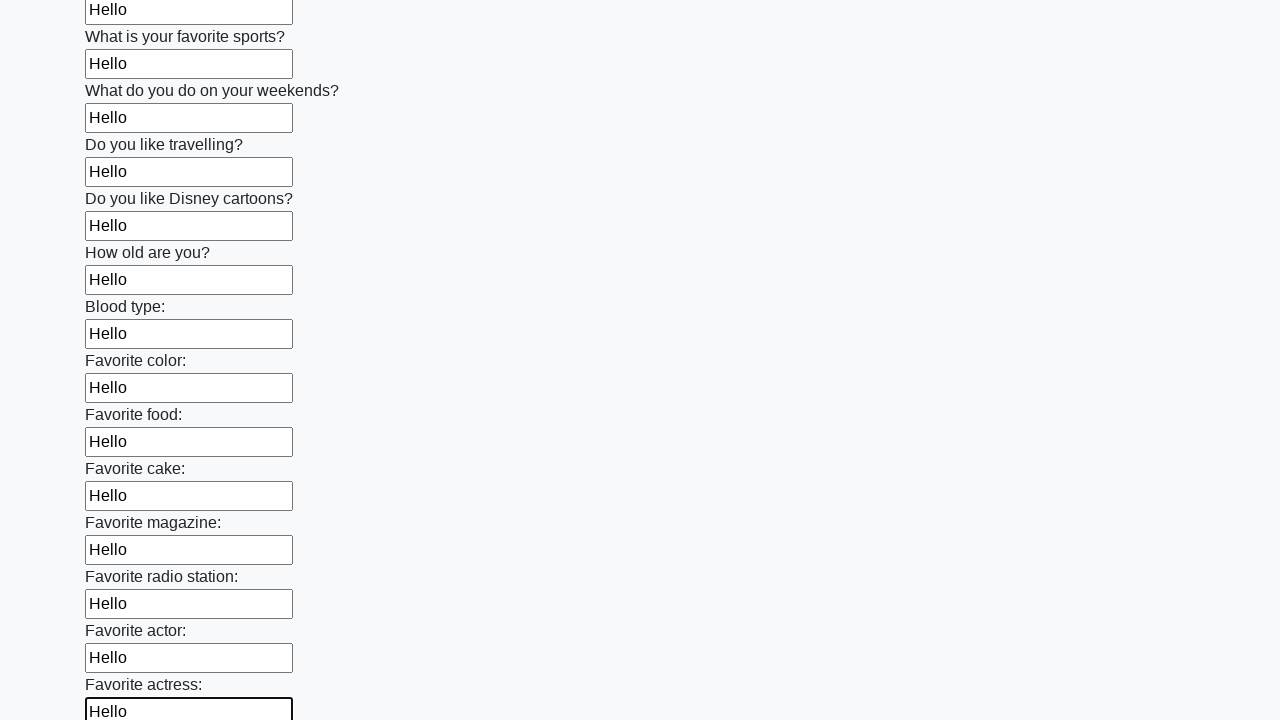

Filled an input field with 'Hello' on input >> nth=26
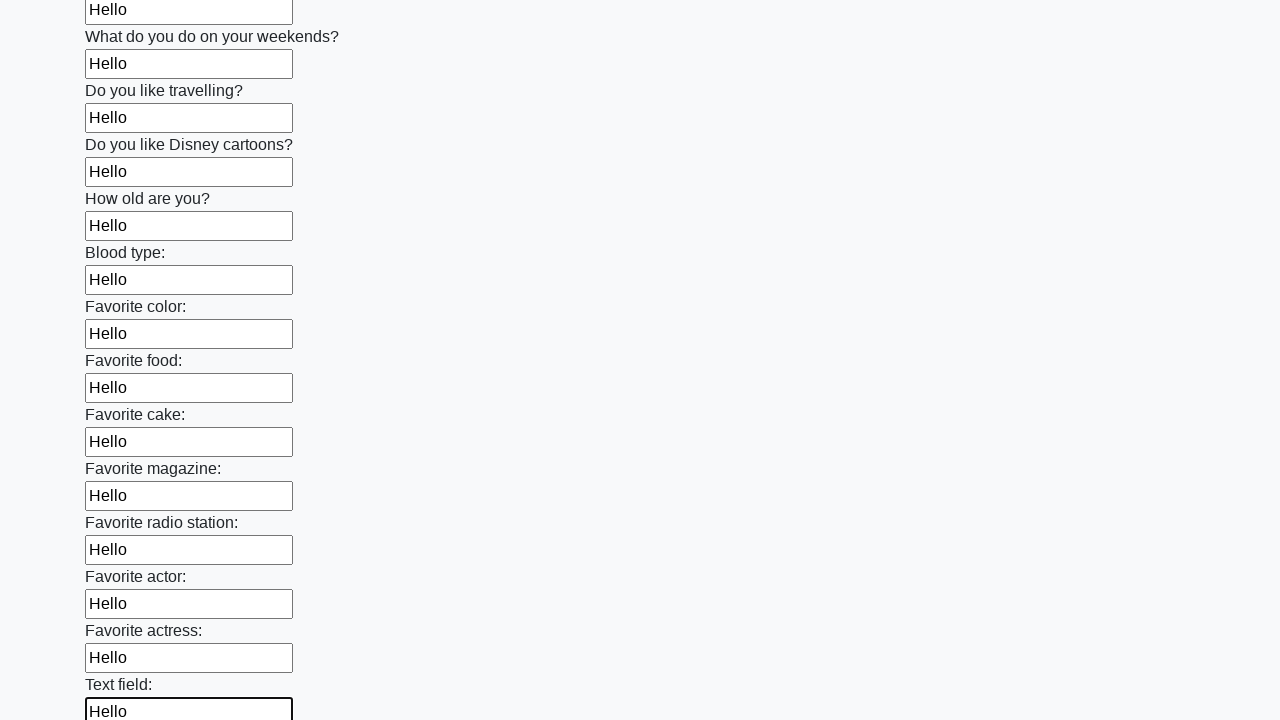

Filled an input field with 'Hello' on input >> nth=27
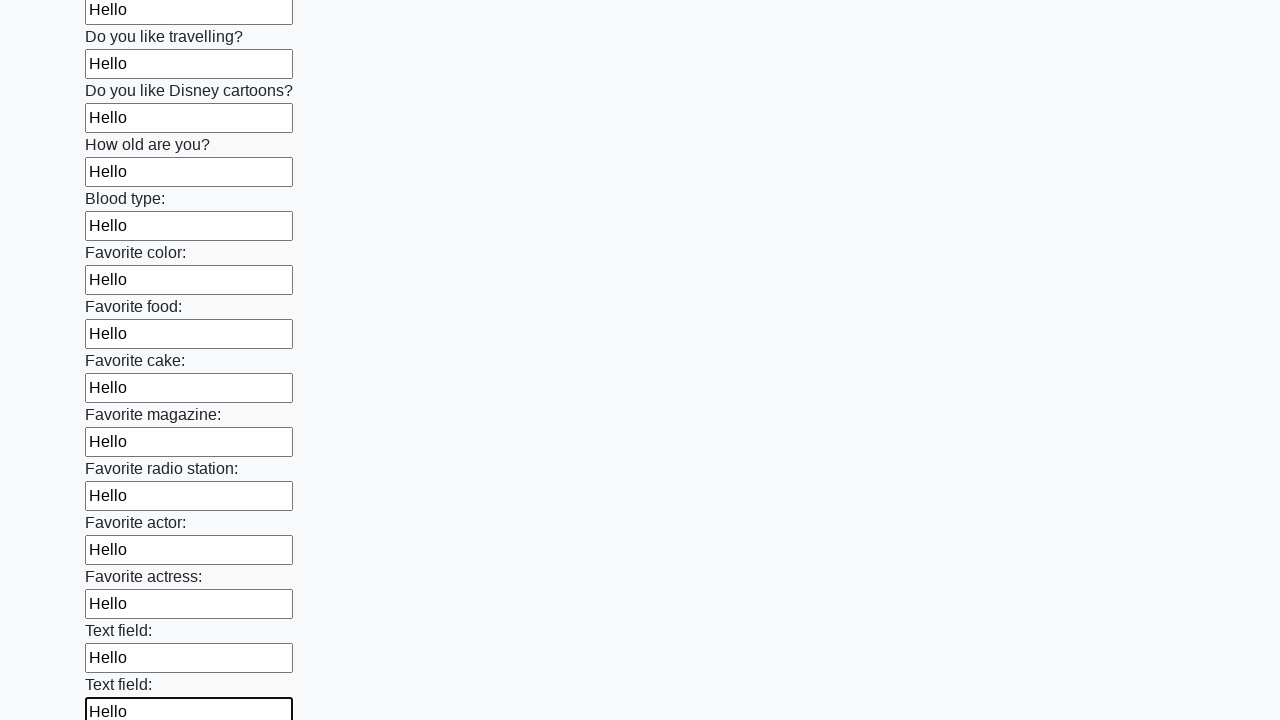

Filled an input field with 'Hello' on input >> nth=28
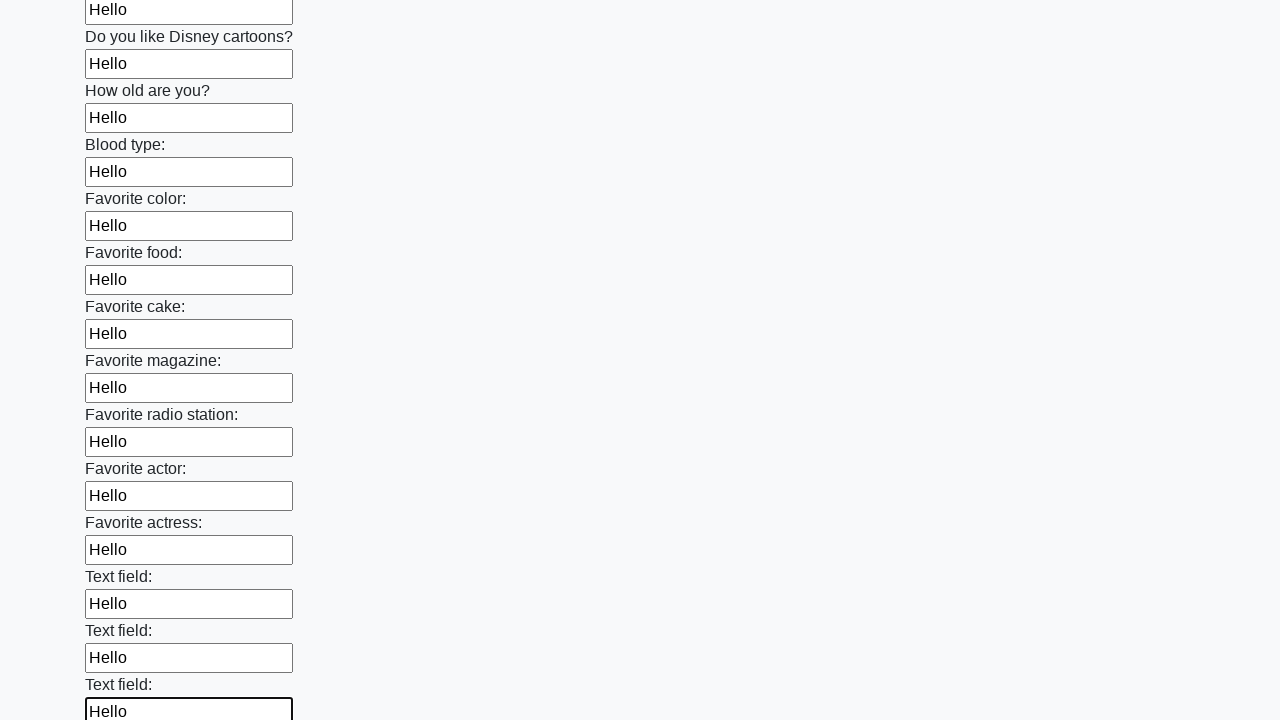

Filled an input field with 'Hello' on input >> nth=29
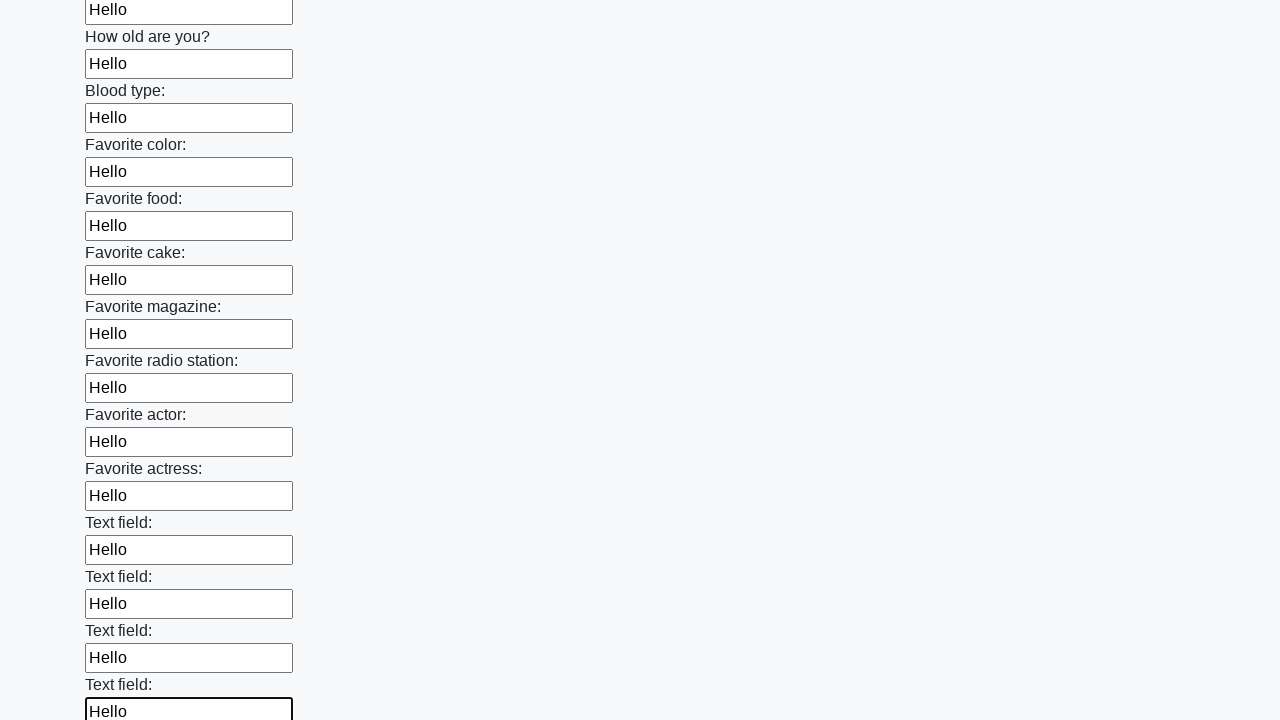

Filled an input field with 'Hello' on input >> nth=30
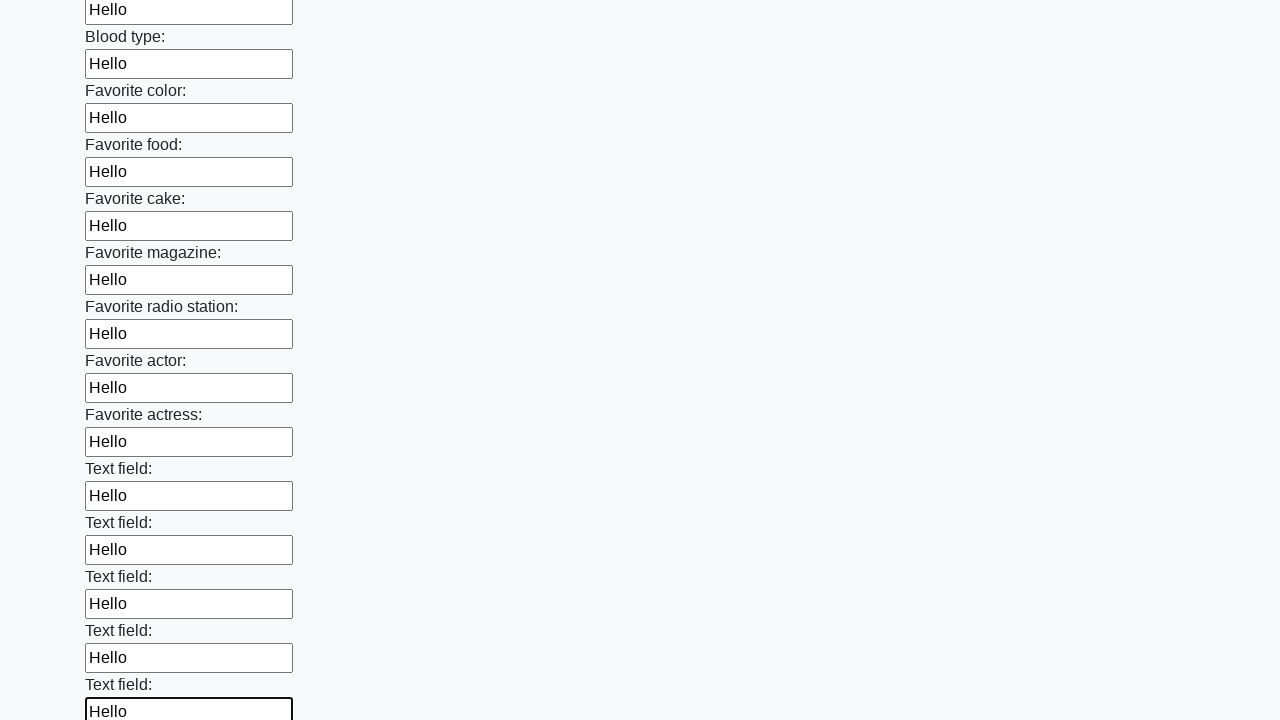

Filled an input field with 'Hello' on input >> nth=31
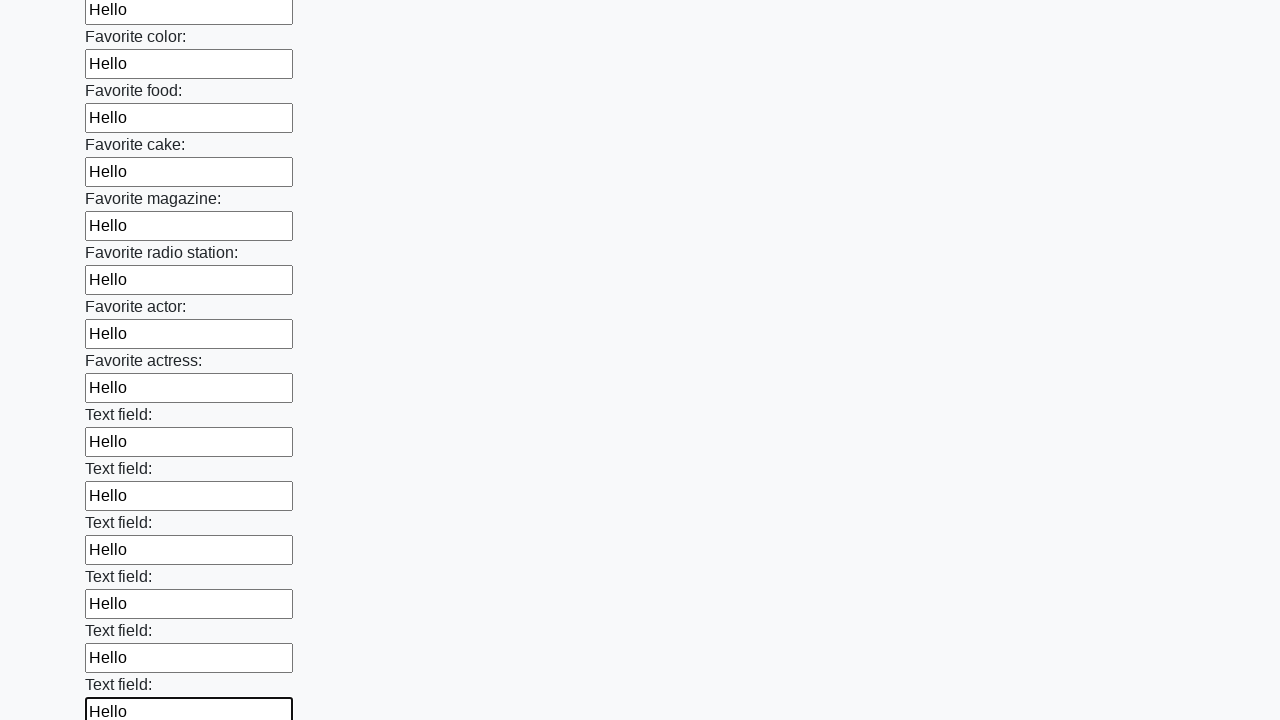

Filled an input field with 'Hello' on input >> nth=32
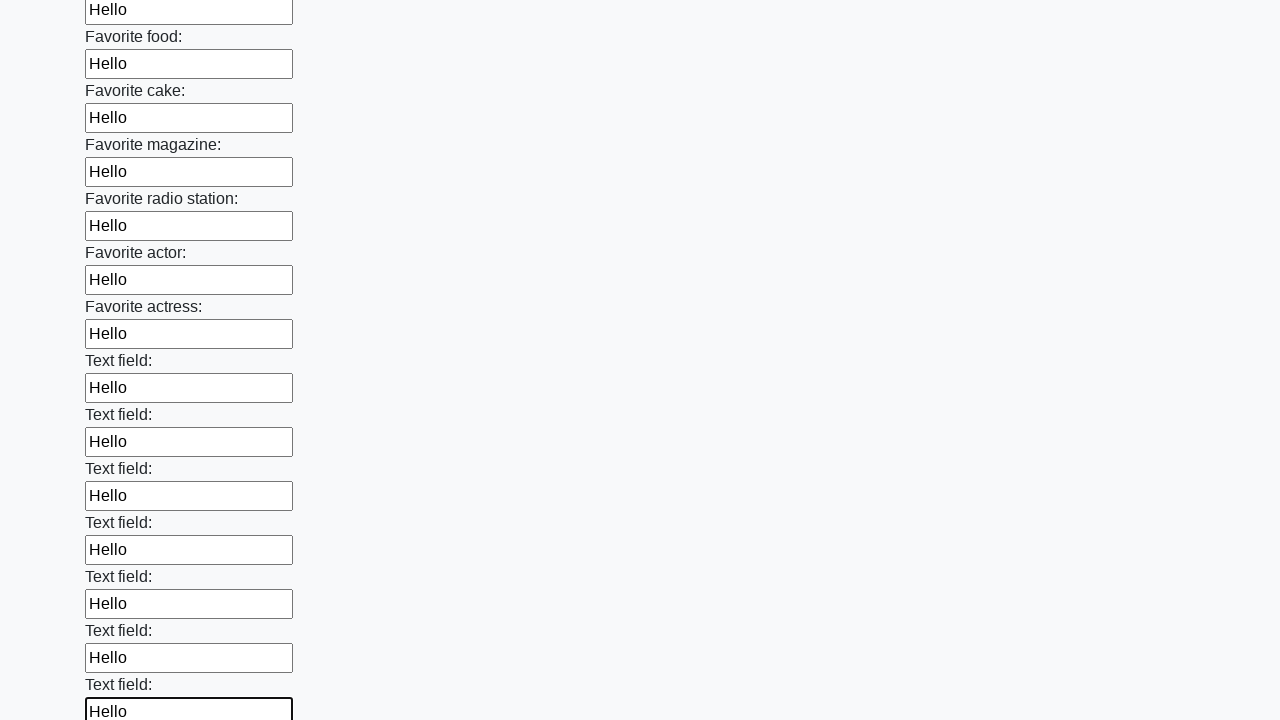

Filled an input field with 'Hello' on input >> nth=33
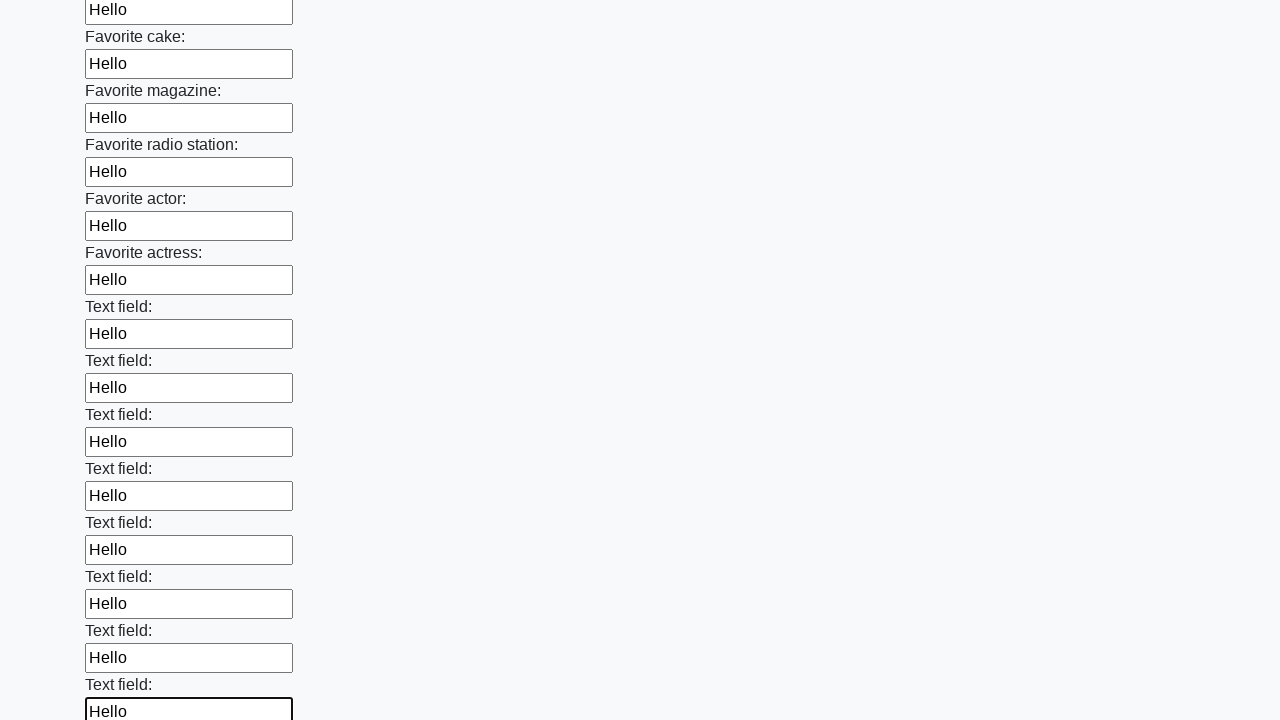

Filled an input field with 'Hello' on input >> nth=34
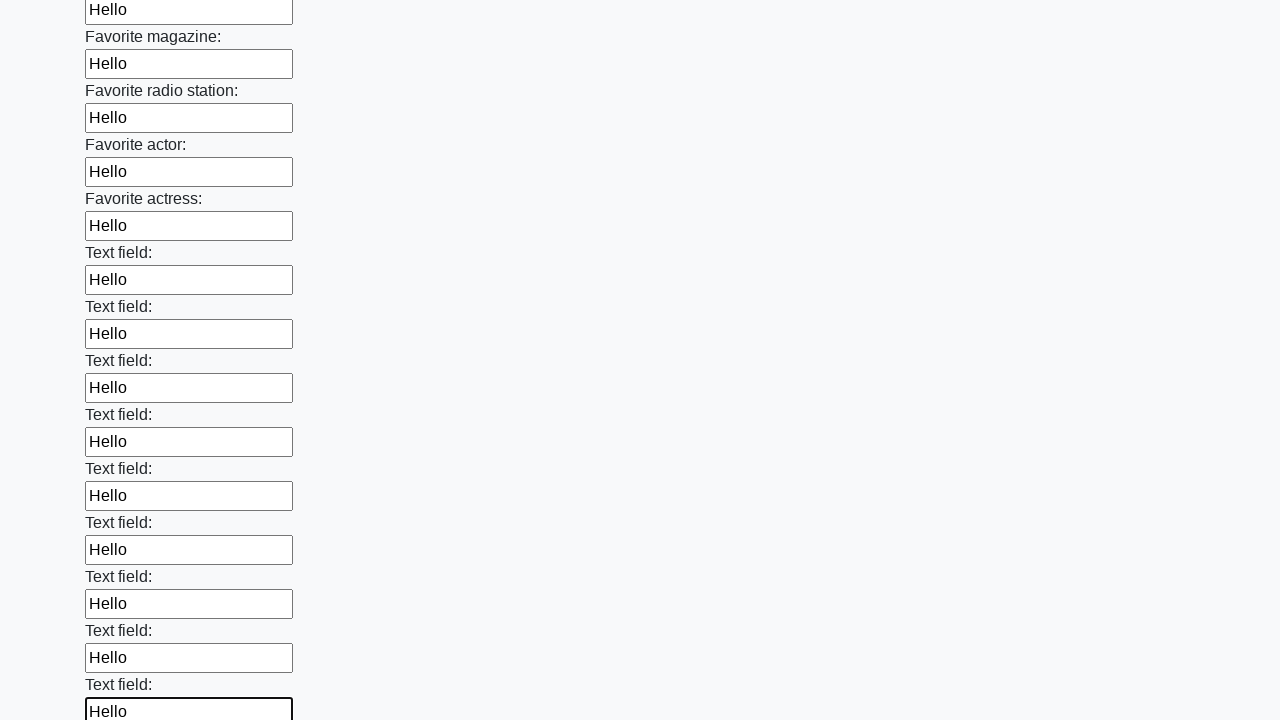

Filled an input field with 'Hello' on input >> nth=35
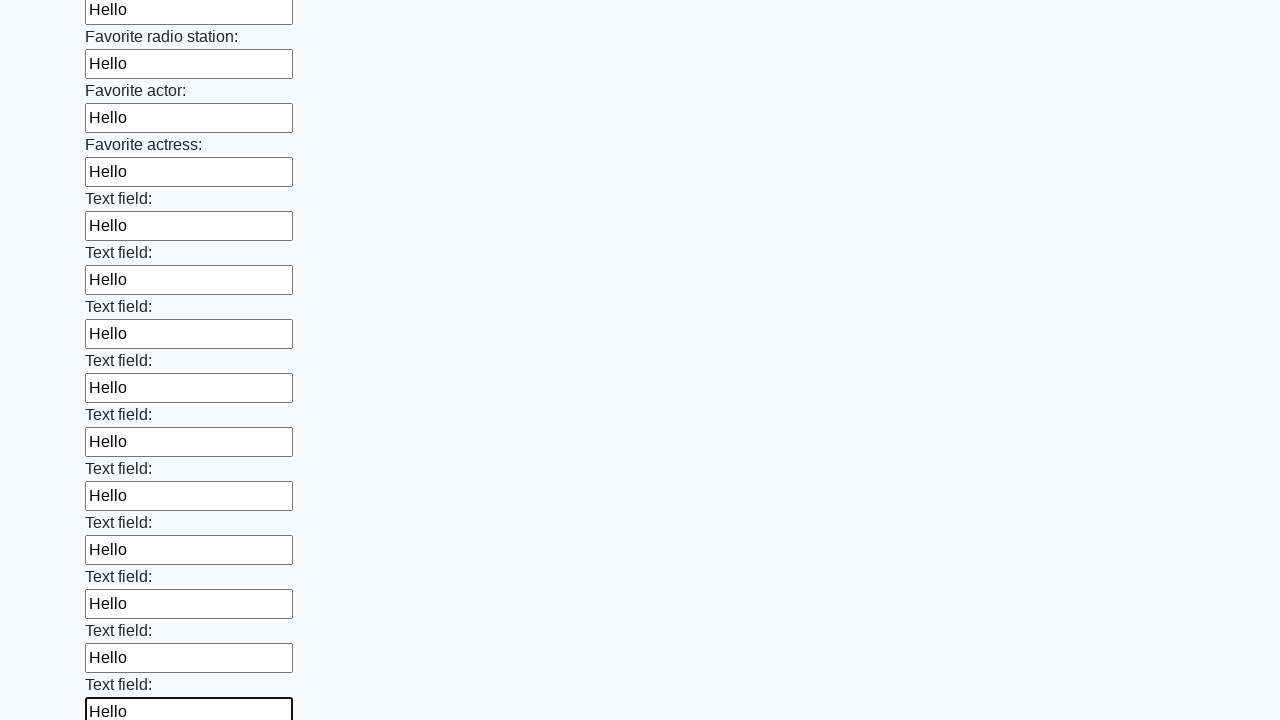

Filled an input field with 'Hello' on input >> nth=36
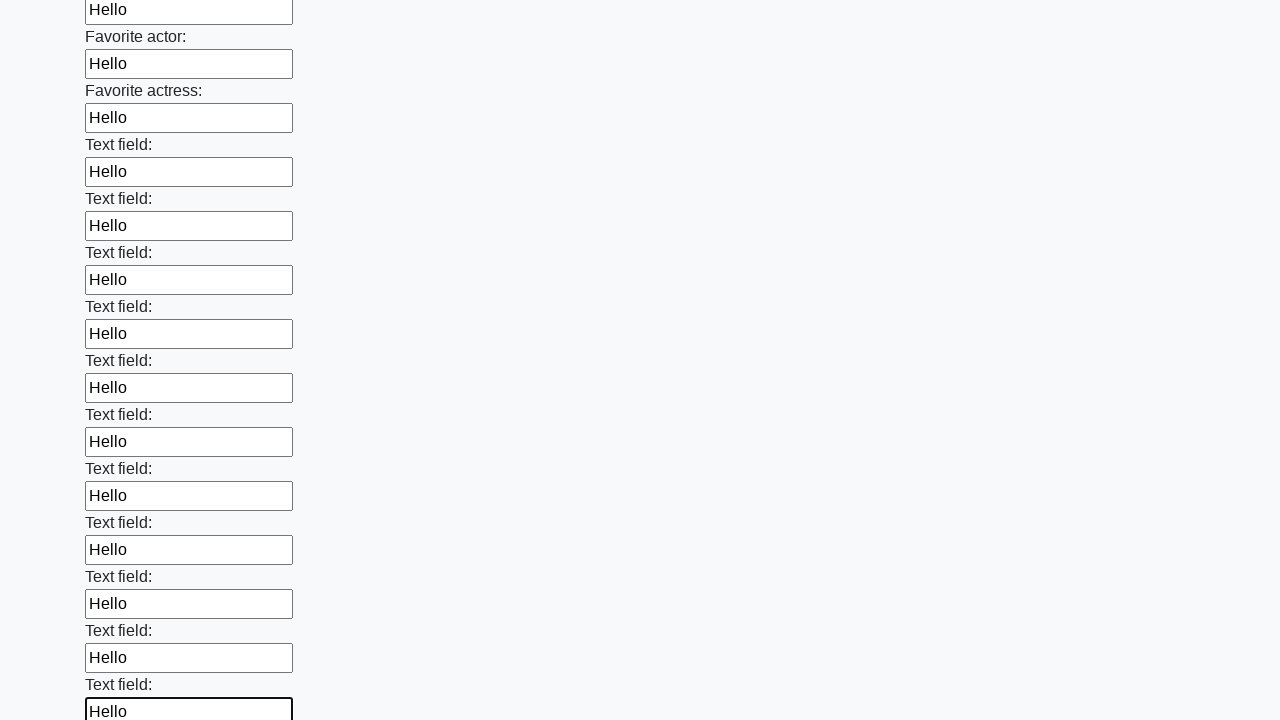

Filled an input field with 'Hello' on input >> nth=37
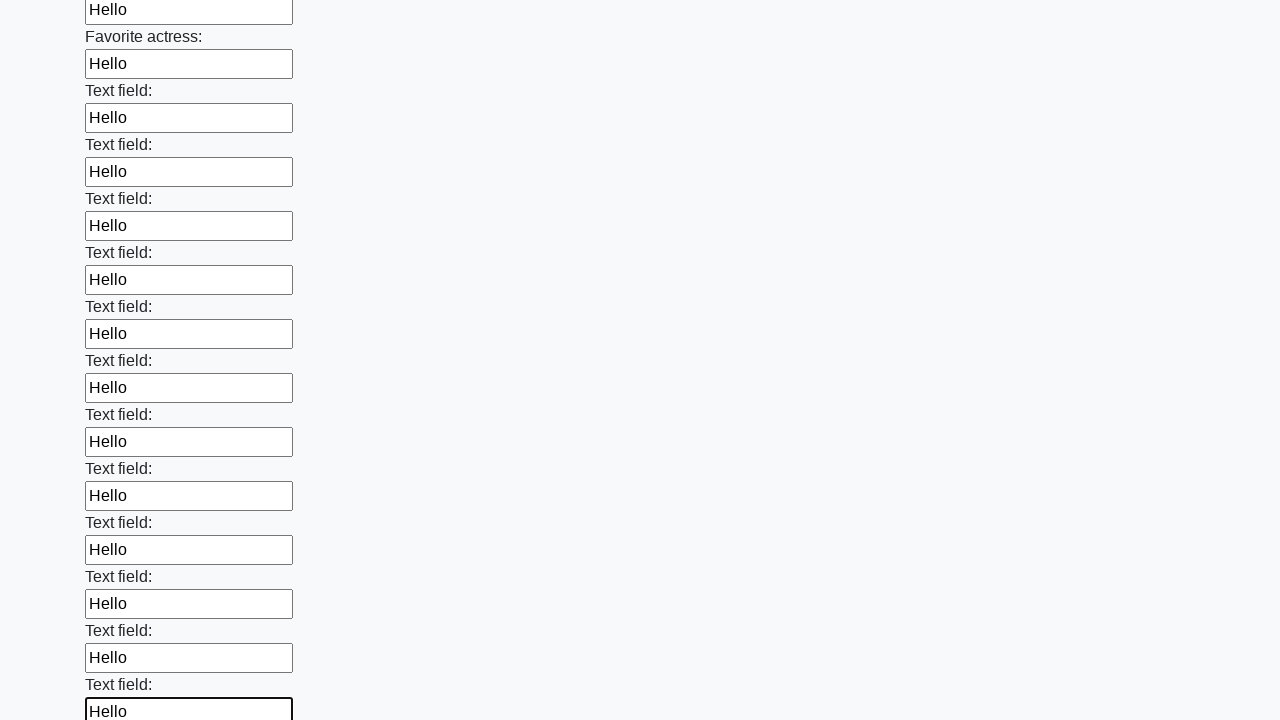

Filled an input field with 'Hello' on input >> nth=38
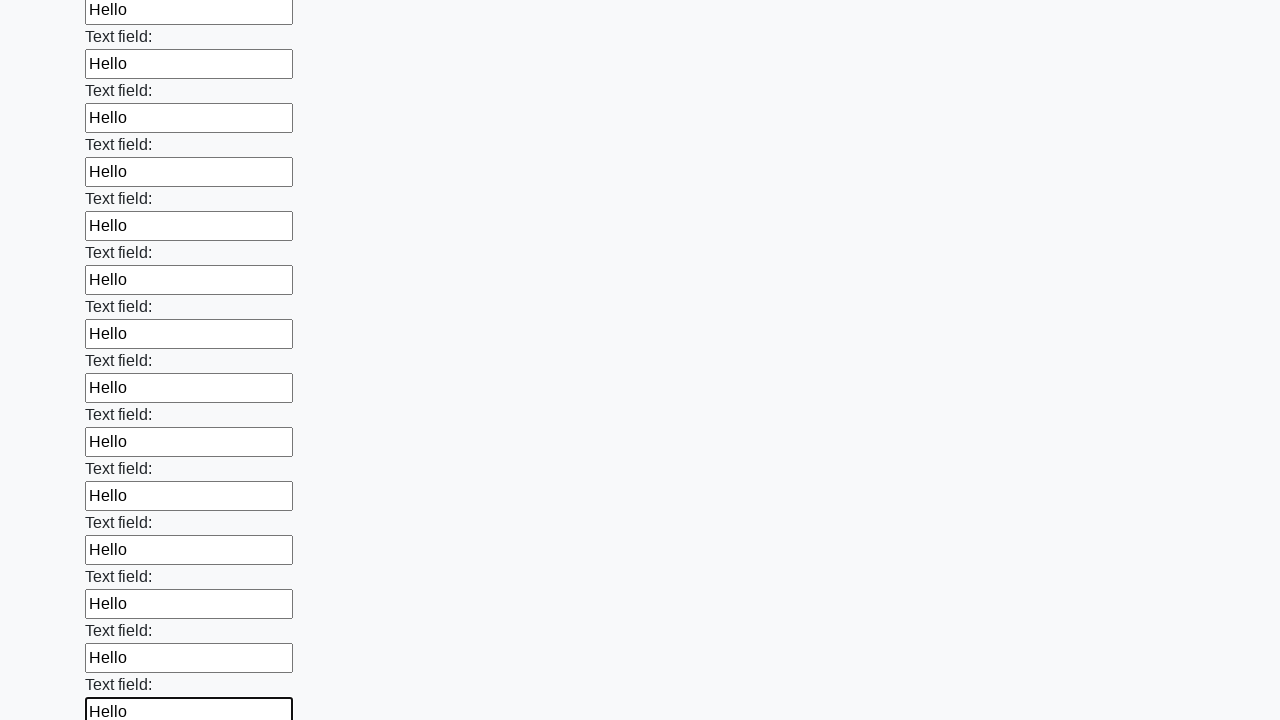

Filled an input field with 'Hello' on input >> nth=39
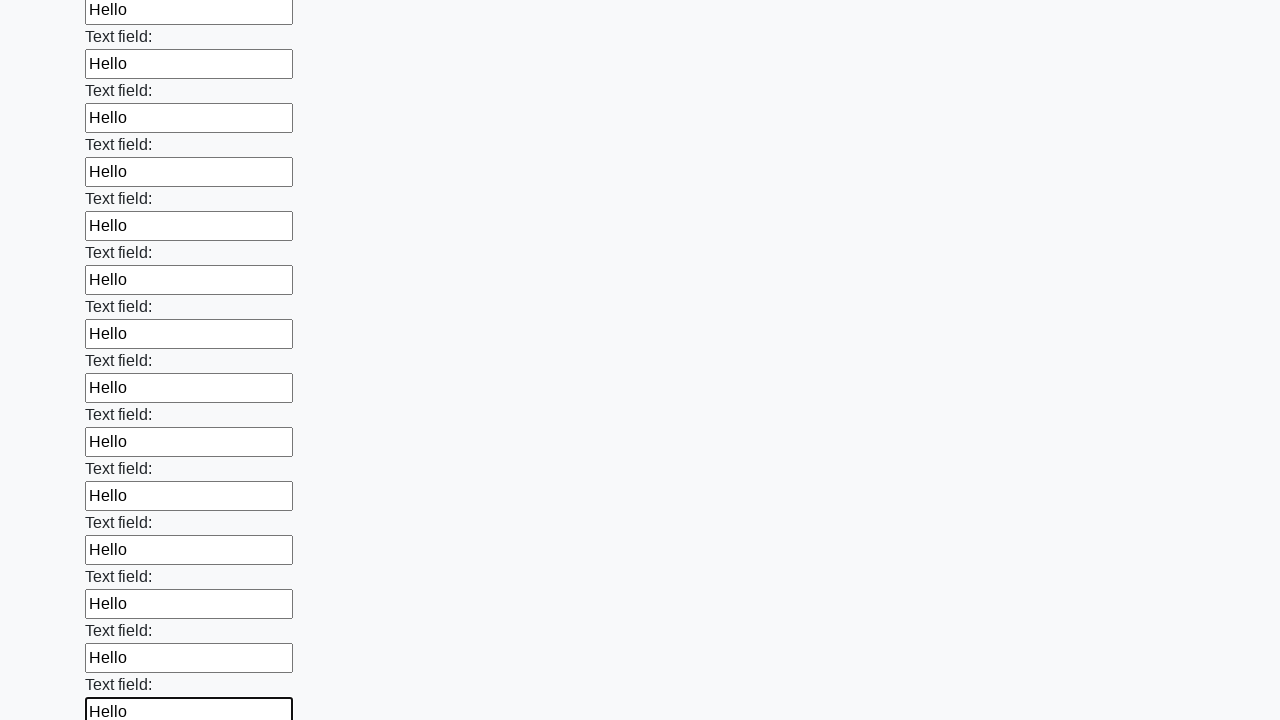

Filled an input field with 'Hello' on input >> nth=40
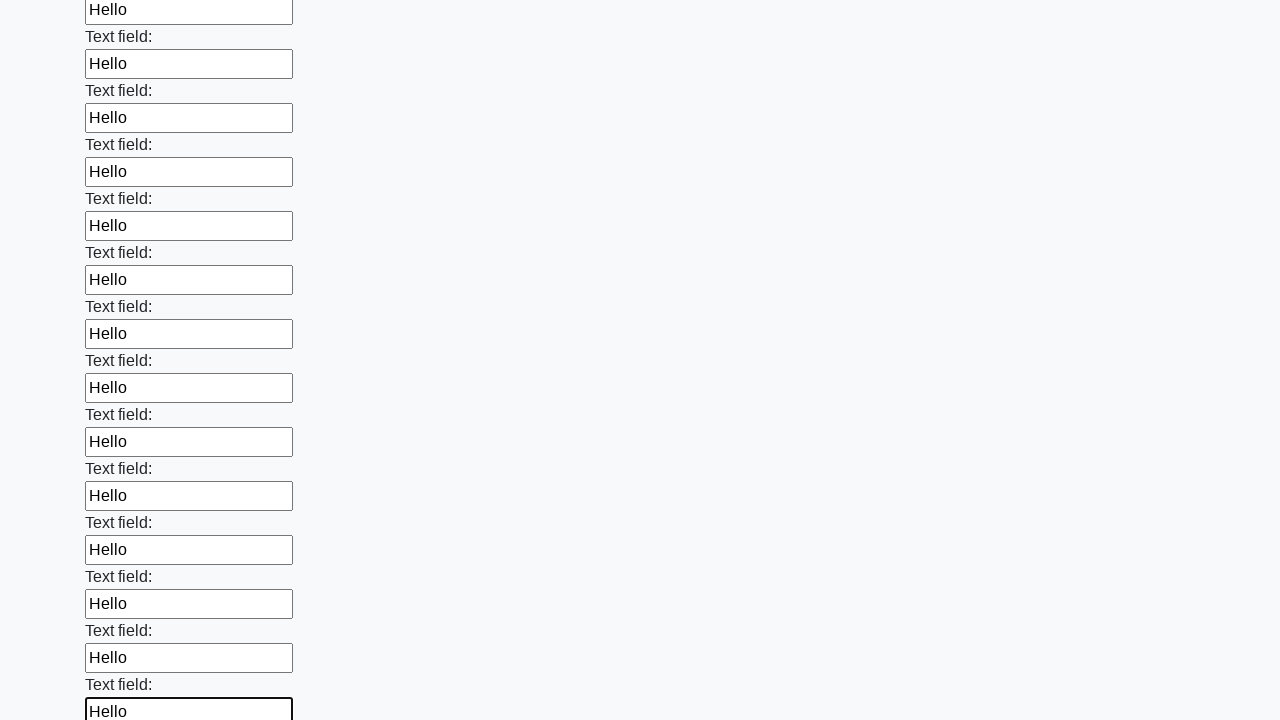

Filled an input field with 'Hello' on input >> nth=41
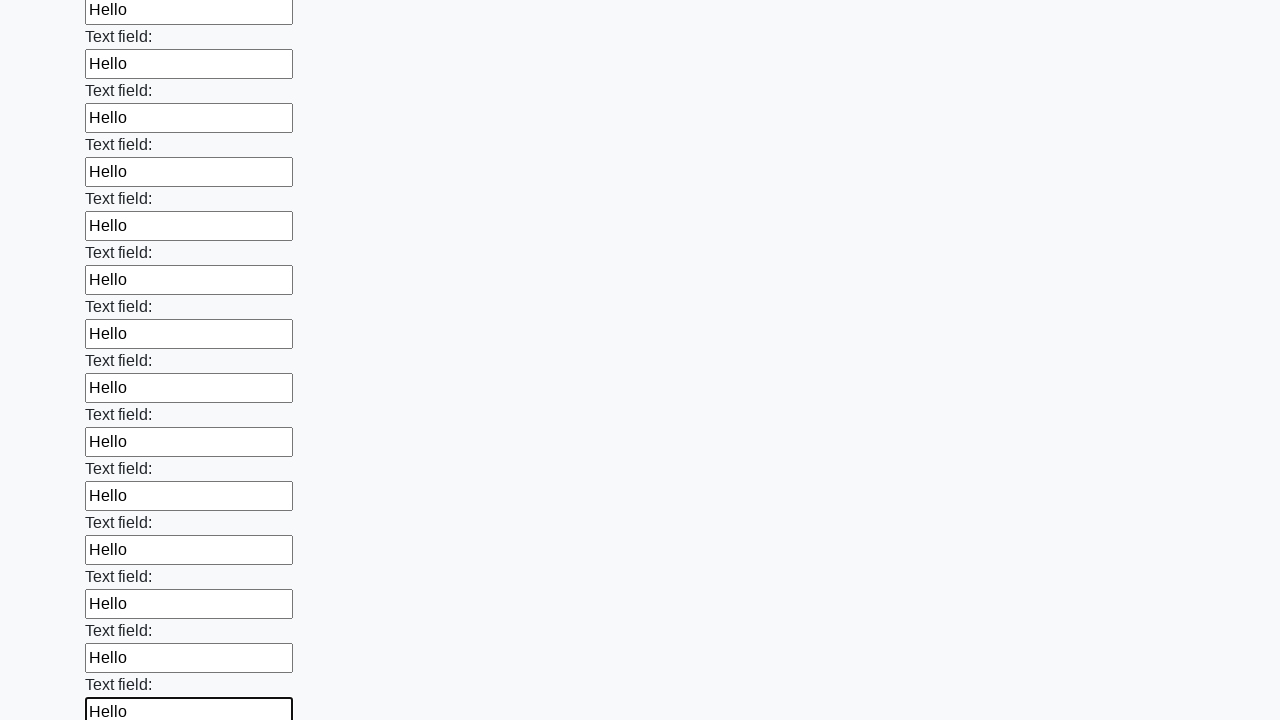

Filled an input field with 'Hello' on input >> nth=42
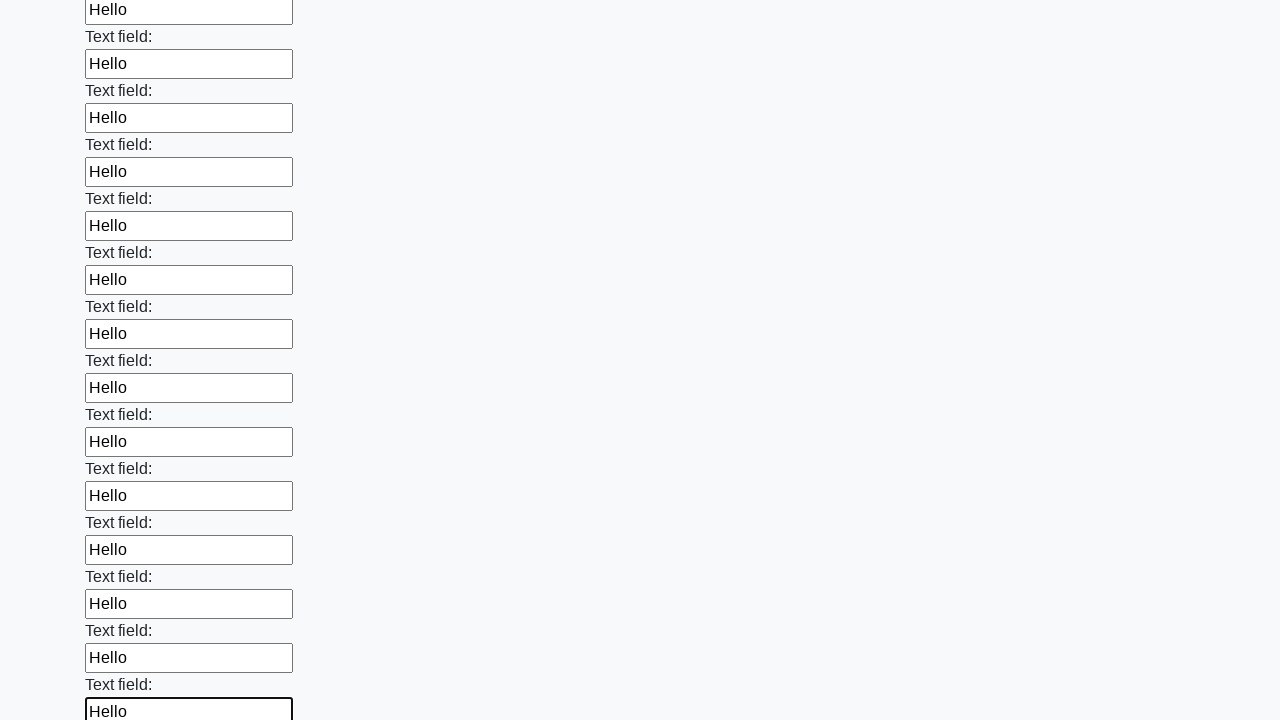

Filled an input field with 'Hello' on input >> nth=43
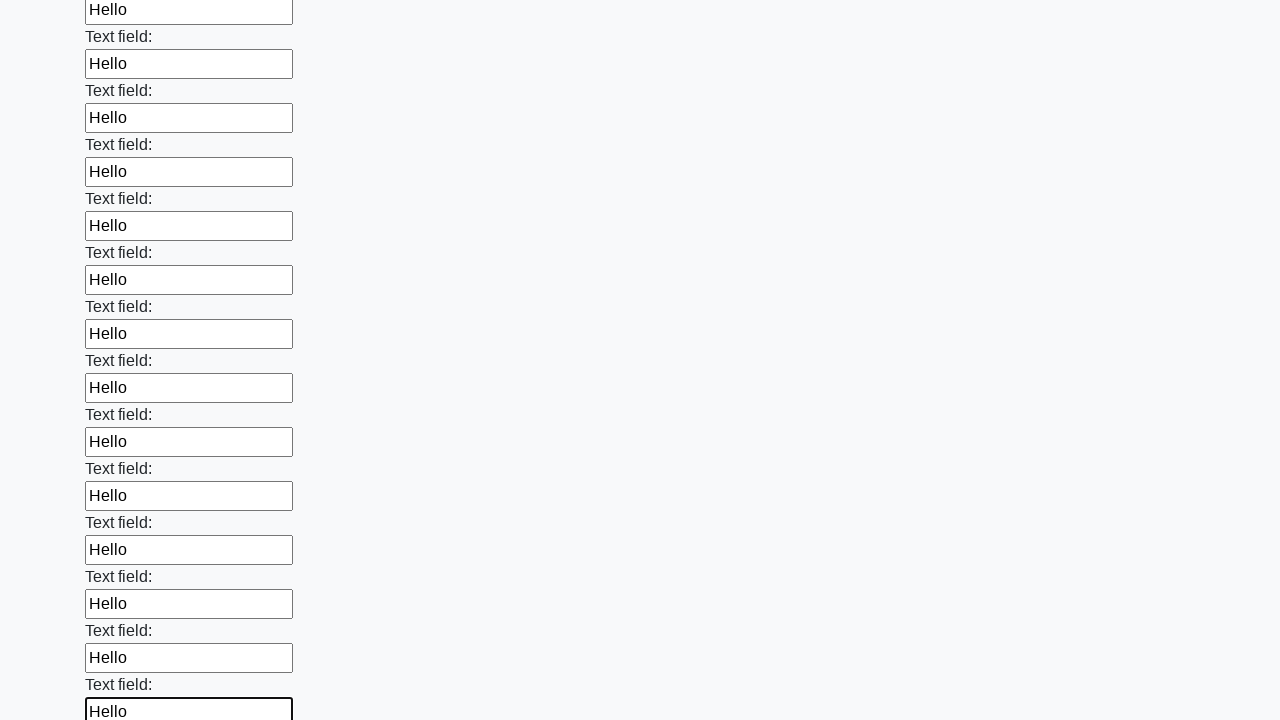

Filled an input field with 'Hello' on input >> nth=44
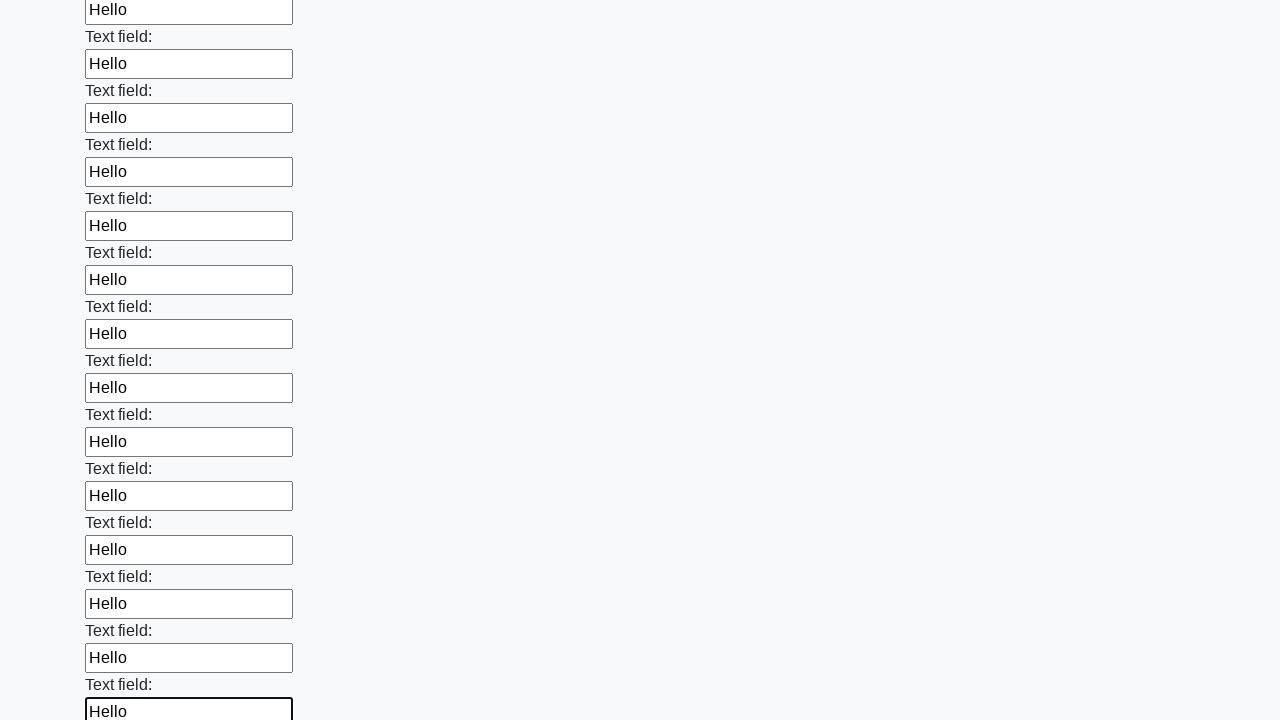

Filled an input field with 'Hello' on input >> nth=45
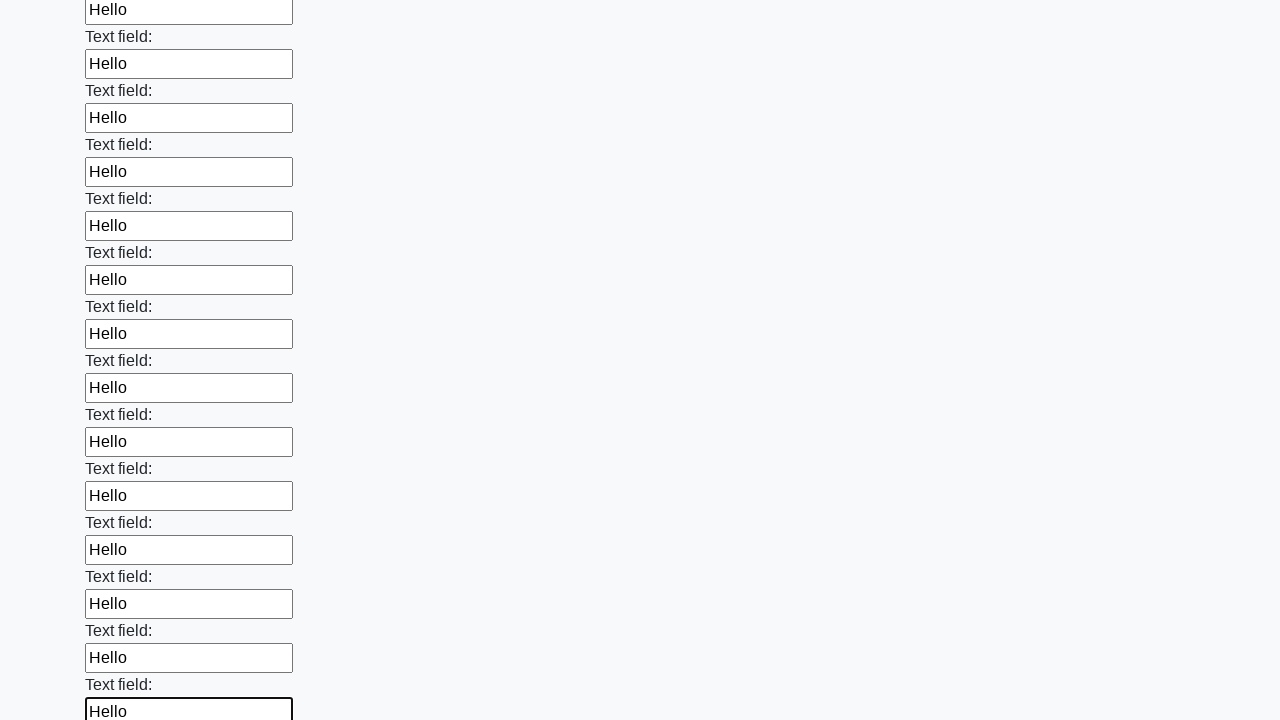

Filled an input field with 'Hello' on input >> nth=46
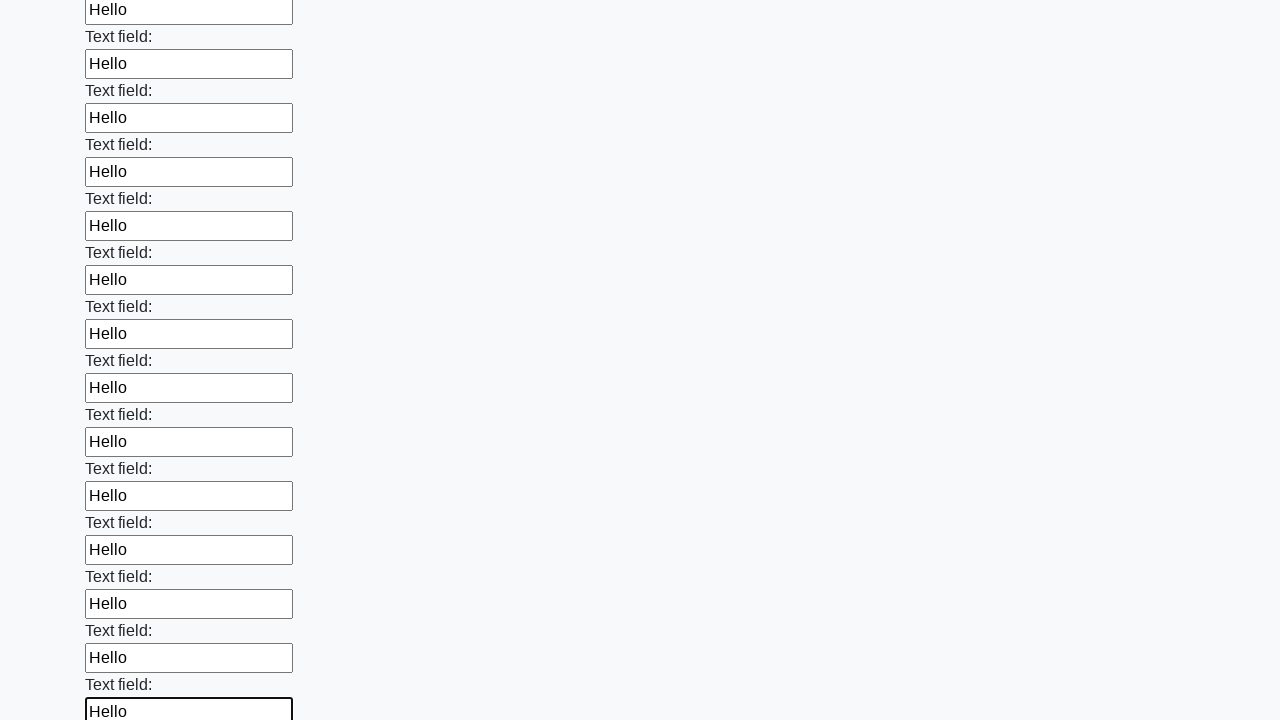

Filled an input field with 'Hello' on input >> nth=47
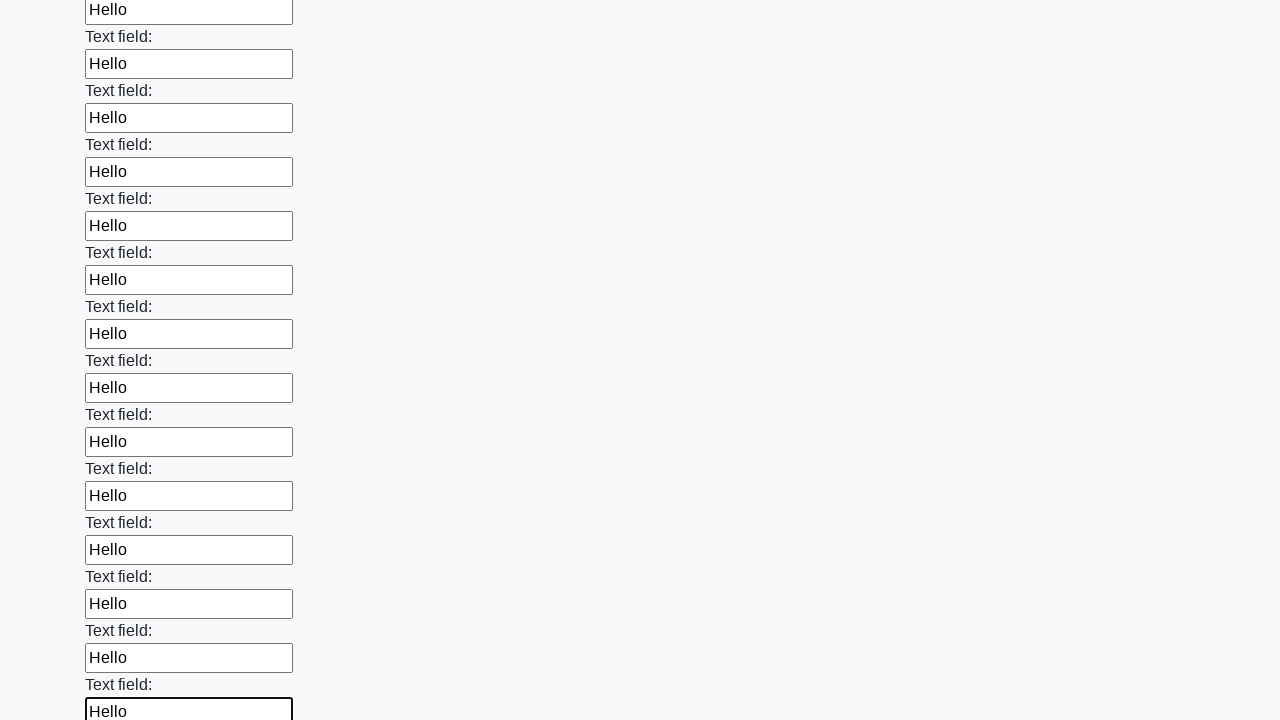

Filled an input field with 'Hello' on input >> nth=48
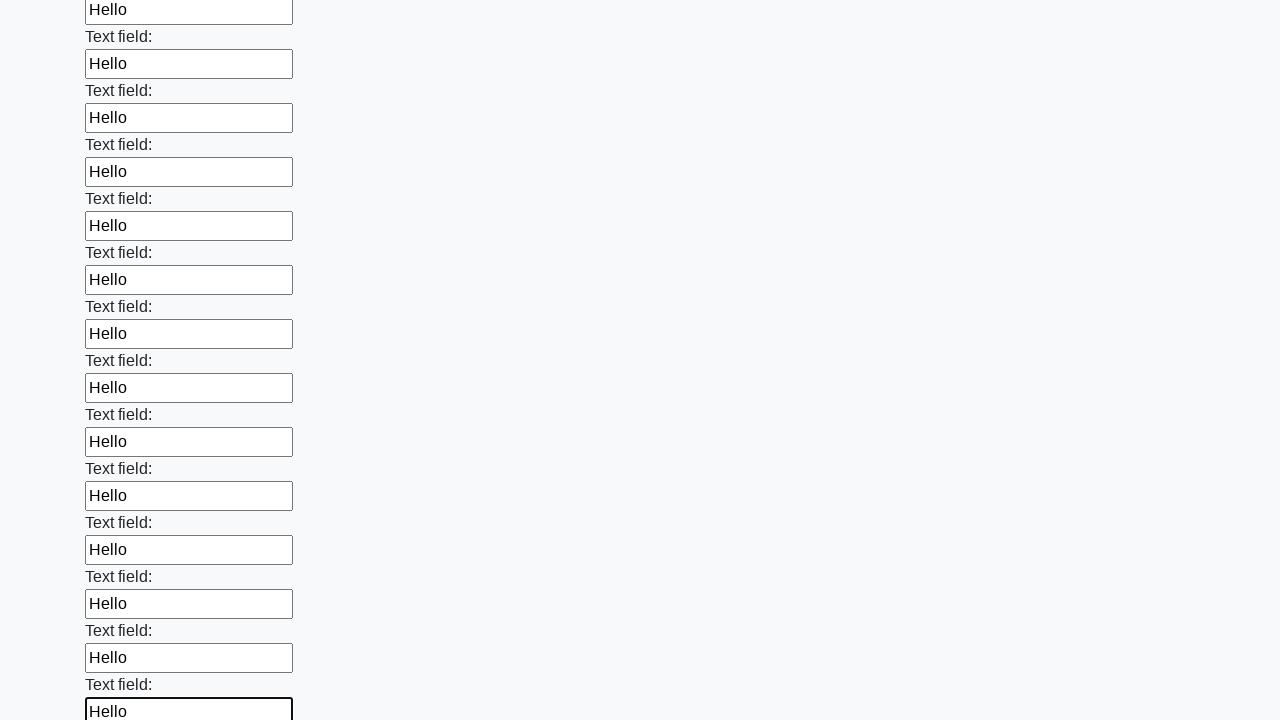

Filled an input field with 'Hello' on input >> nth=49
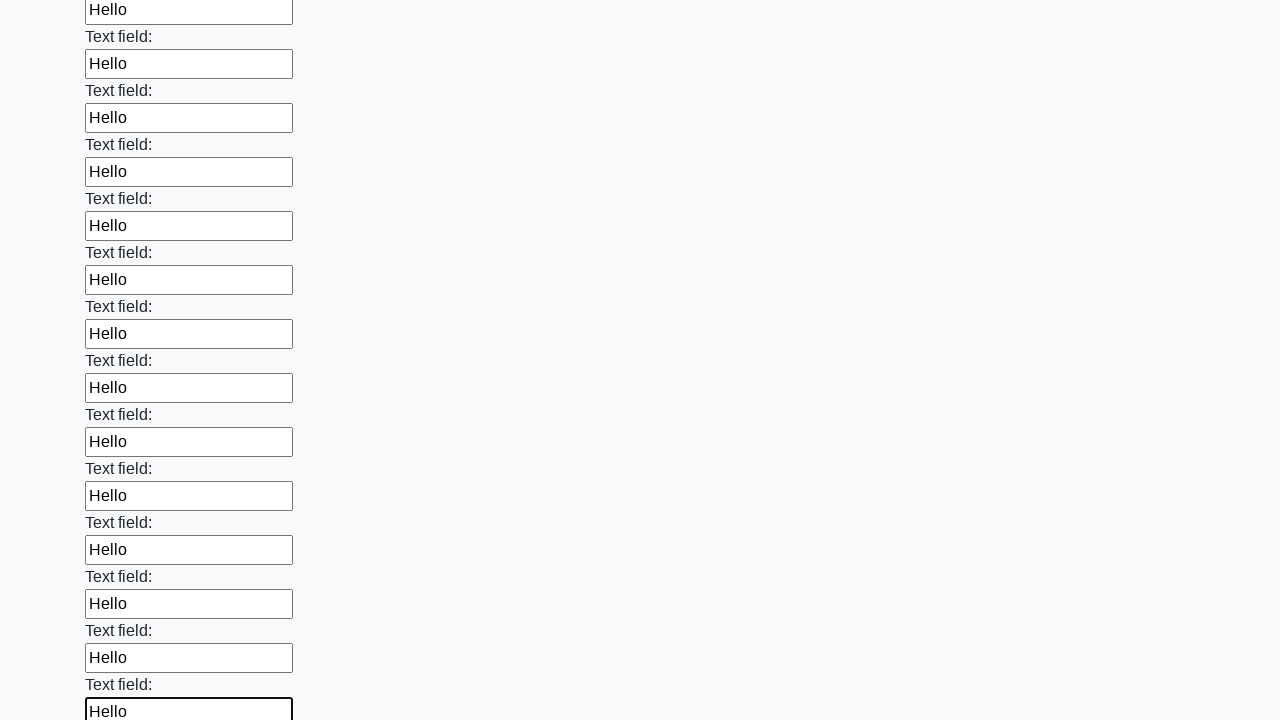

Filled an input field with 'Hello' on input >> nth=50
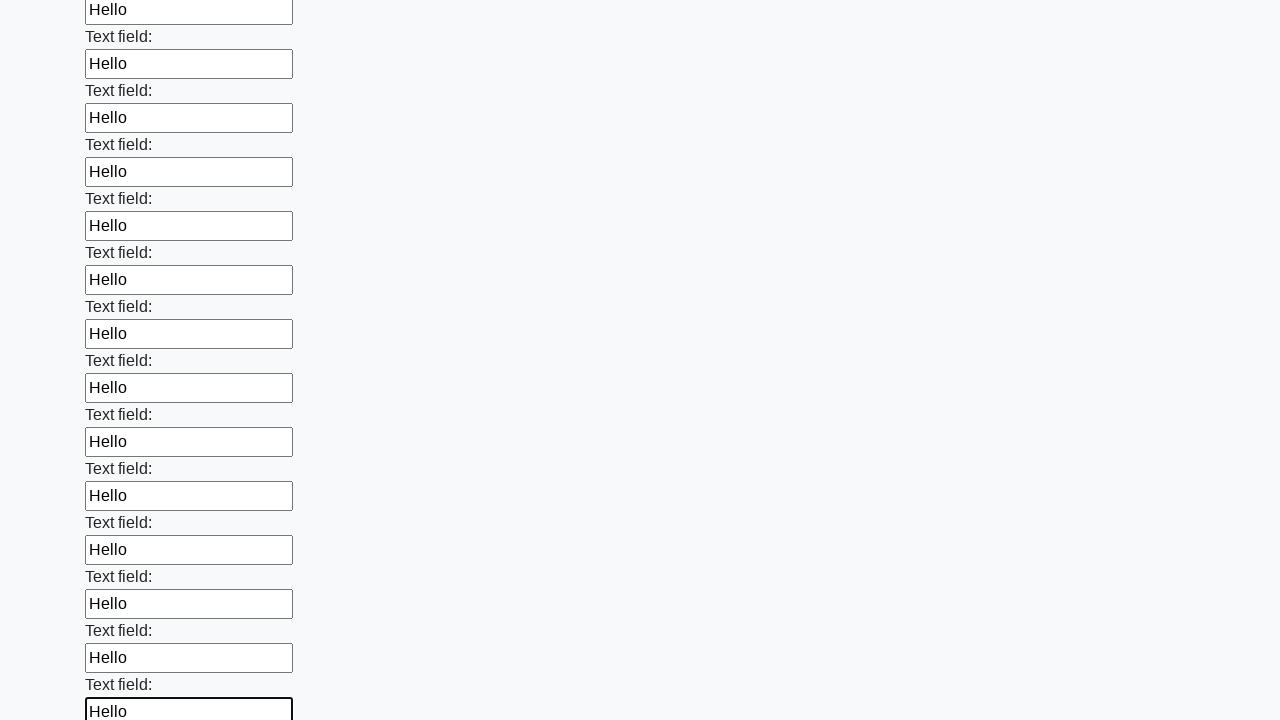

Filled an input field with 'Hello' on input >> nth=51
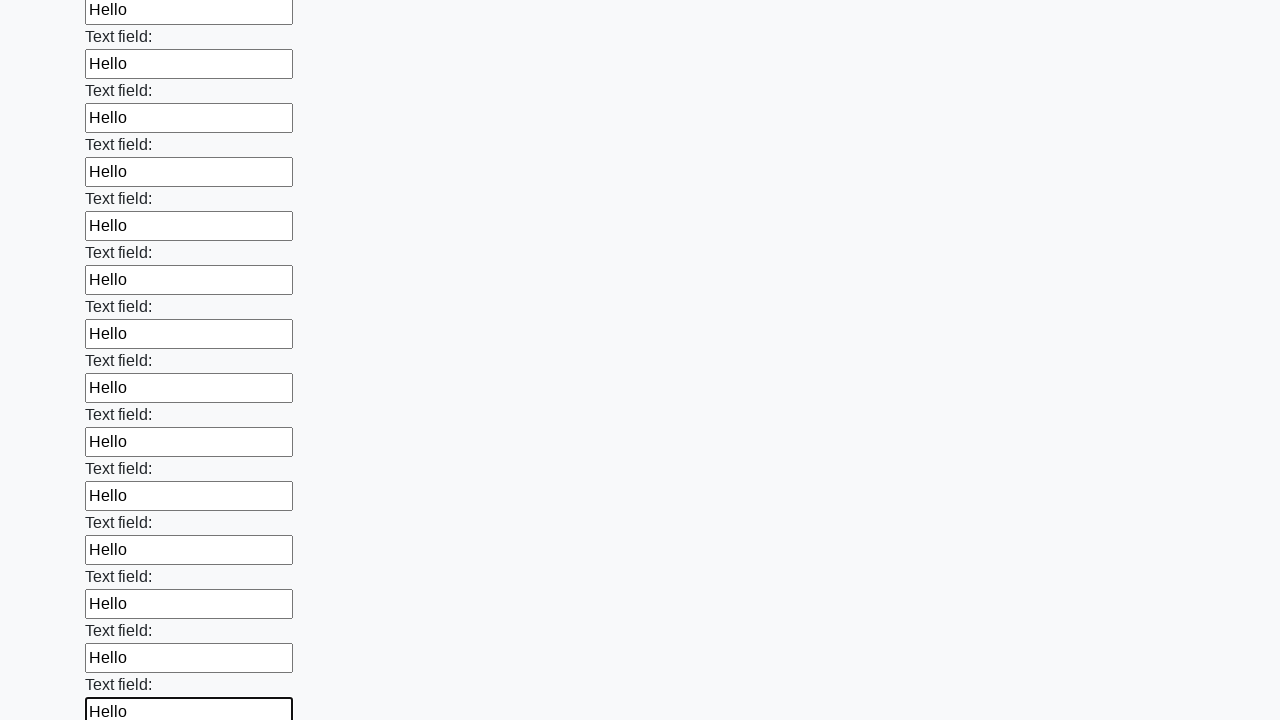

Filled an input field with 'Hello' on input >> nth=52
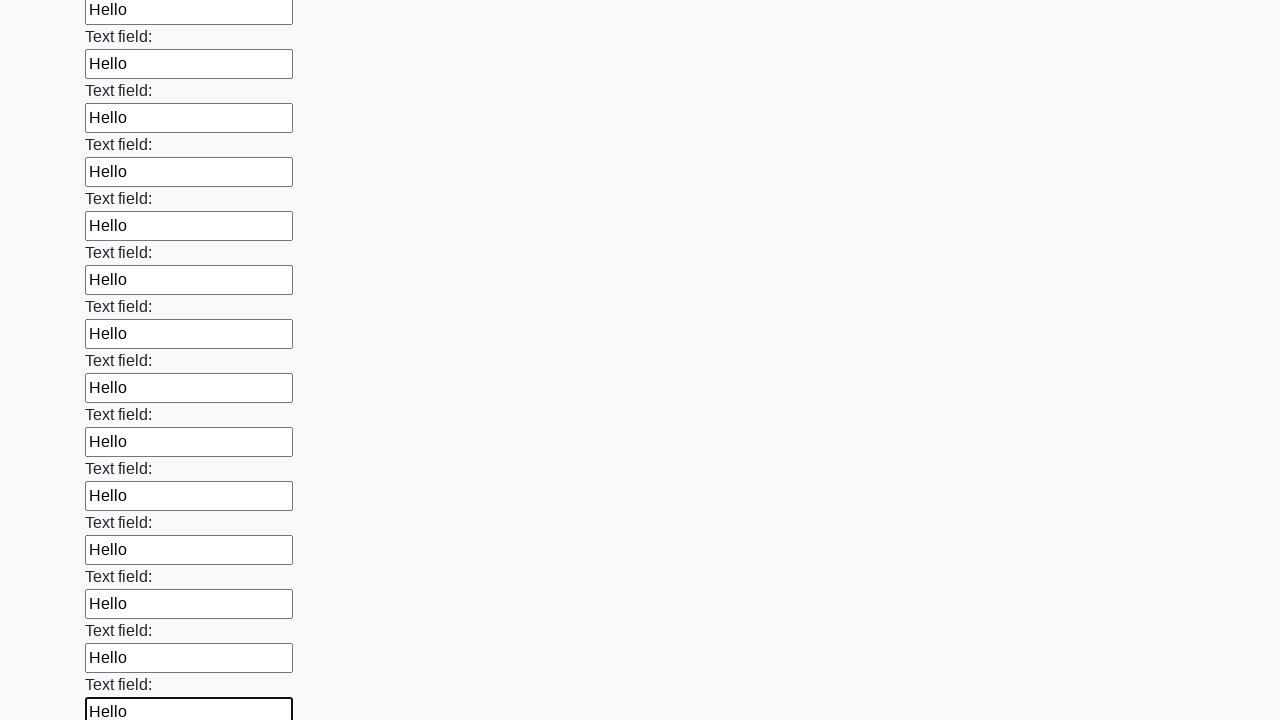

Filled an input field with 'Hello' on input >> nth=53
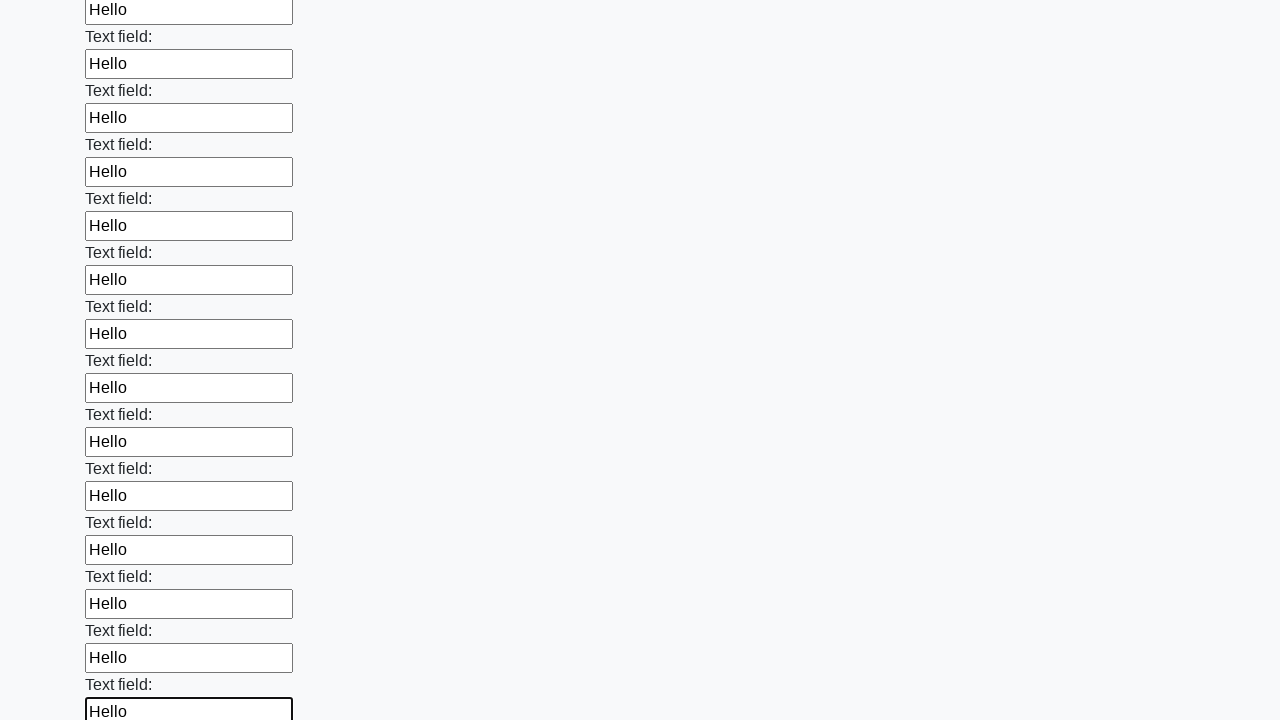

Filled an input field with 'Hello' on input >> nth=54
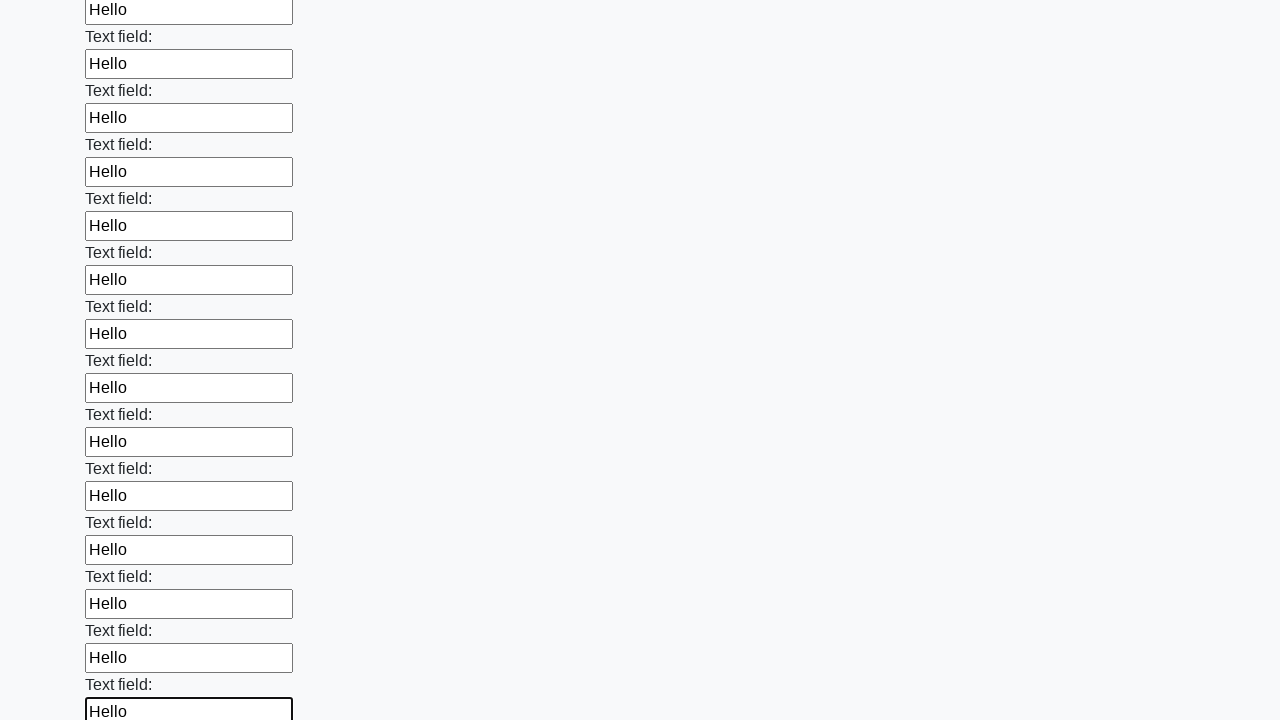

Filled an input field with 'Hello' on input >> nth=55
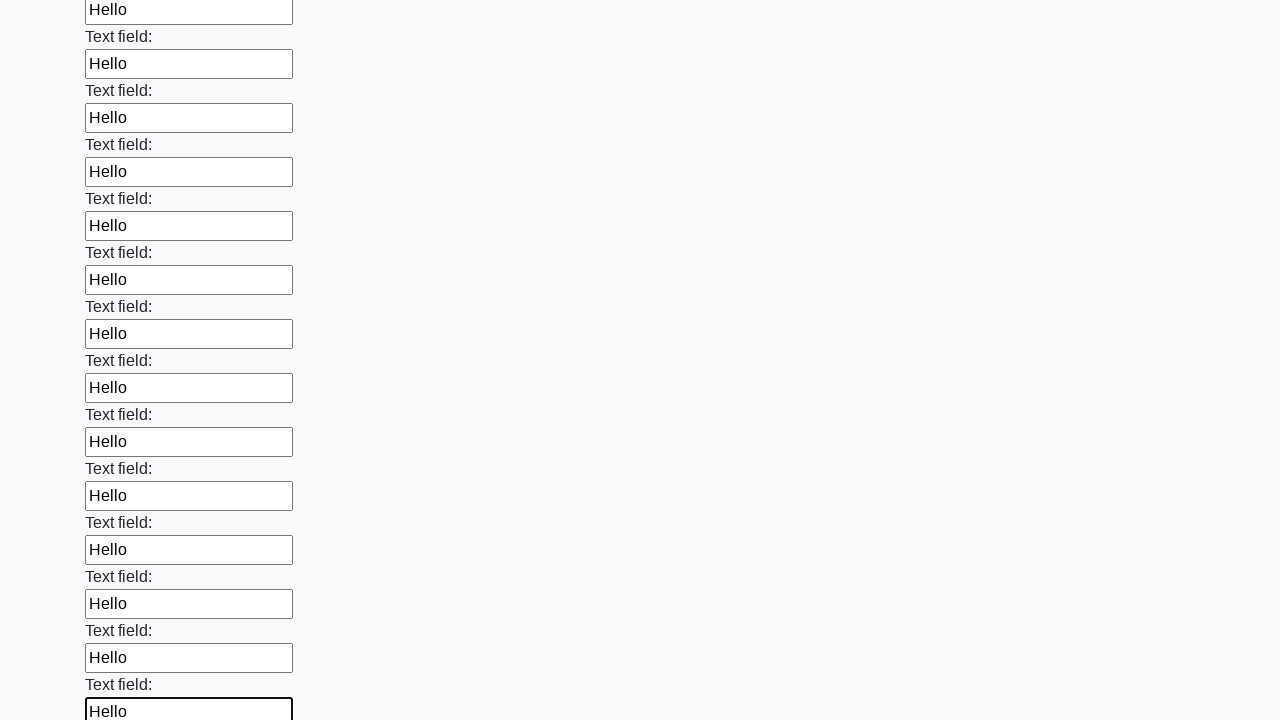

Filled an input field with 'Hello' on input >> nth=56
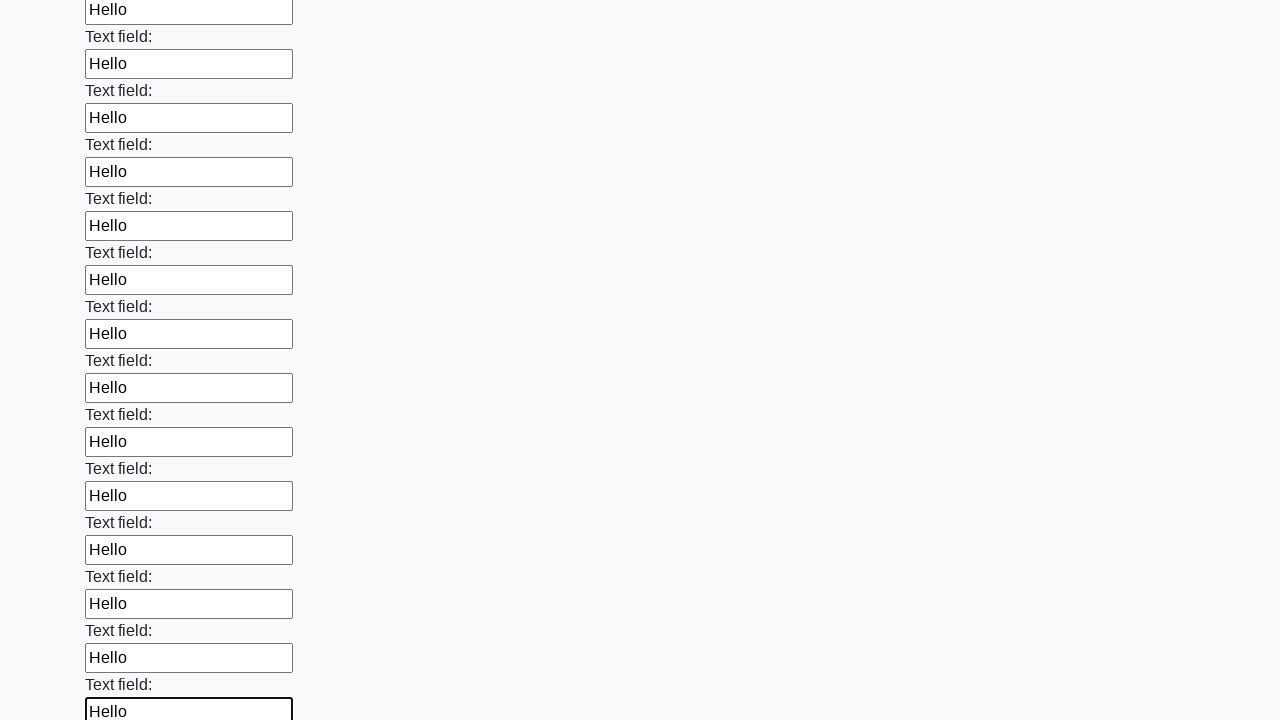

Filled an input field with 'Hello' on input >> nth=57
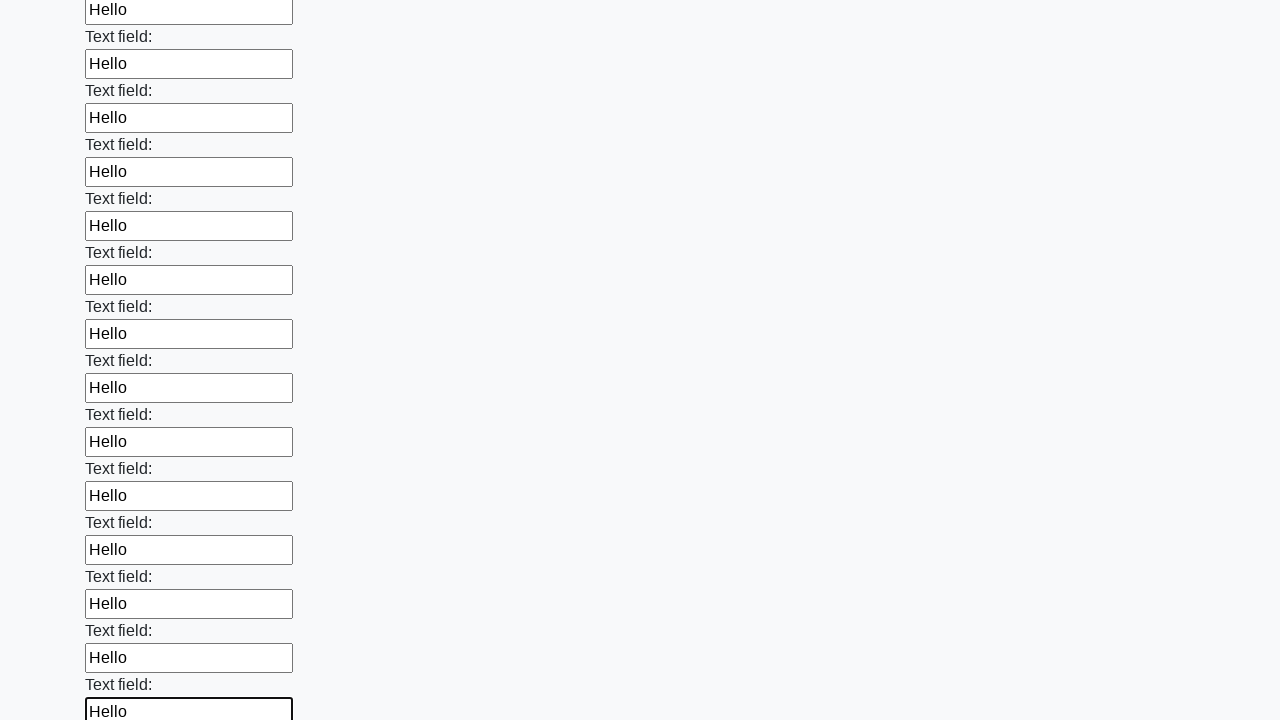

Filled an input field with 'Hello' on input >> nth=58
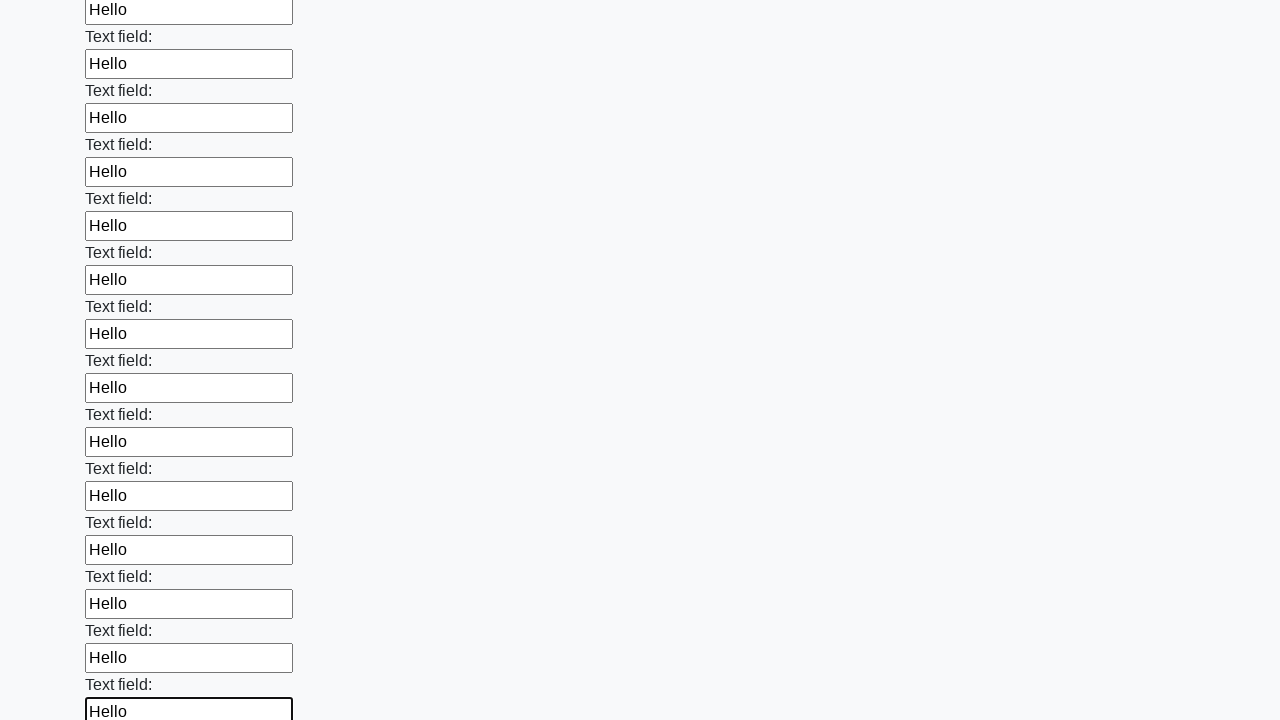

Filled an input field with 'Hello' on input >> nth=59
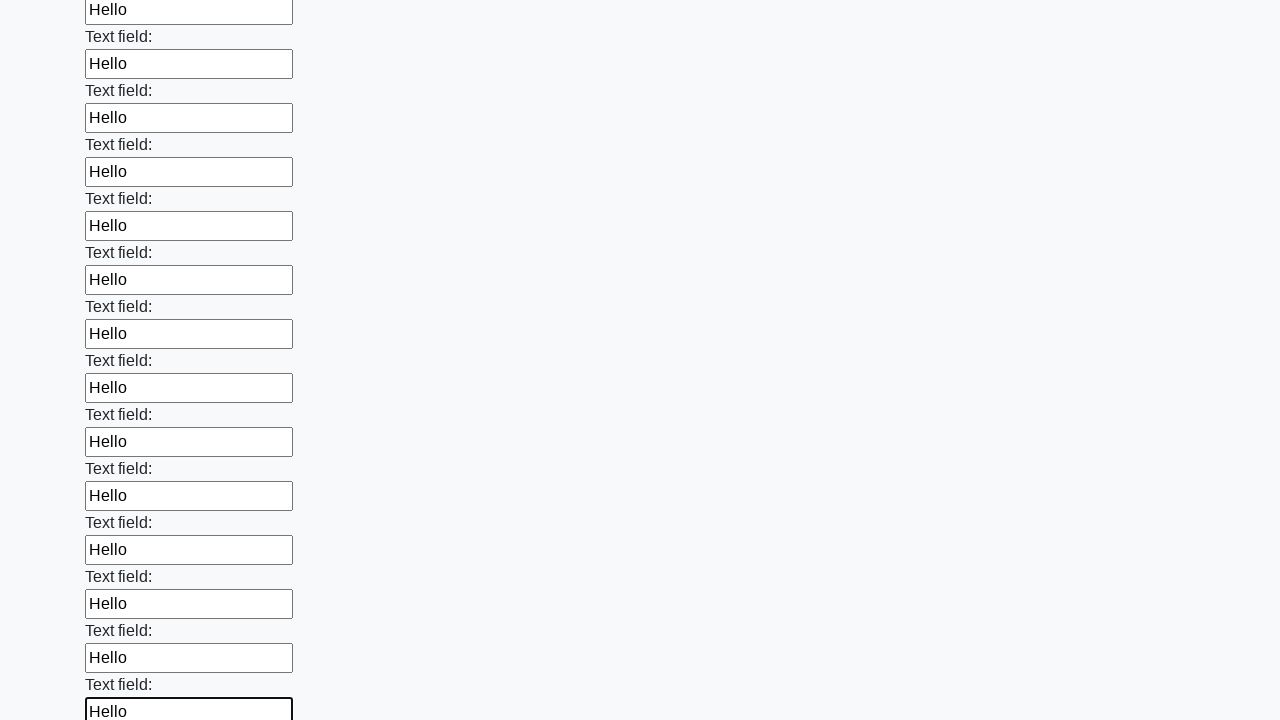

Filled an input field with 'Hello' on input >> nth=60
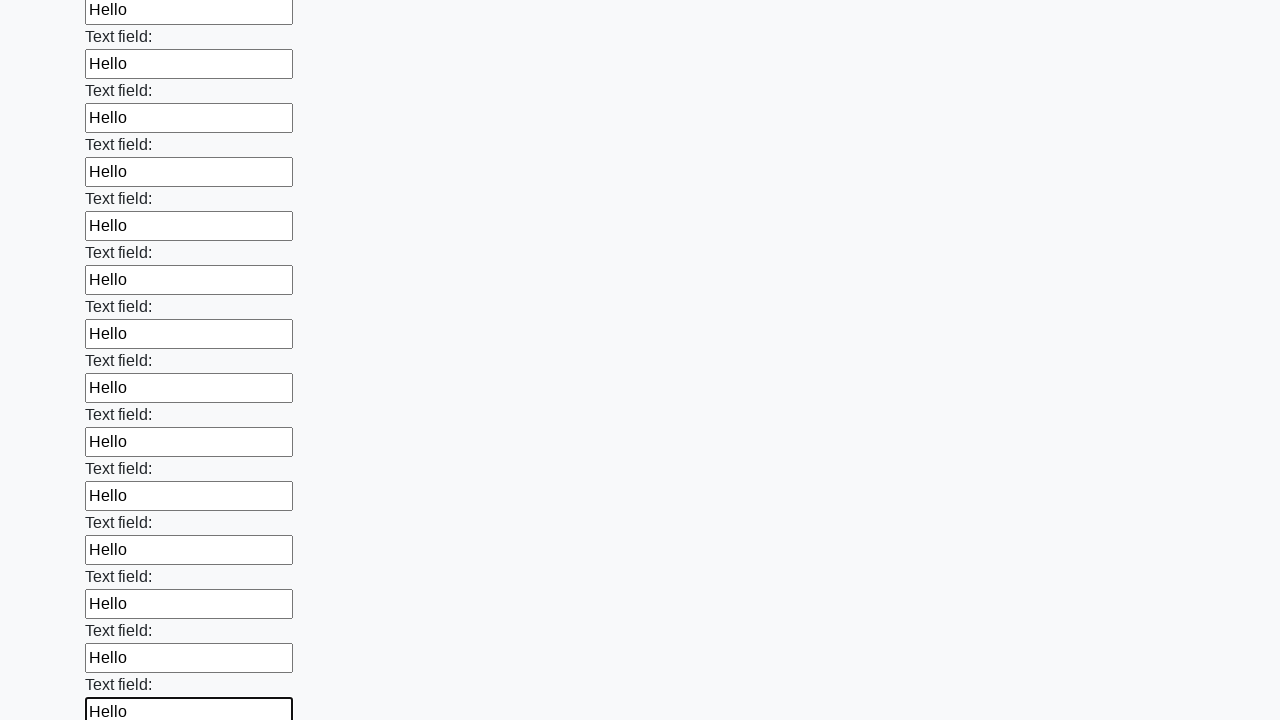

Filled an input field with 'Hello' on input >> nth=61
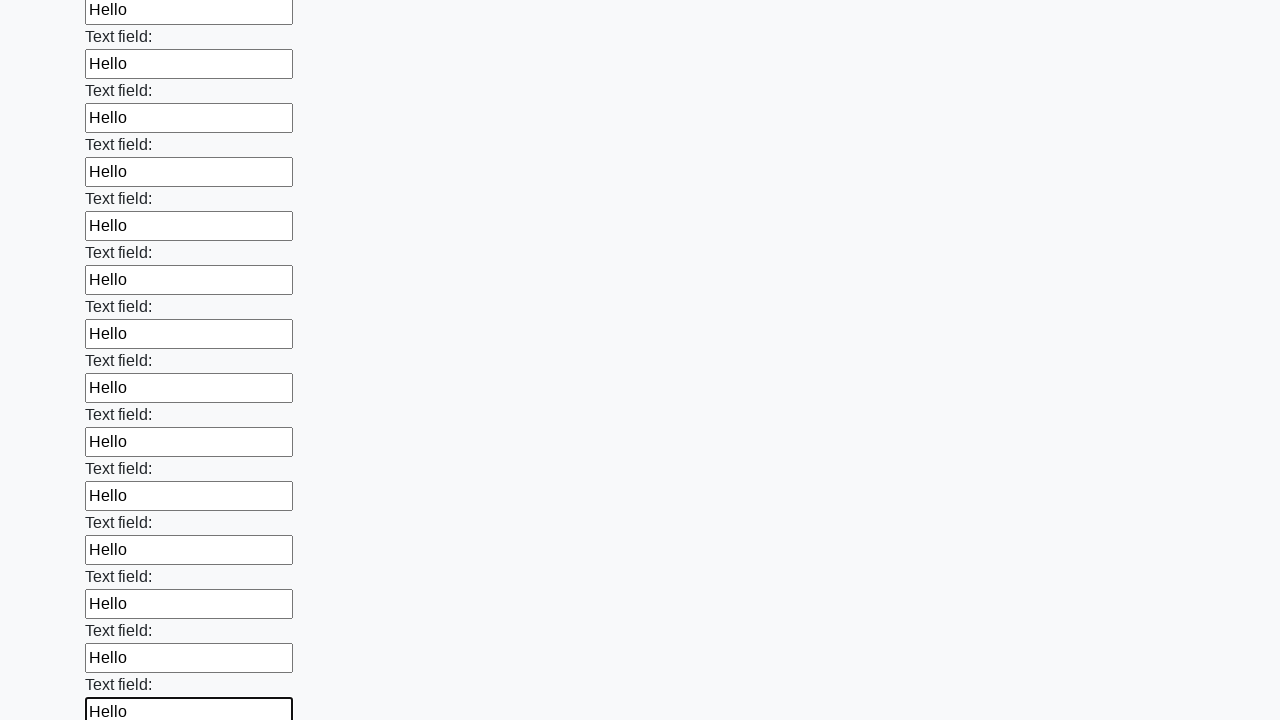

Filled an input field with 'Hello' on input >> nth=62
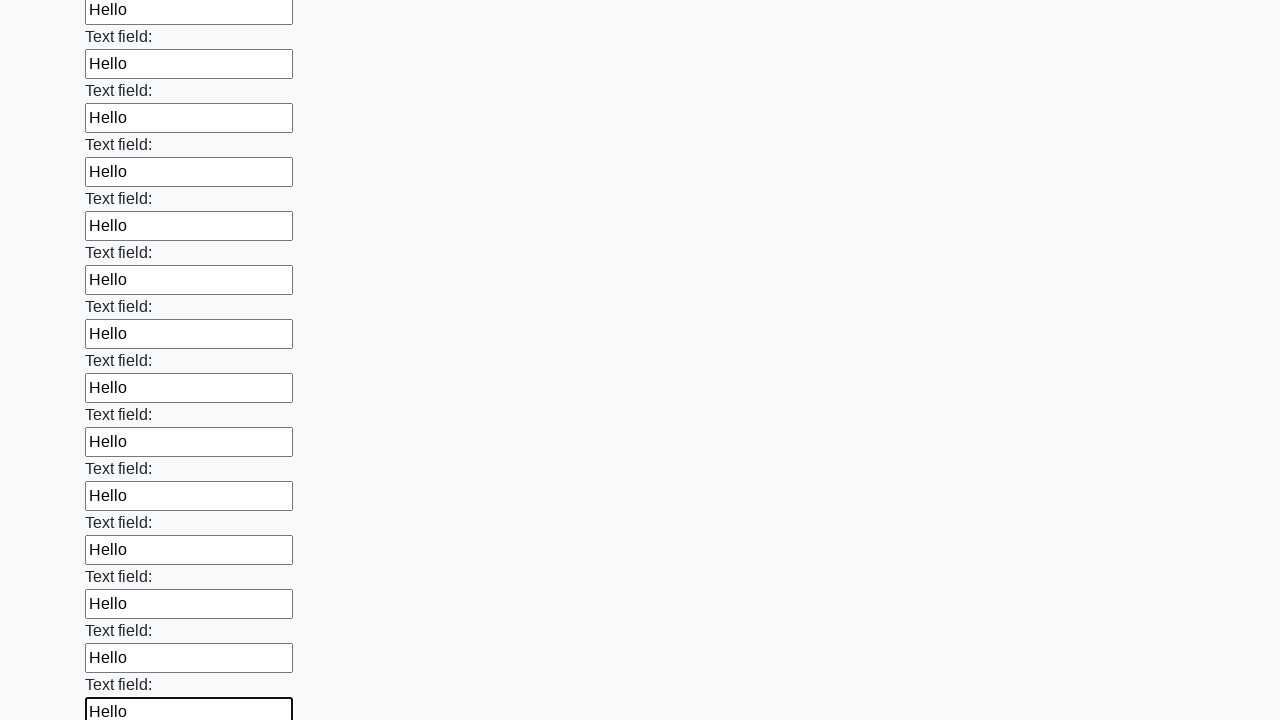

Filled an input field with 'Hello' on input >> nth=63
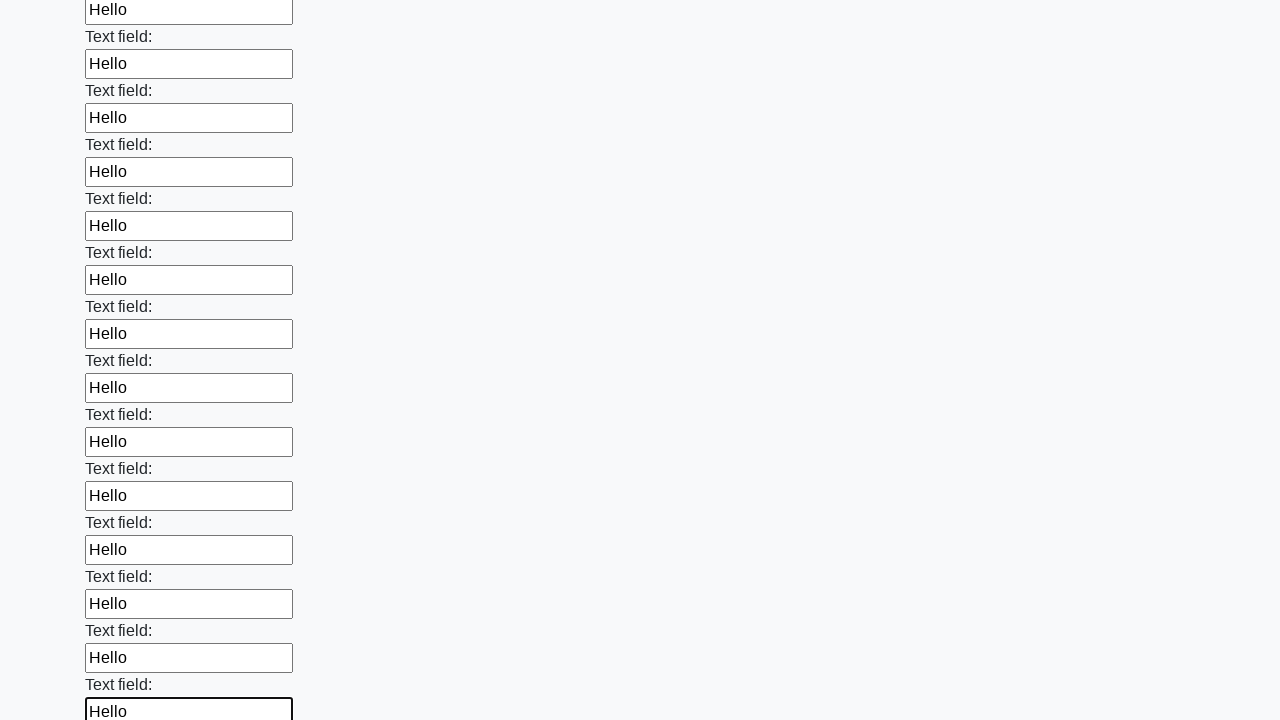

Filled an input field with 'Hello' on input >> nth=64
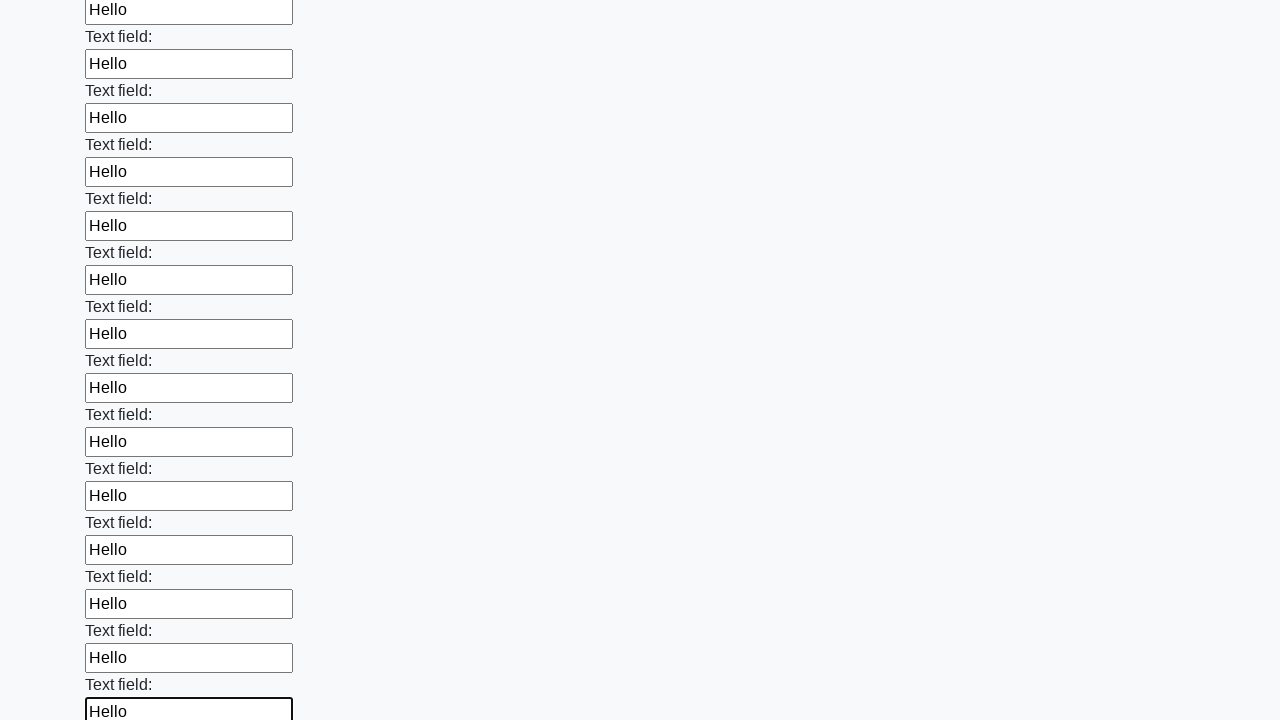

Filled an input field with 'Hello' on input >> nth=65
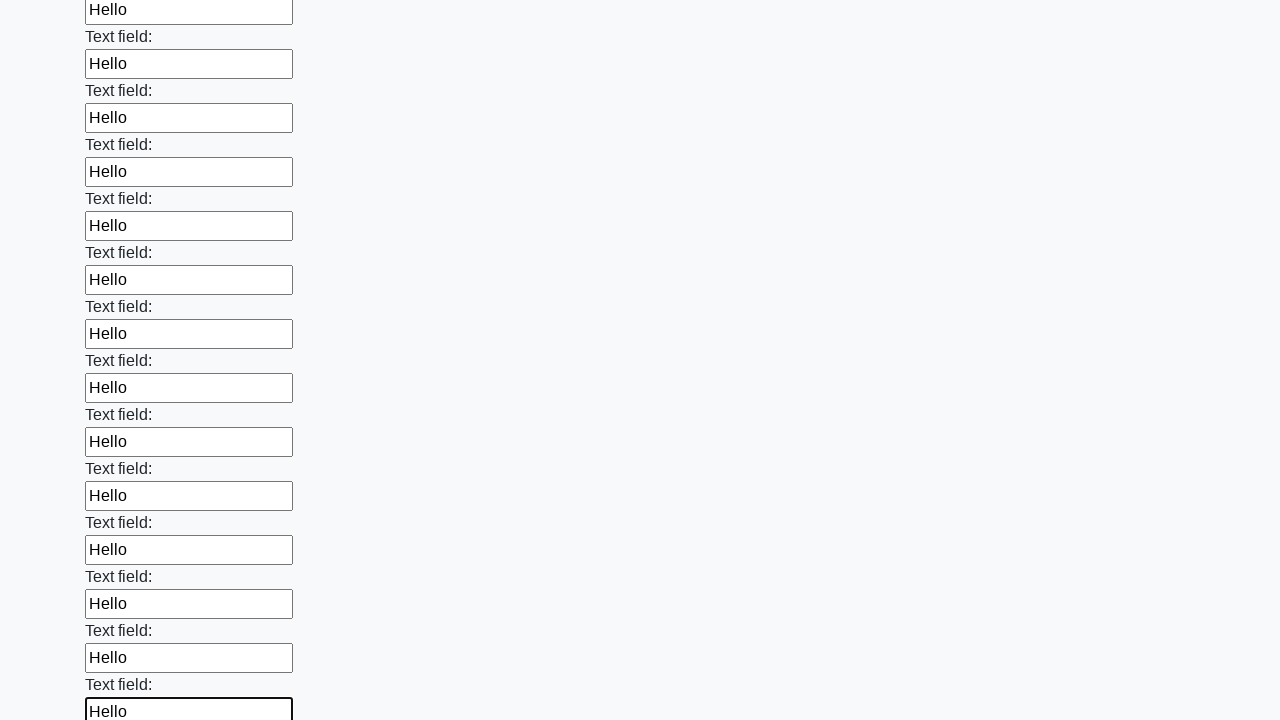

Filled an input field with 'Hello' on input >> nth=66
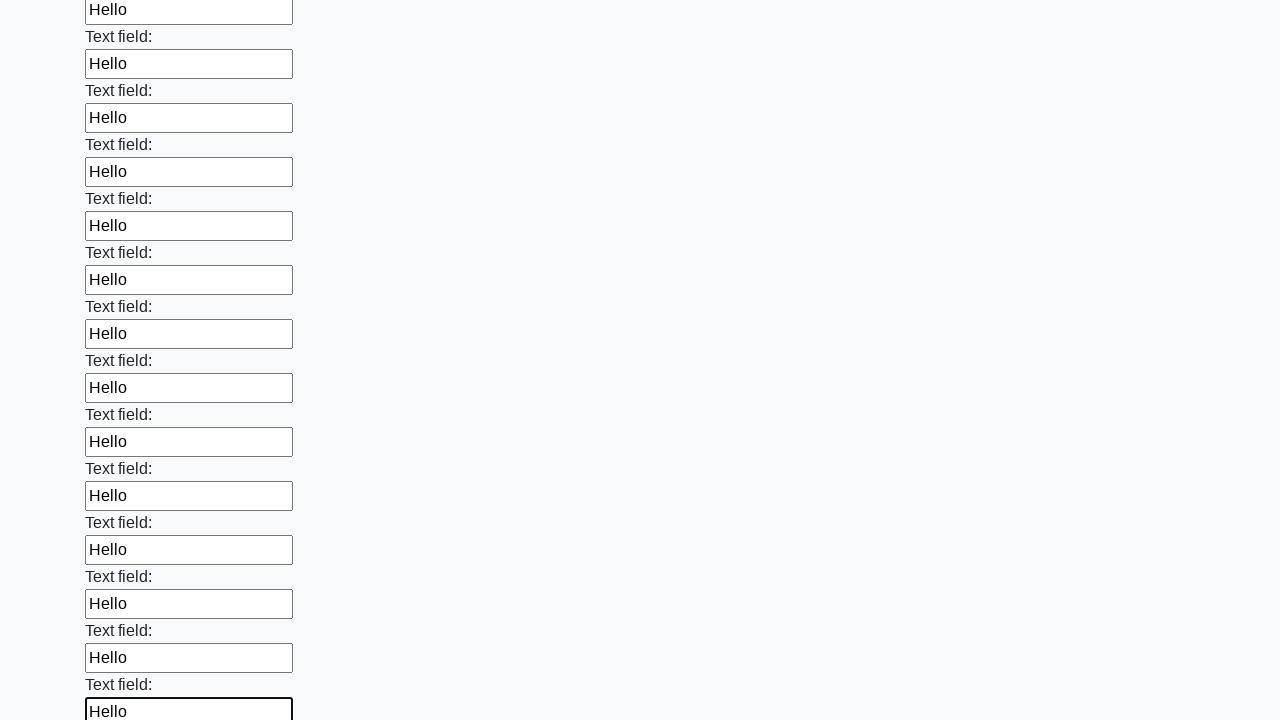

Filled an input field with 'Hello' on input >> nth=67
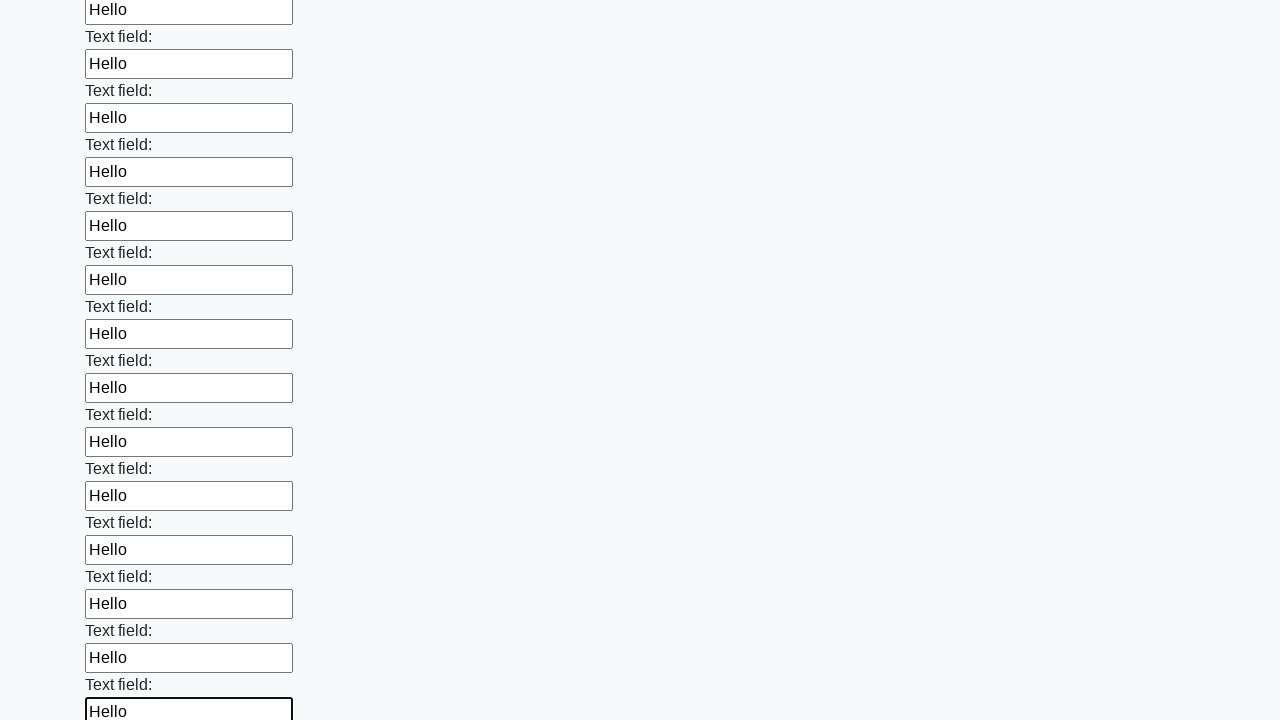

Filled an input field with 'Hello' on input >> nth=68
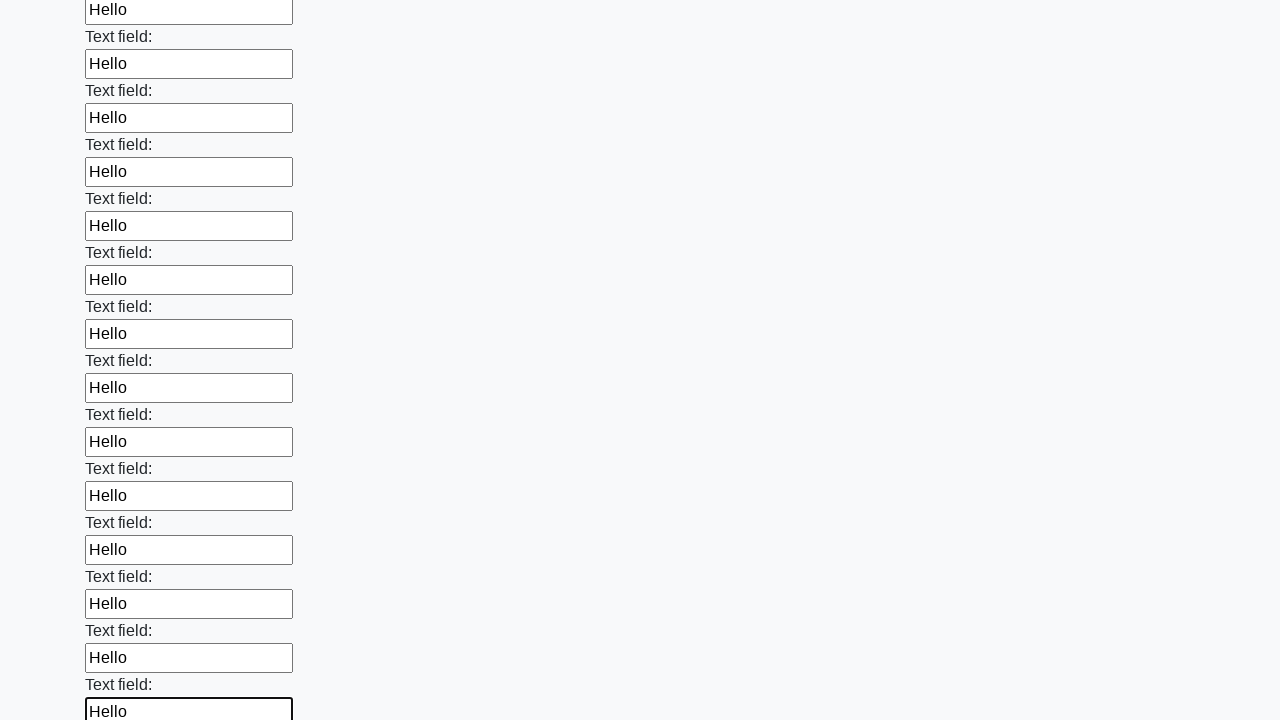

Filled an input field with 'Hello' on input >> nth=69
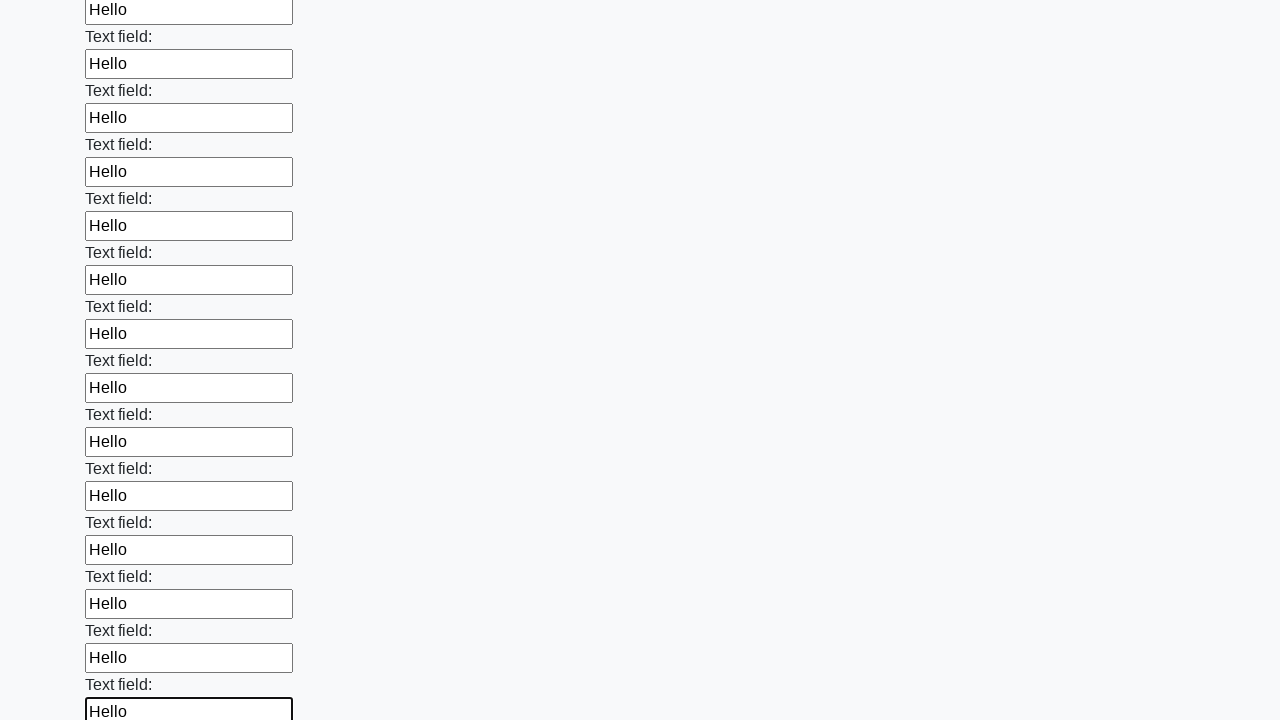

Filled an input field with 'Hello' on input >> nth=70
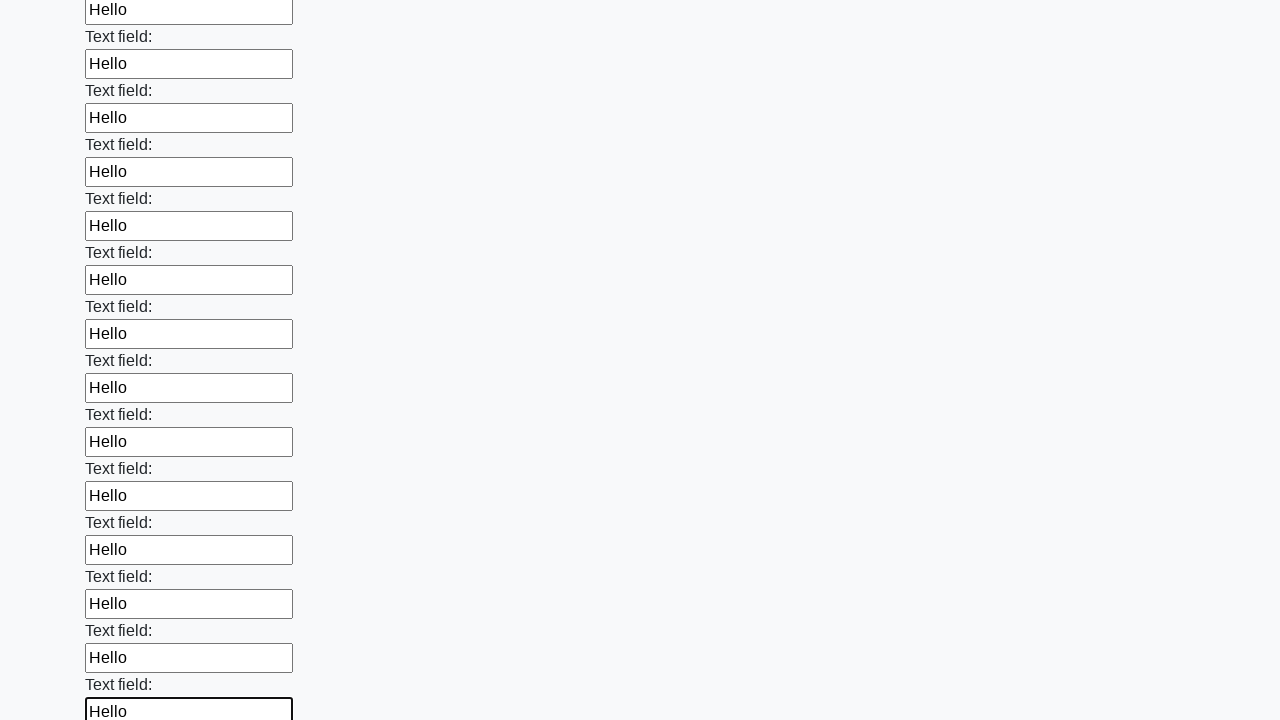

Filled an input field with 'Hello' on input >> nth=71
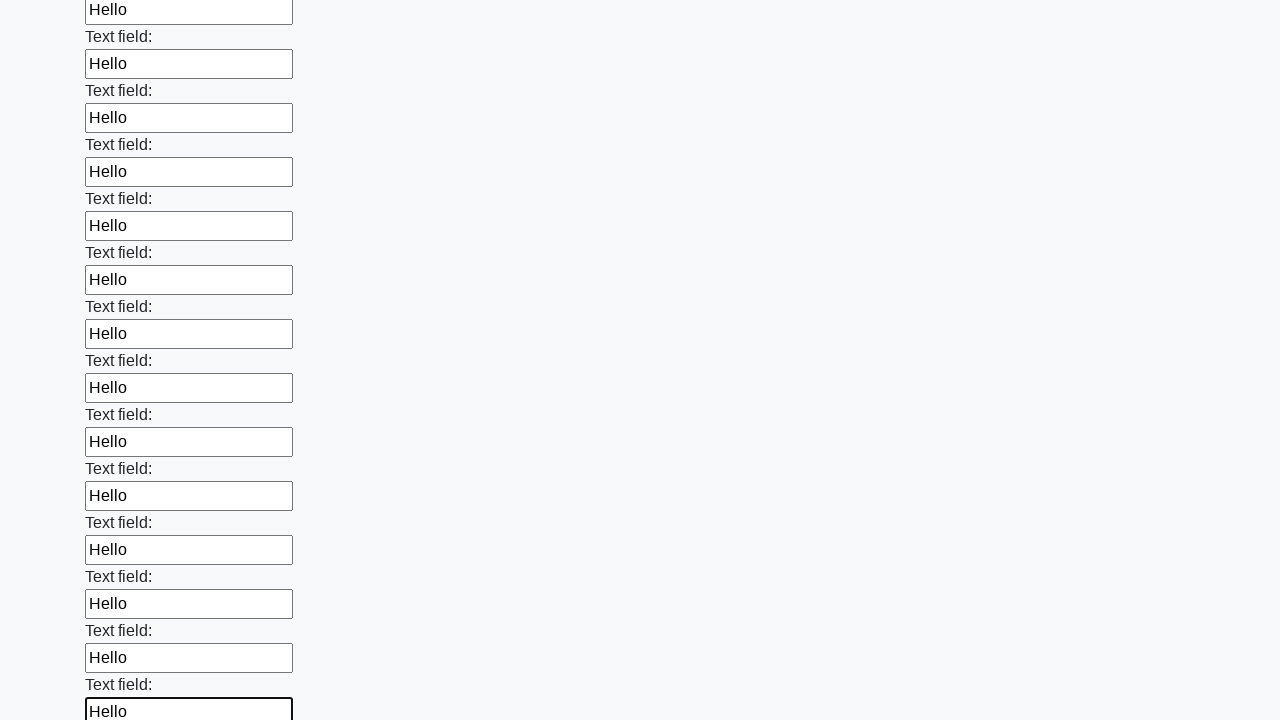

Filled an input field with 'Hello' on input >> nth=72
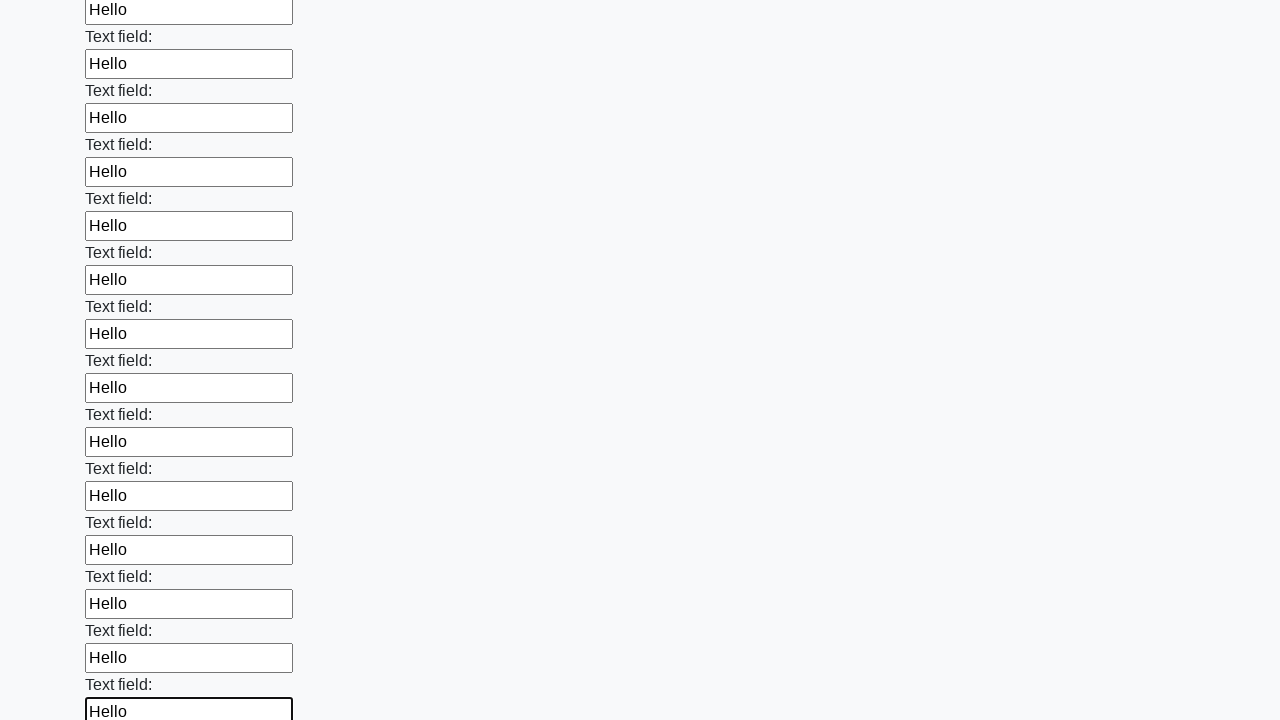

Filled an input field with 'Hello' on input >> nth=73
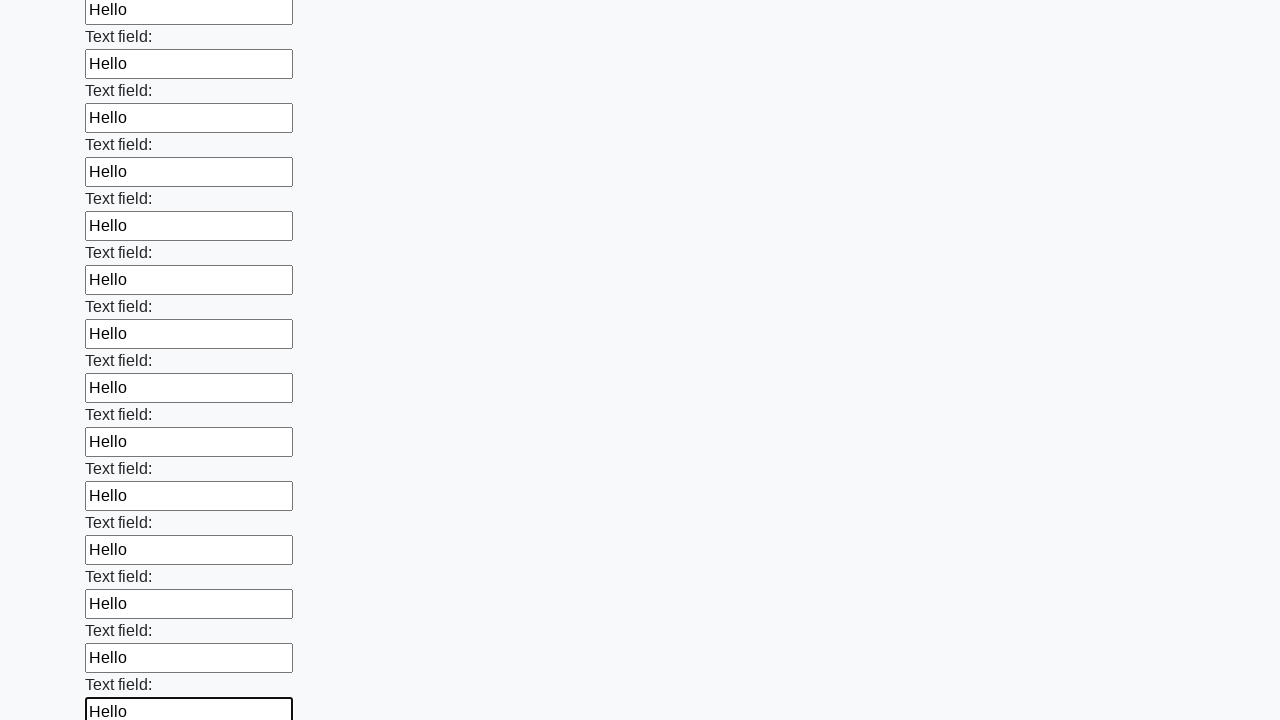

Filled an input field with 'Hello' on input >> nth=74
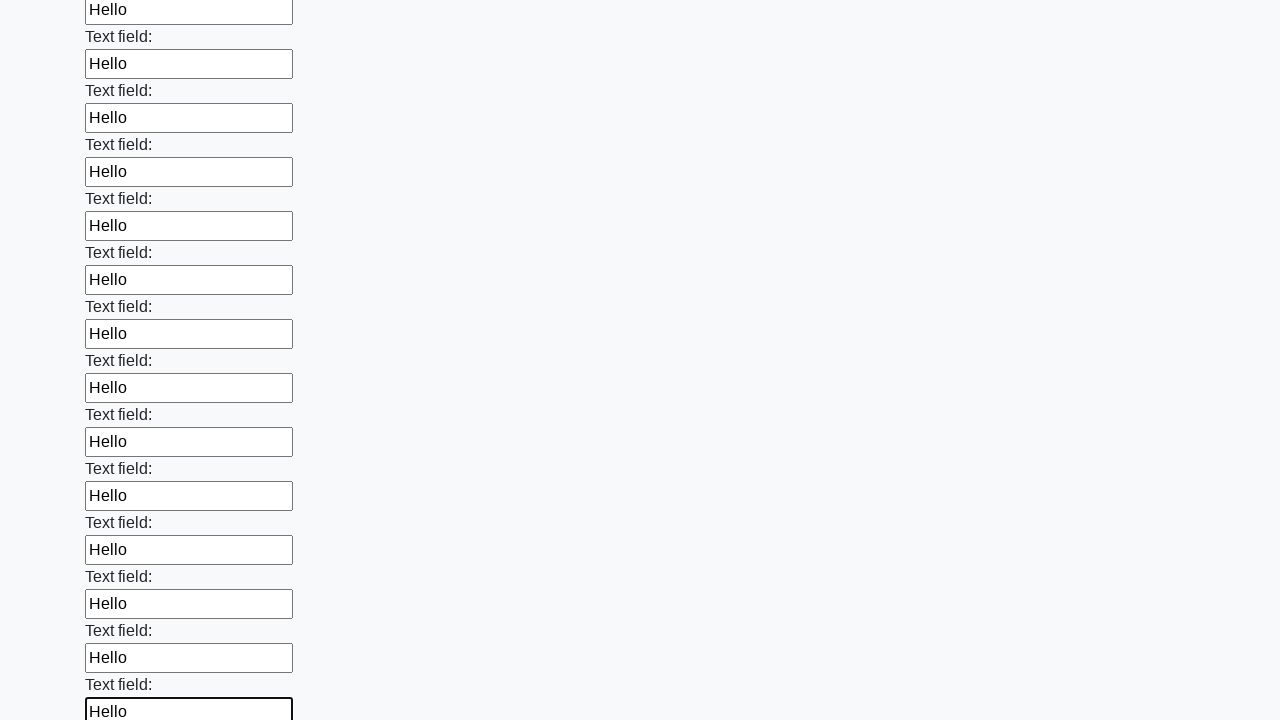

Filled an input field with 'Hello' on input >> nth=75
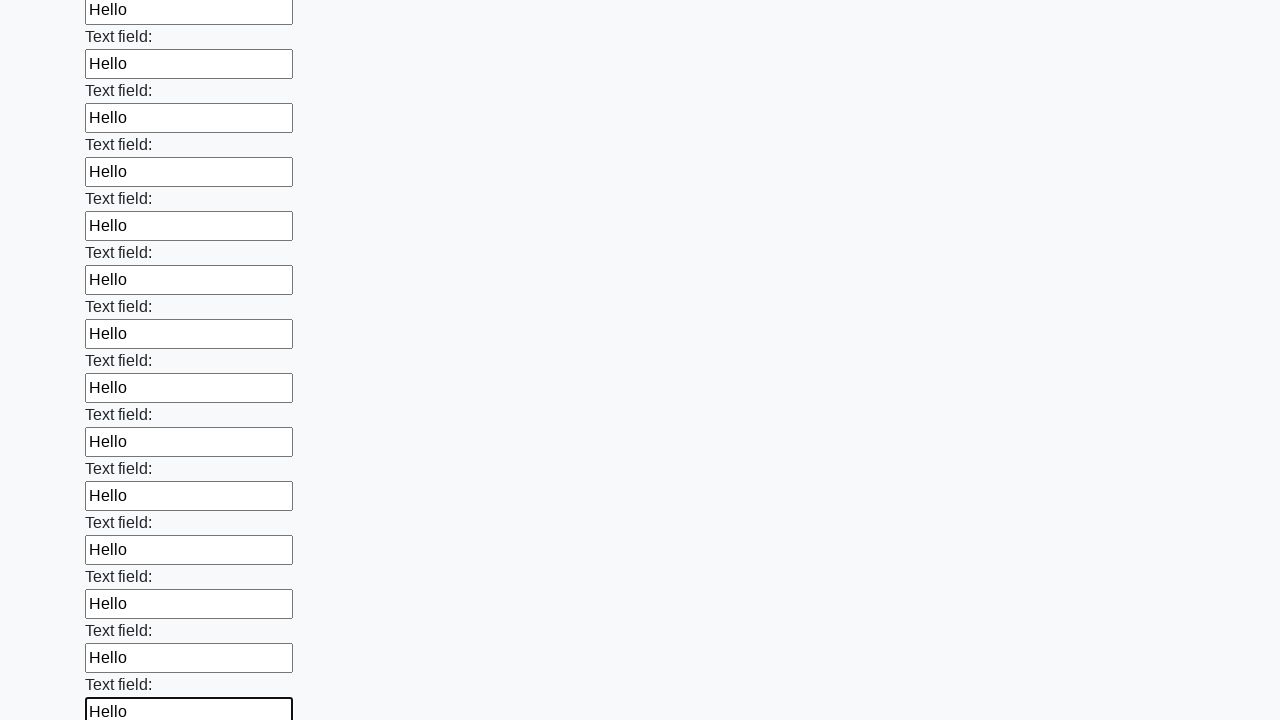

Filled an input field with 'Hello' on input >> nth=76
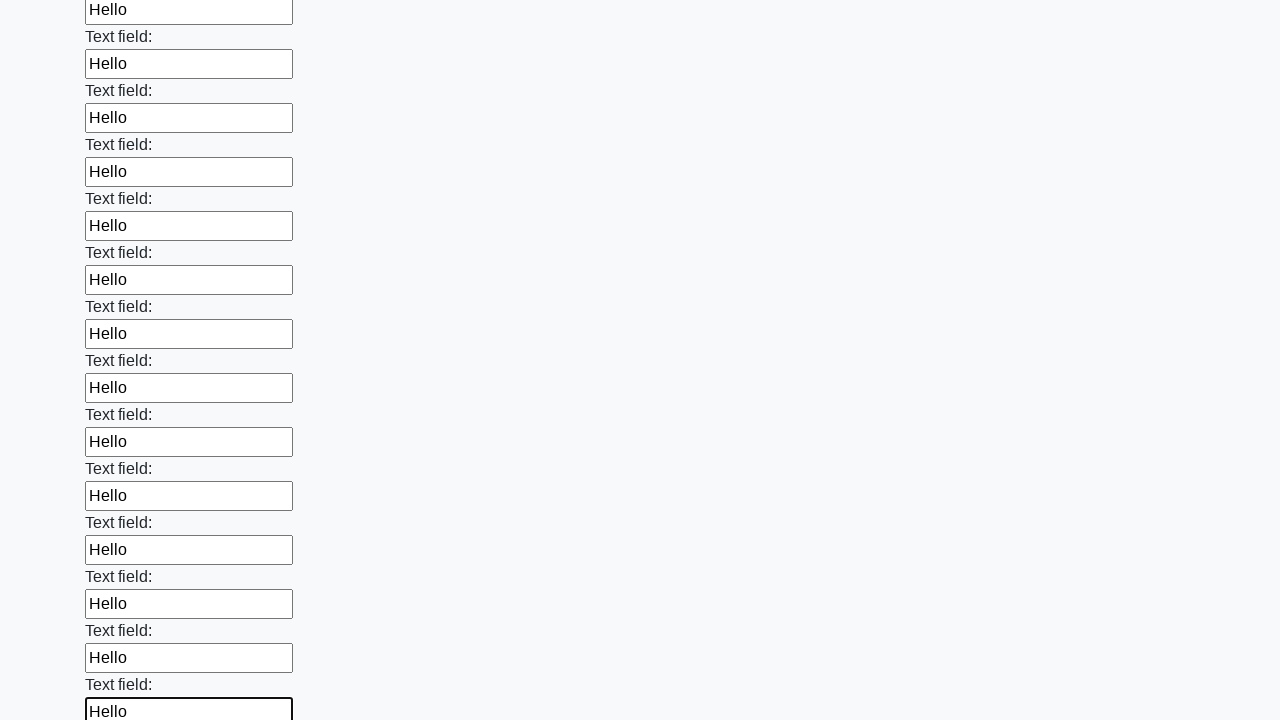

Filled an input field with 'Hello' on input >> nth=77
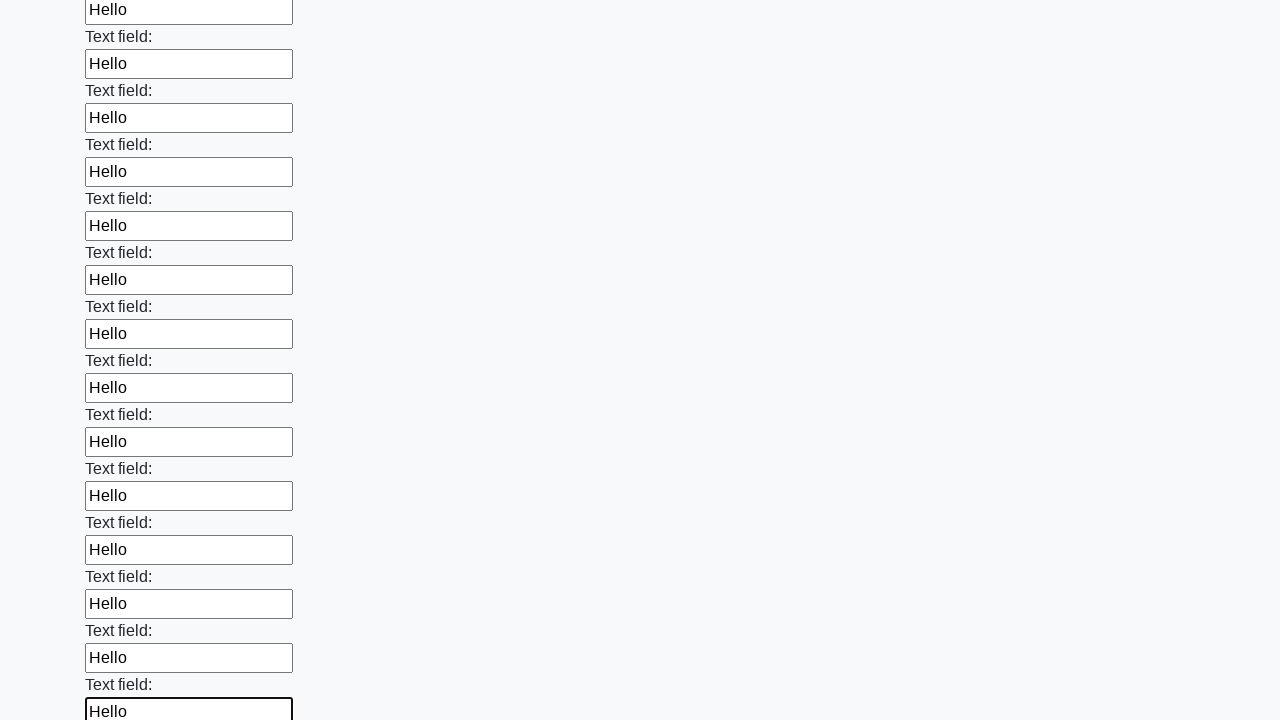

Filled an input field with 'Hello' on input >> nth=78
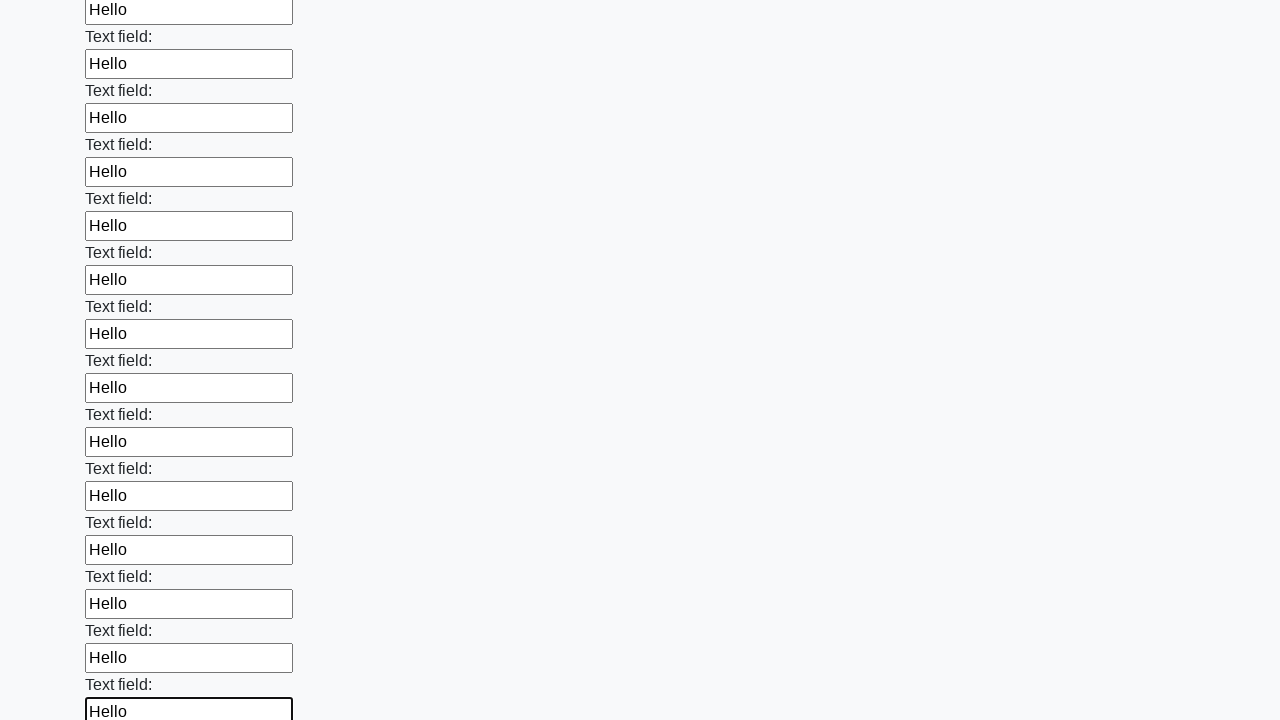

Filled an input field with 'Hello' on input >> nth=79
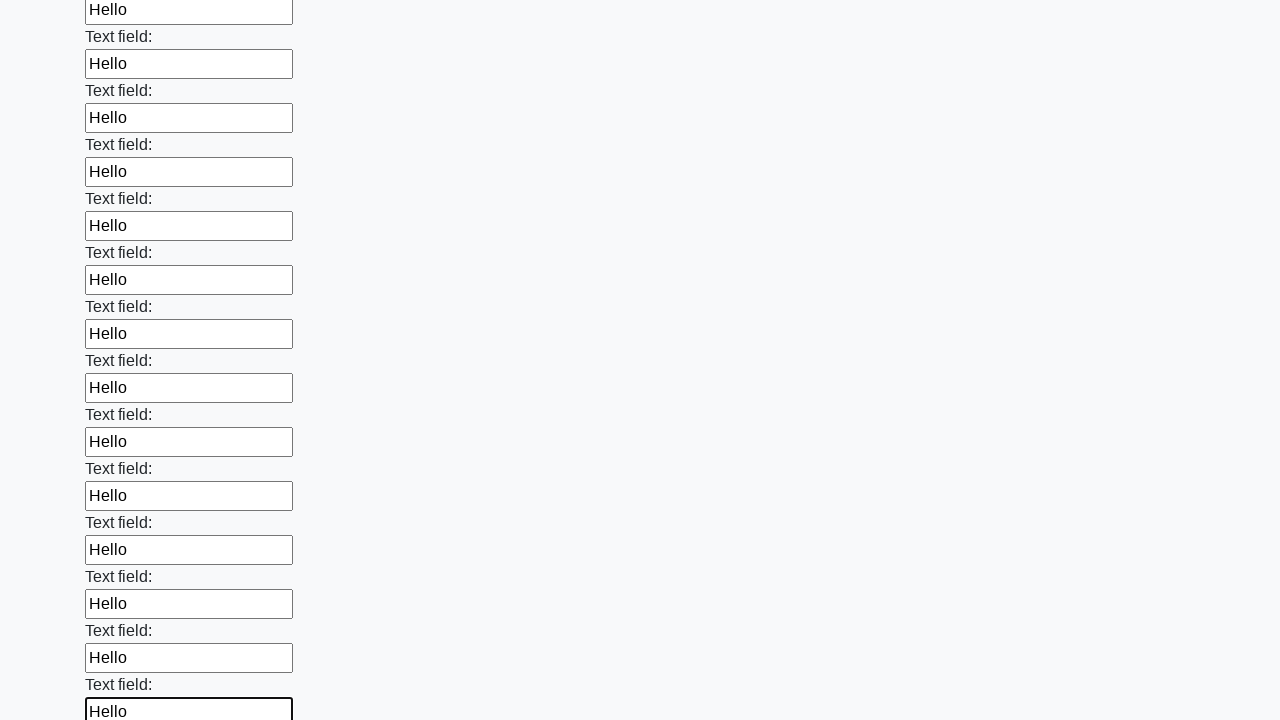

Filled an input field with 'Hello' on input >> nth=80
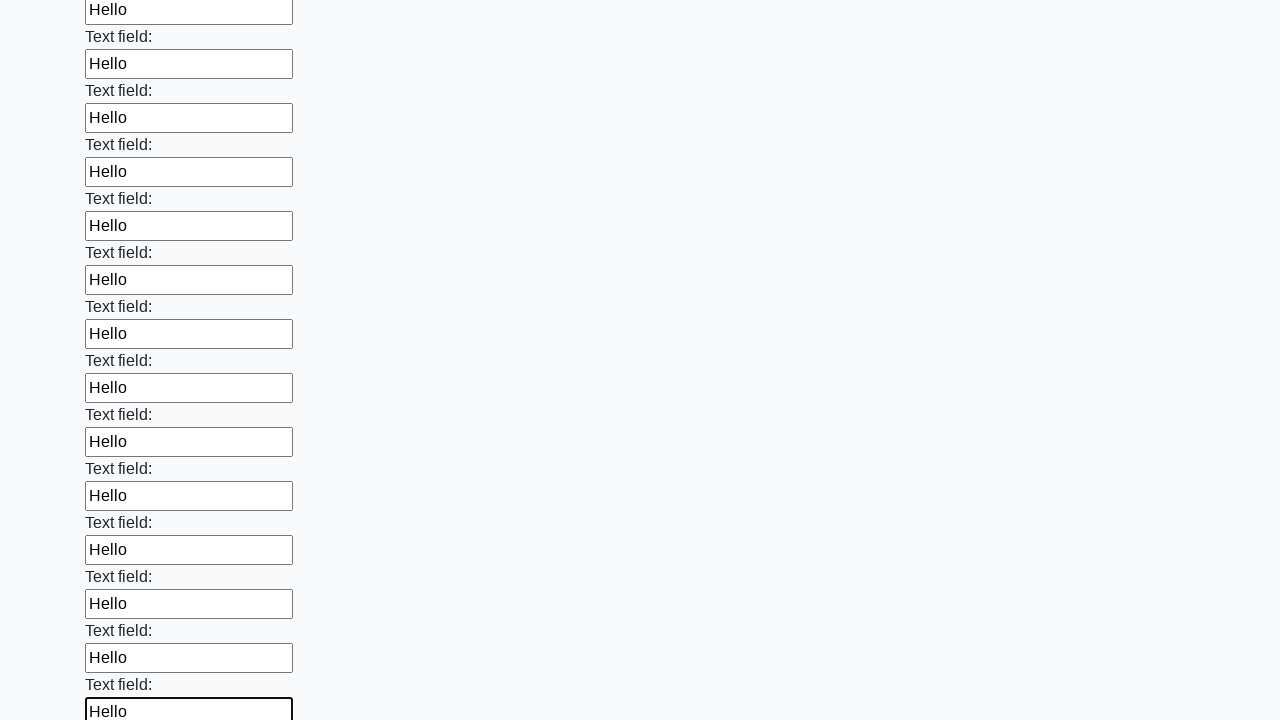

Filled an input field with 'Hello' on input >> nth=81
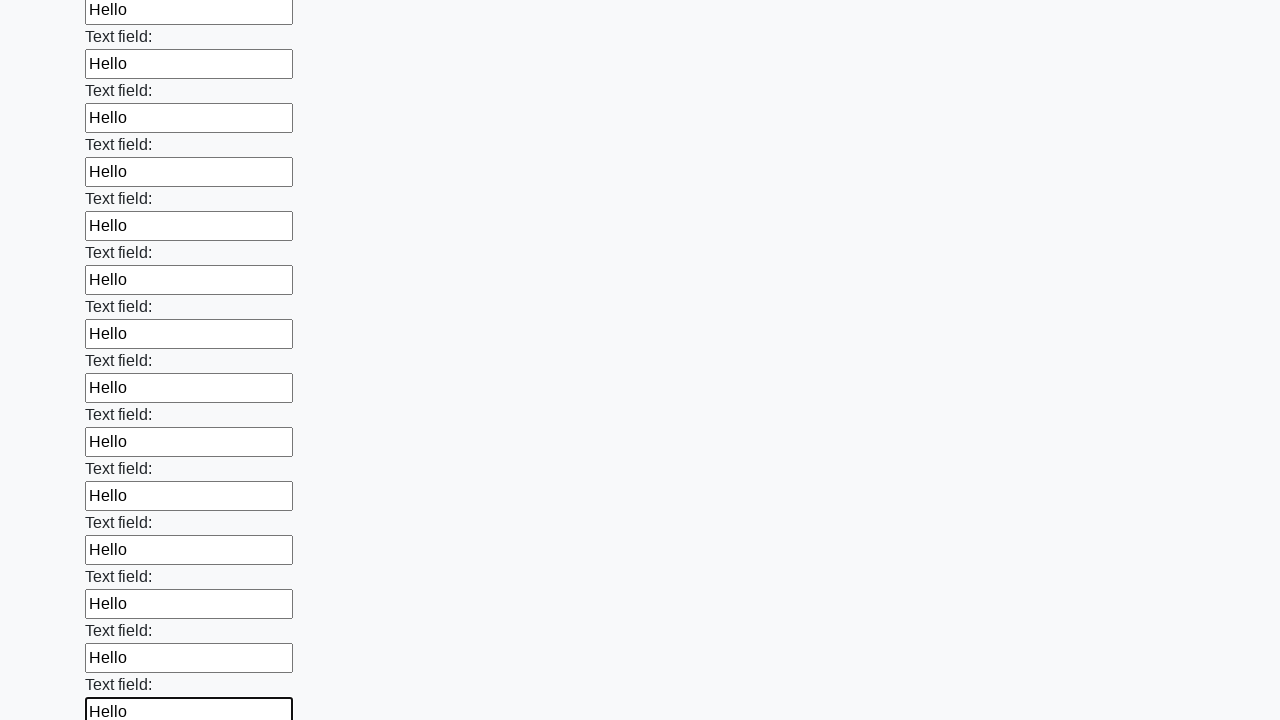

Filled an input field with 'Hello' on input >> nth=82
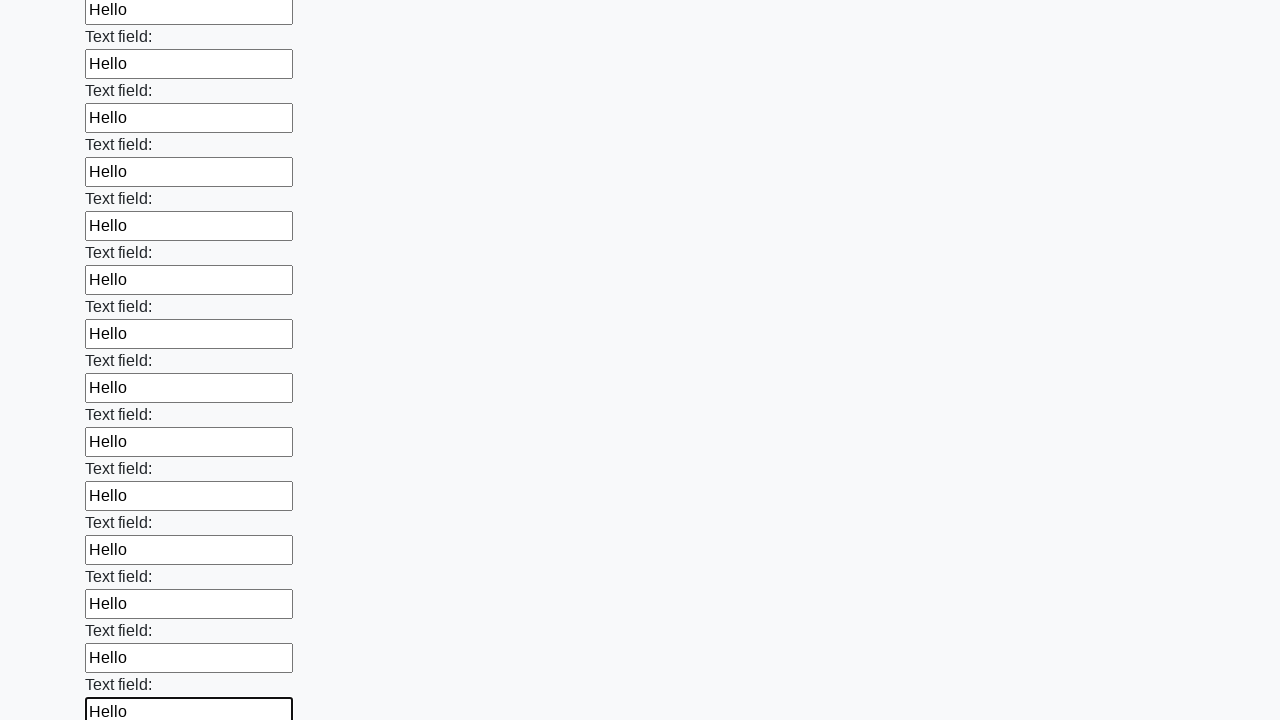

Filled an input field with 'Hello' on input >> nth=83
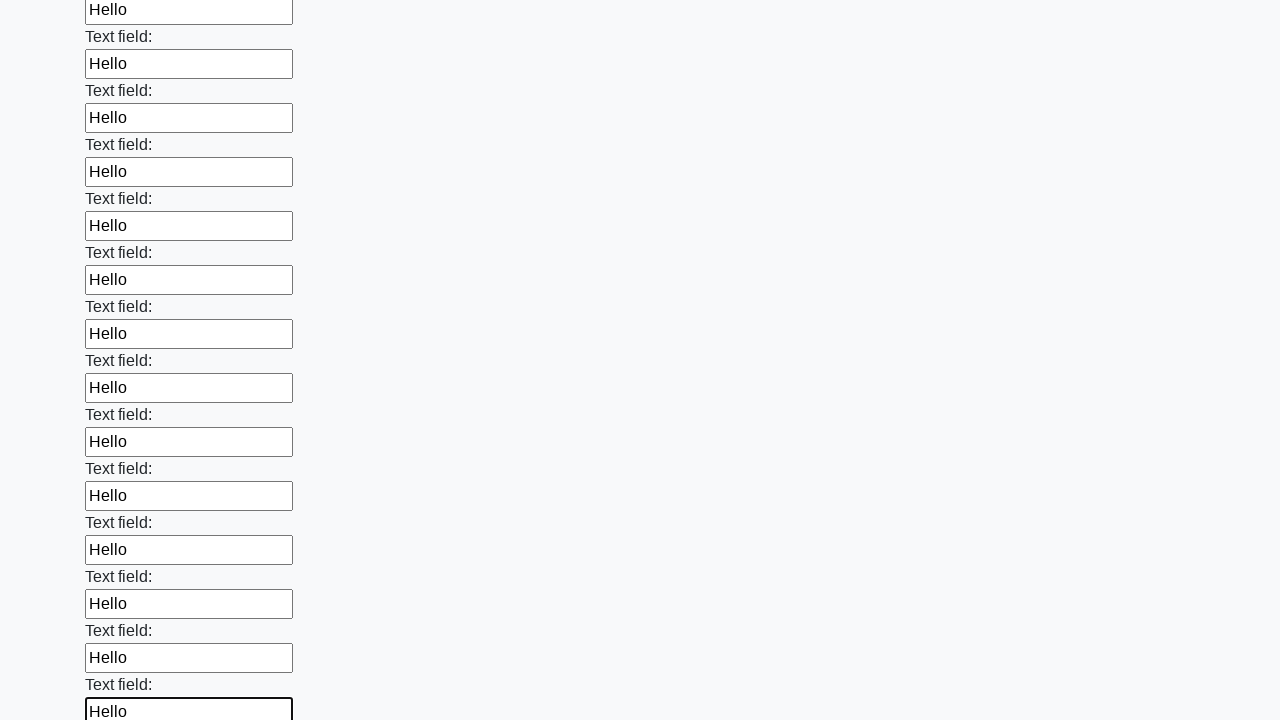

Filled an input field with 'Hello' on input >> nth=84
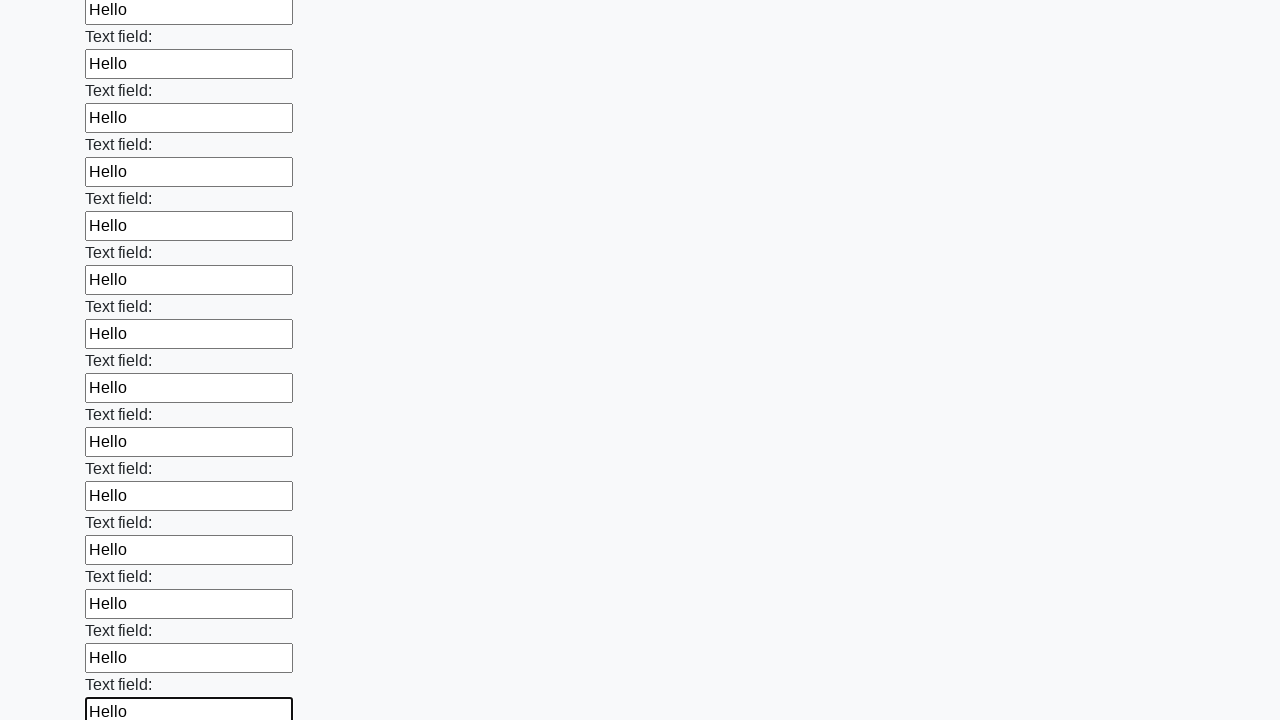

Filled an input field with 'Hello' on input >> nth=85
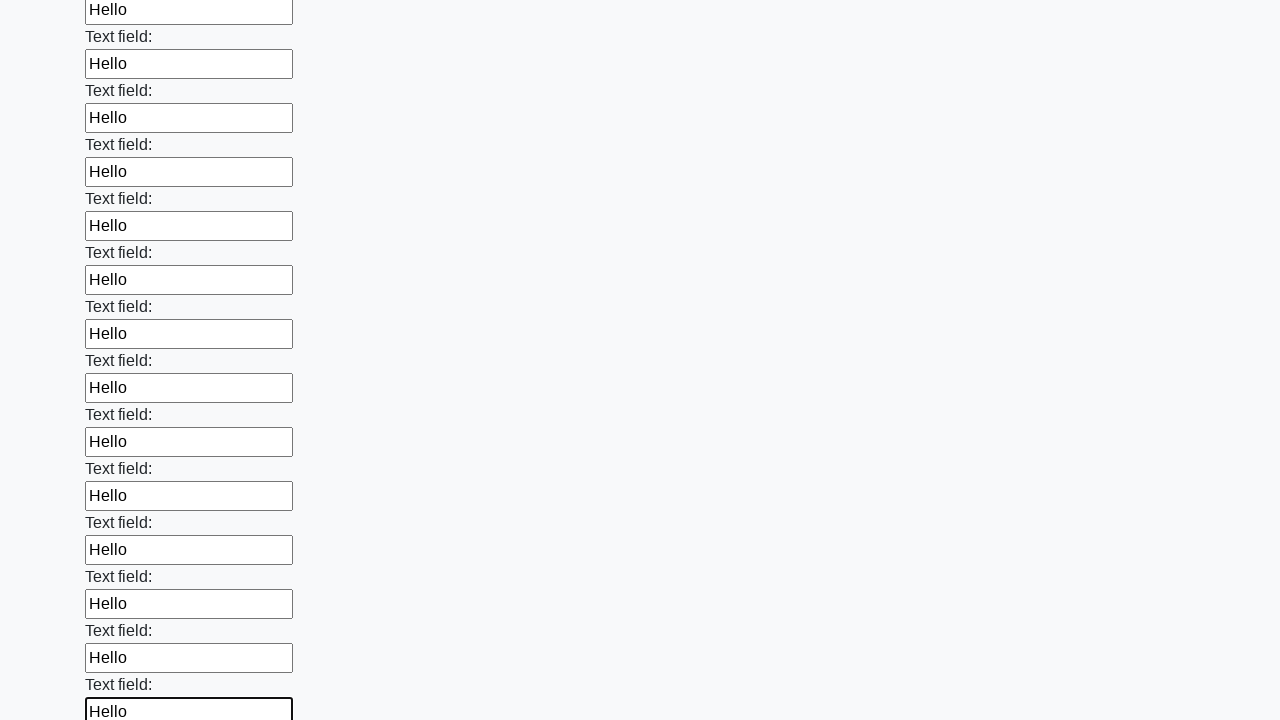

Filled an input field with 'Hello' on input >> nth=86
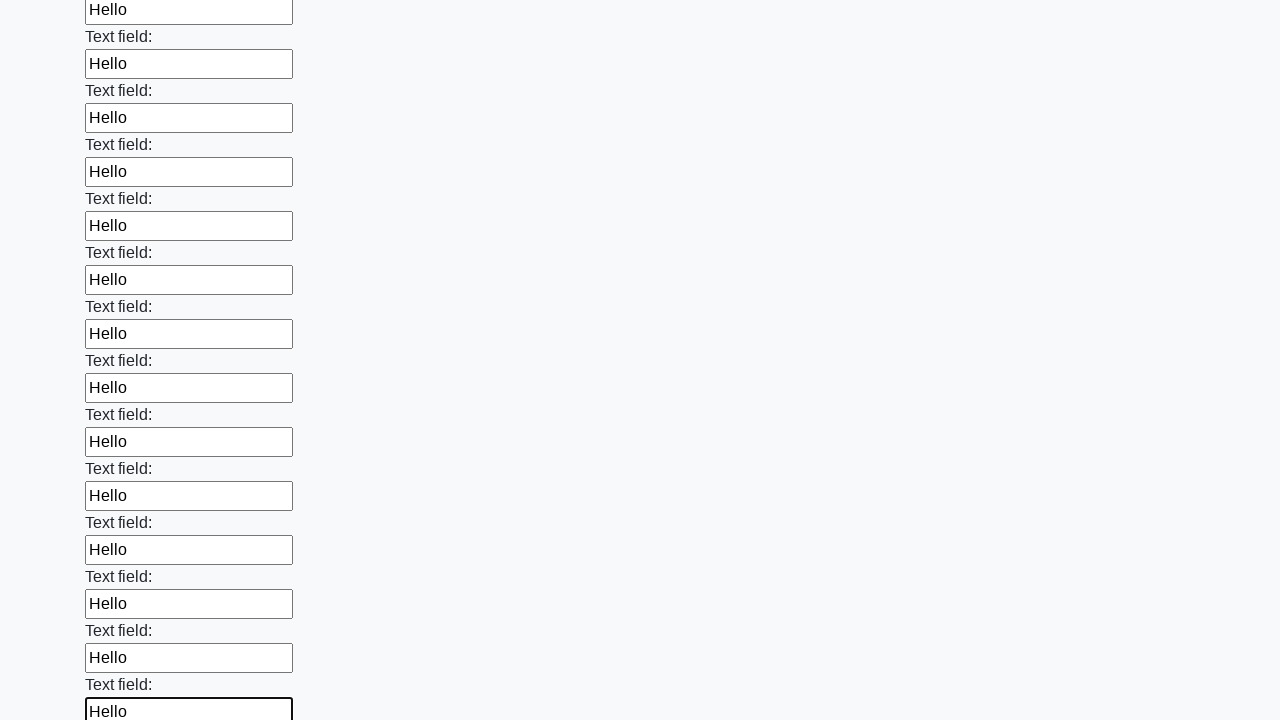

Filled an input field with 'Hello' on input >> nth=87
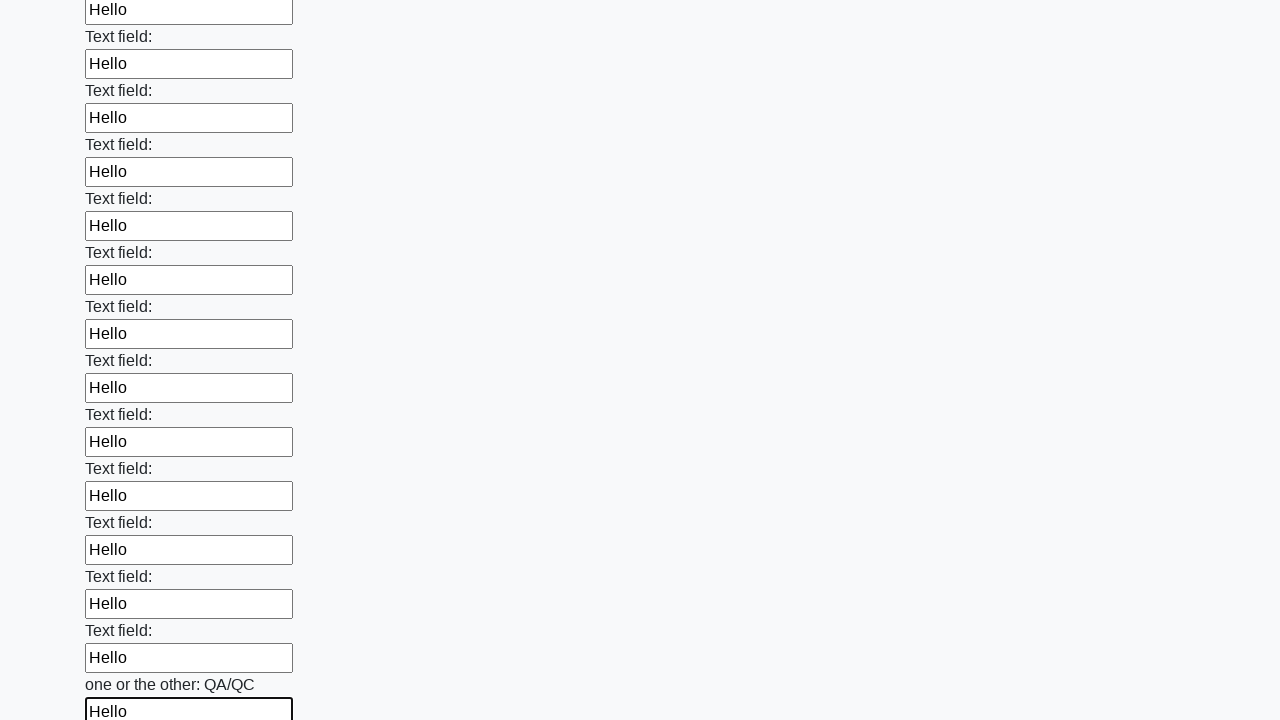

Filled an input field with 'Hello' on input >> nth=88
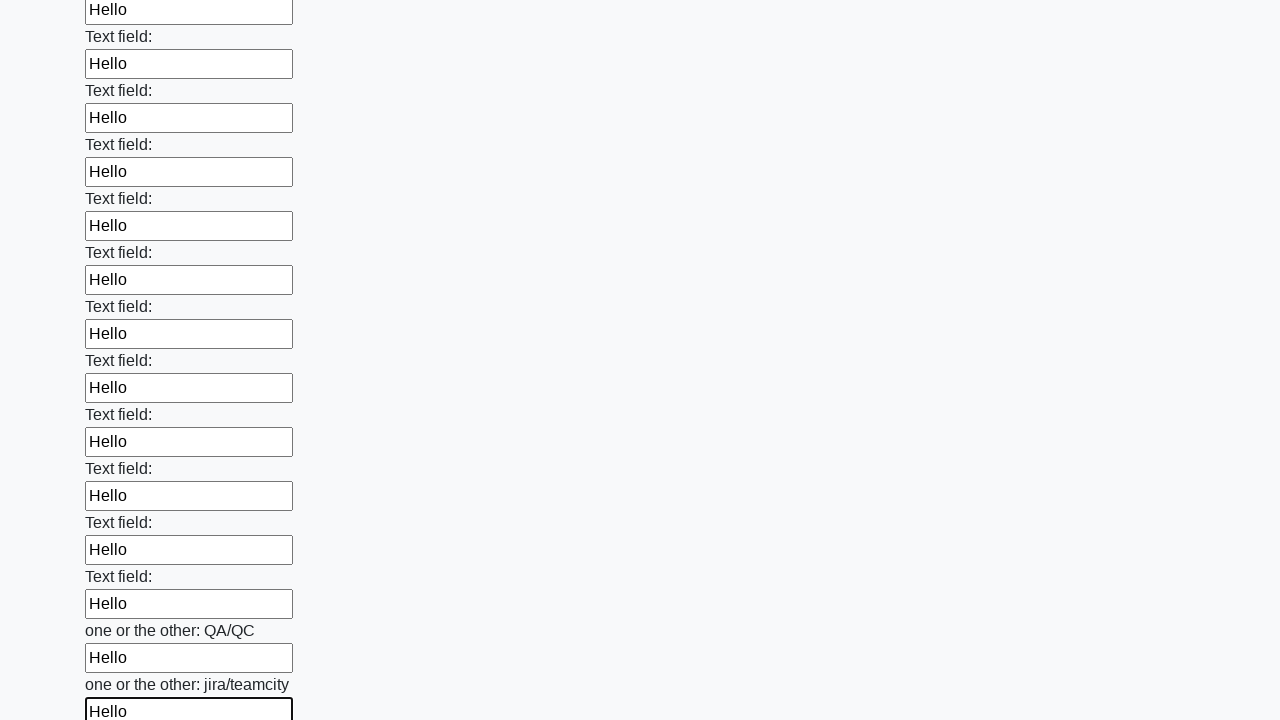

Filled an input field with 'Hello' on input >> nth=89
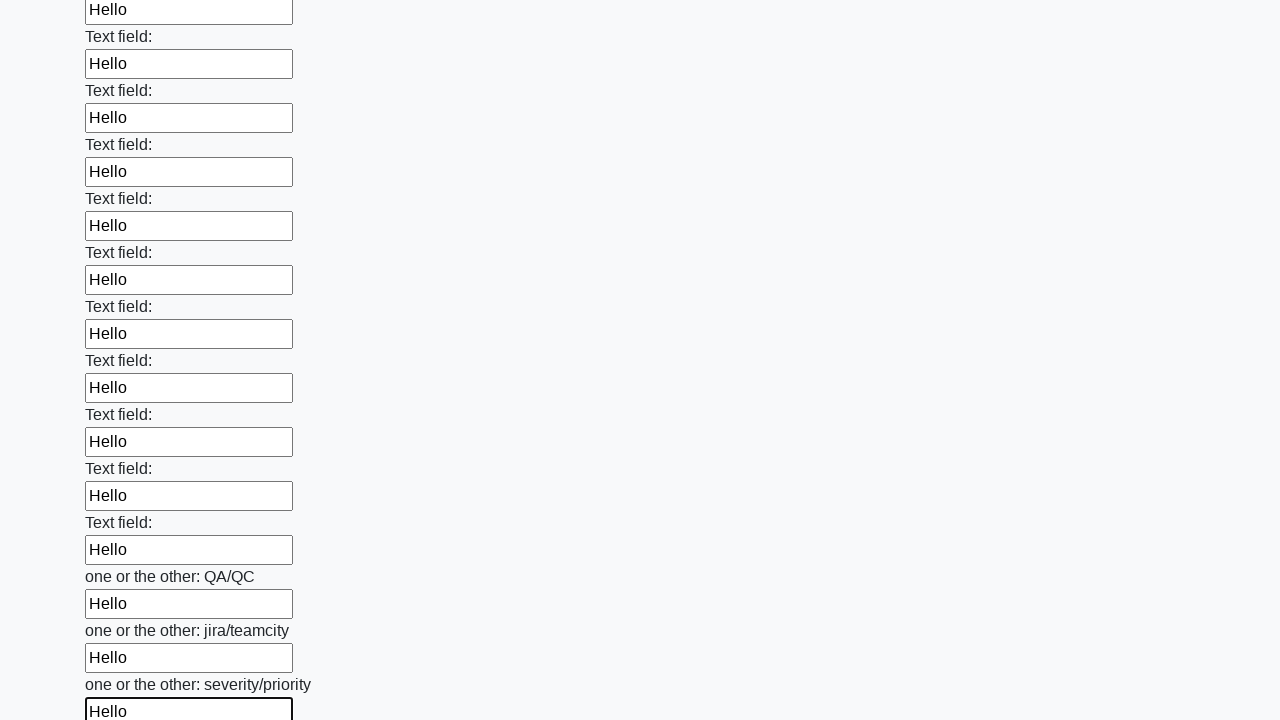

Filled an input field with 'Hello' on input >> nth=90
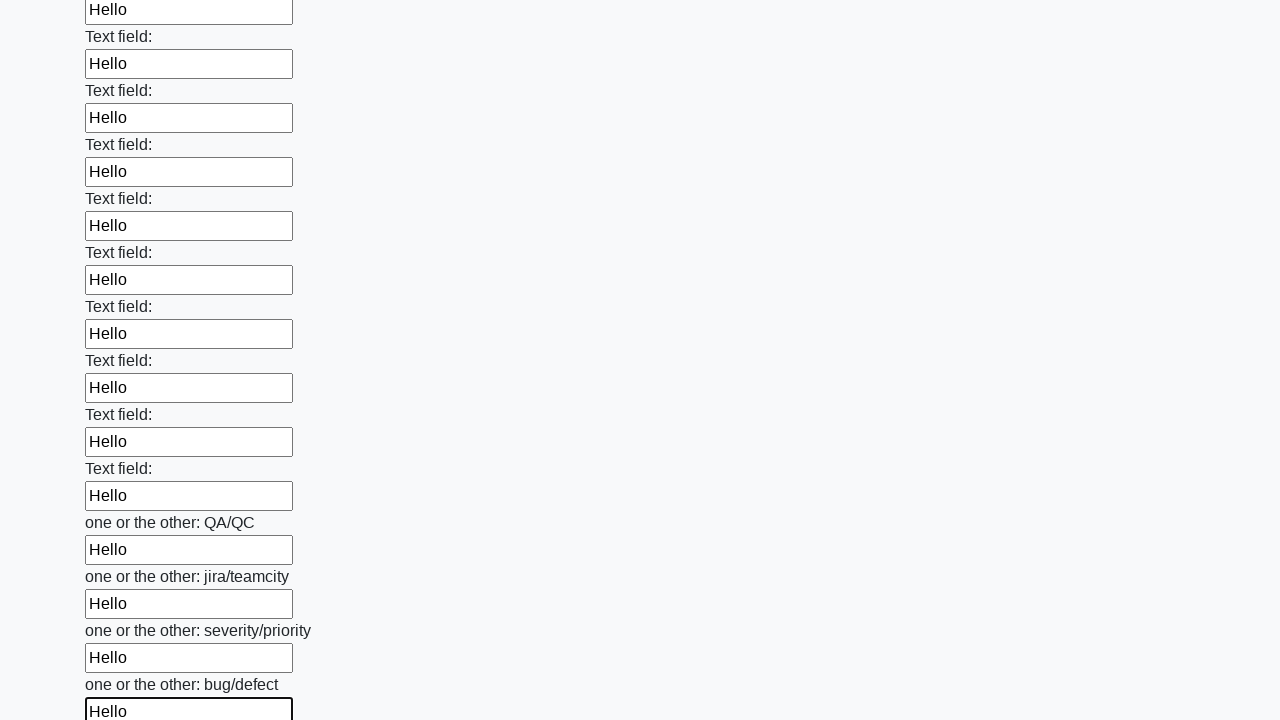

Filled an input field with 'Hello' on input >> nth=91
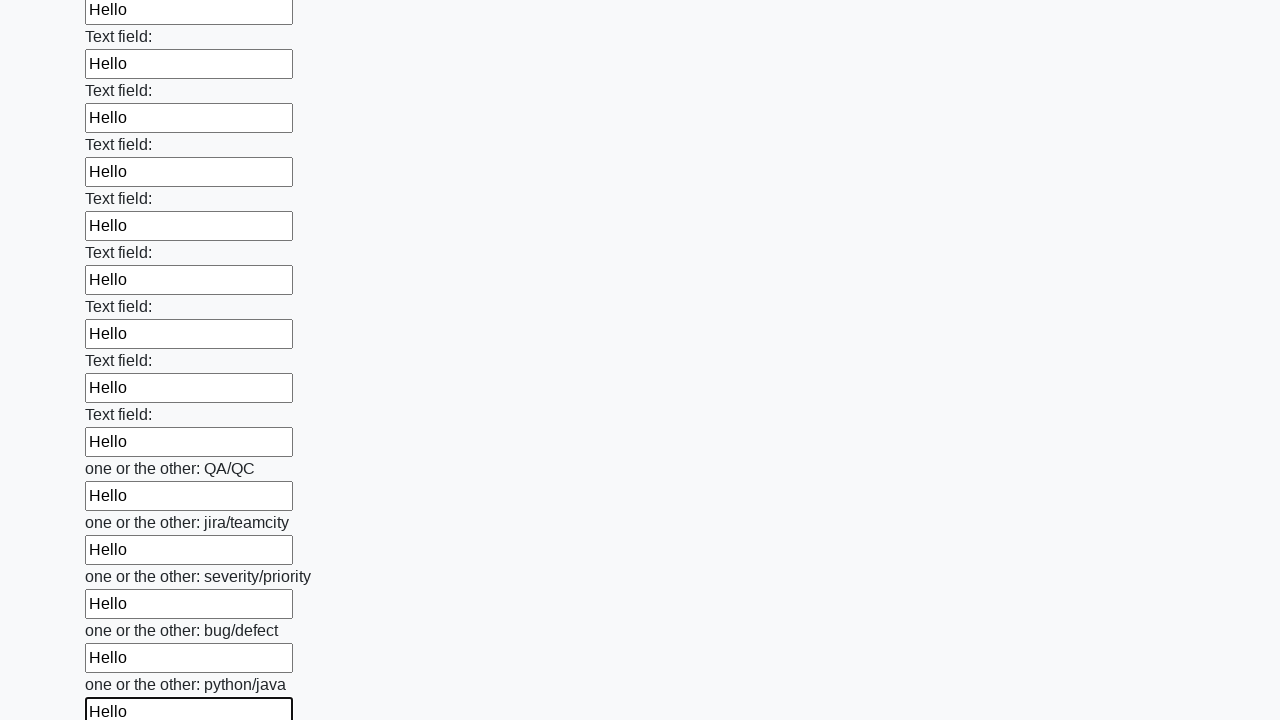

Filled an input field with 'Hello' on input >> nth=92
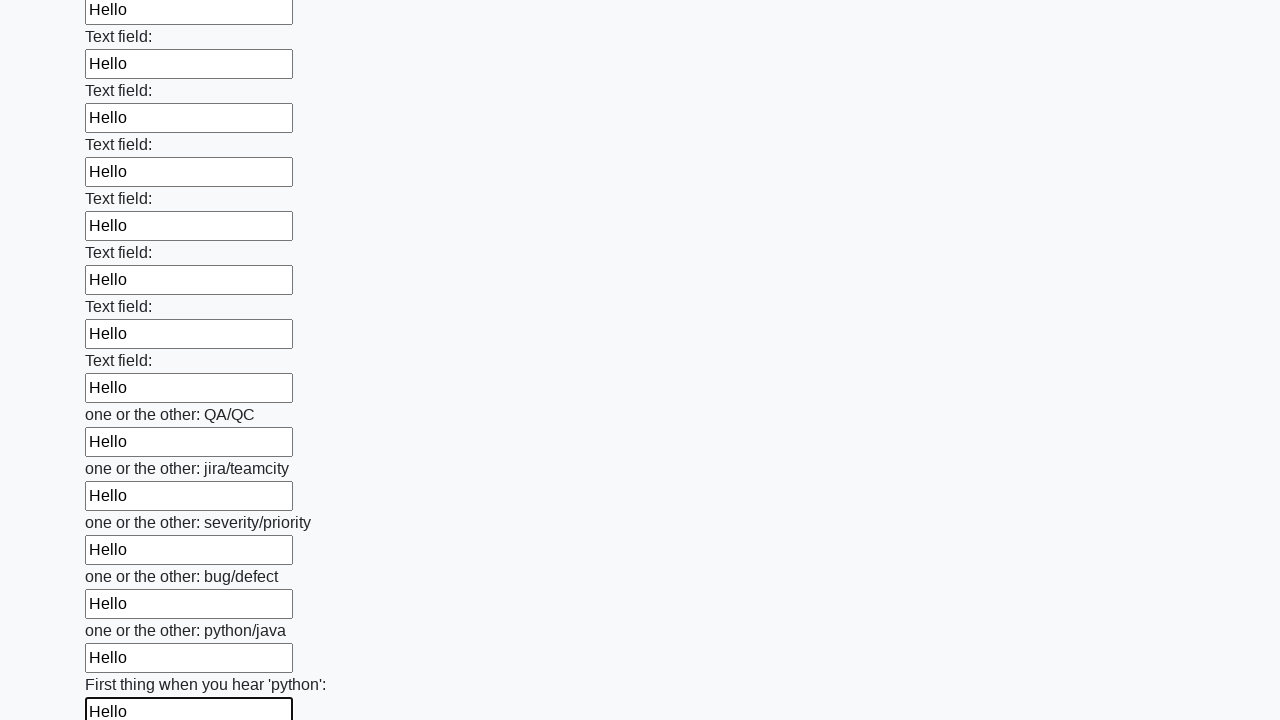

Filled an input field with 'Hello' on input >> nth=93
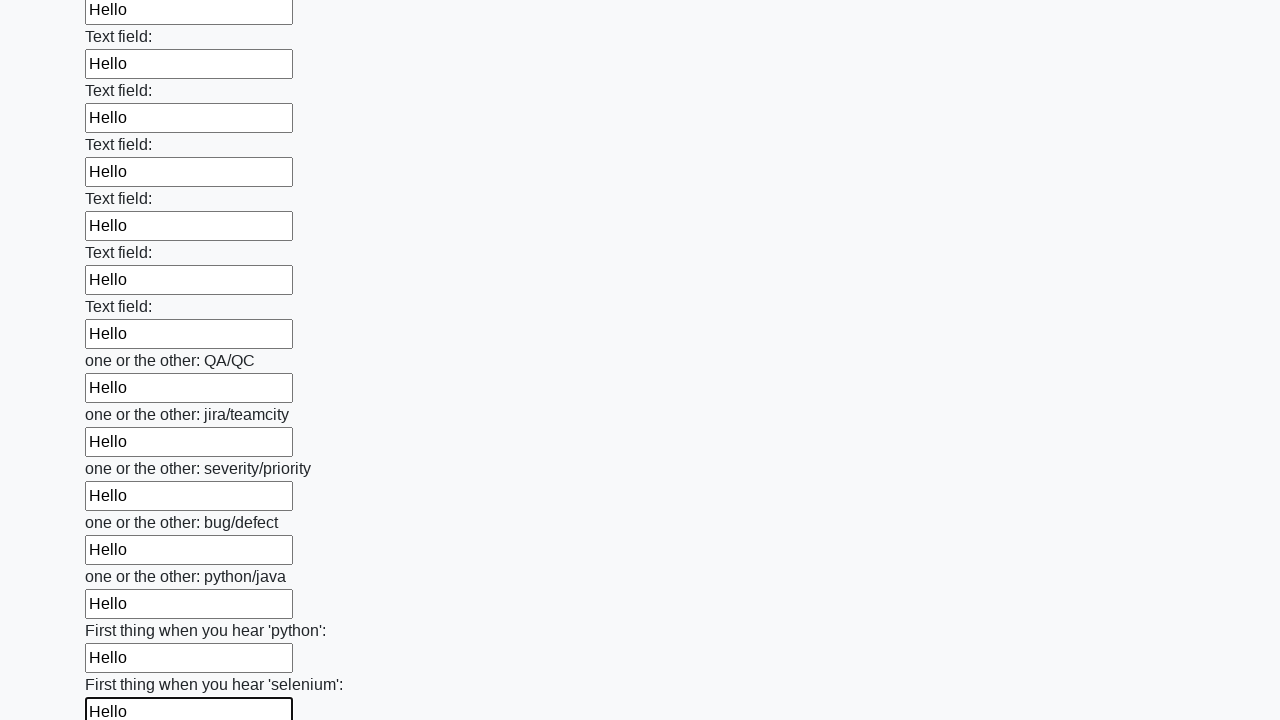

Filled an input field with 'Hello' on input >> nth=94
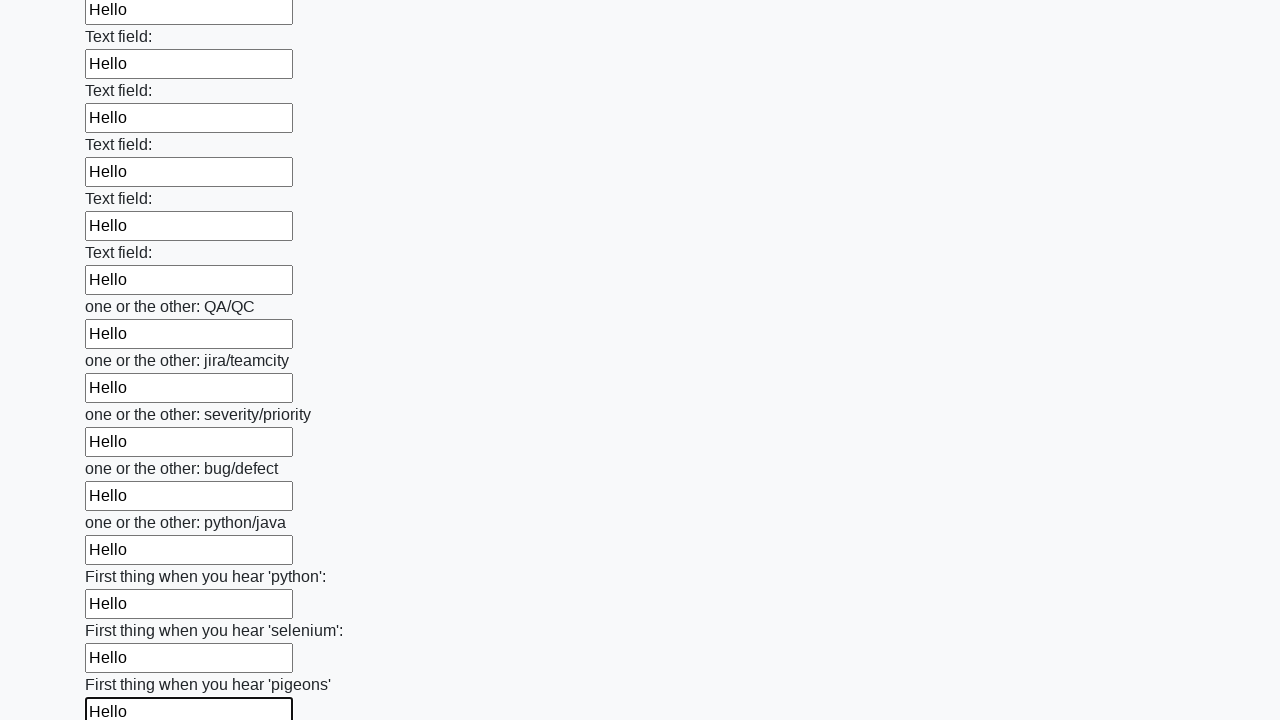

Filled an input field with 'Hello' on input >> nth=95
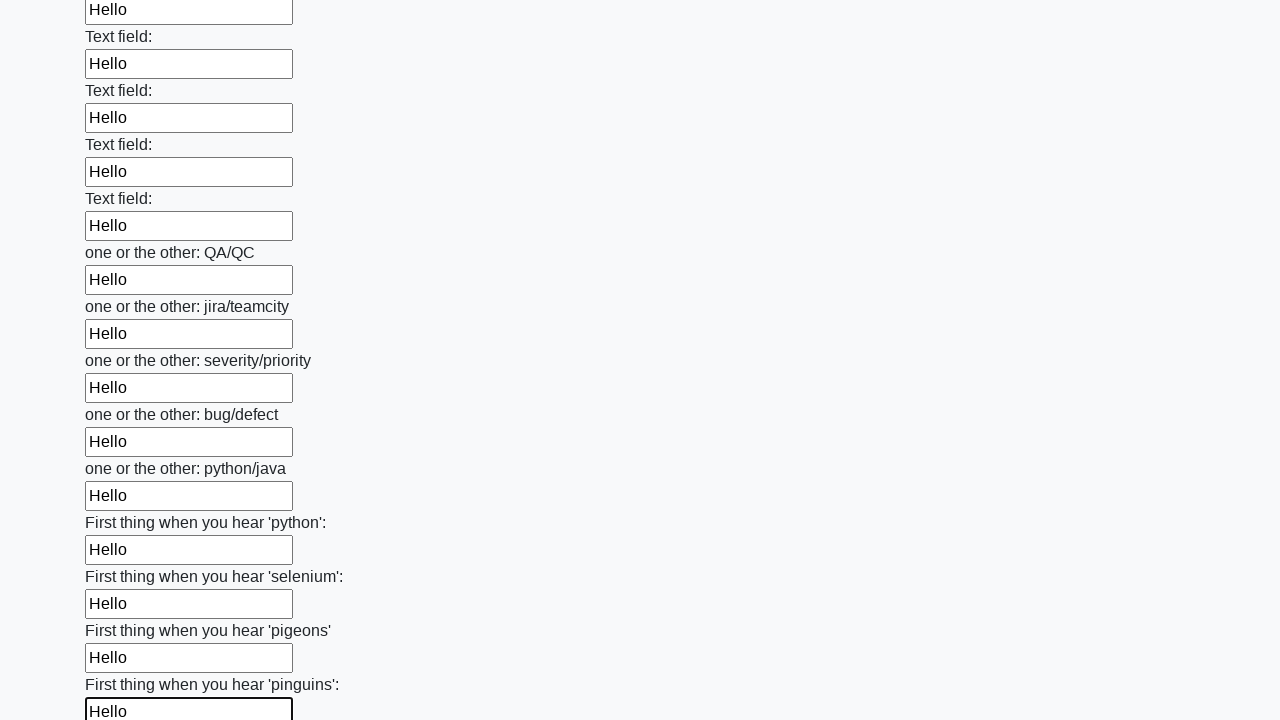

Filled an input field with 'Hello' on input >> nth=96
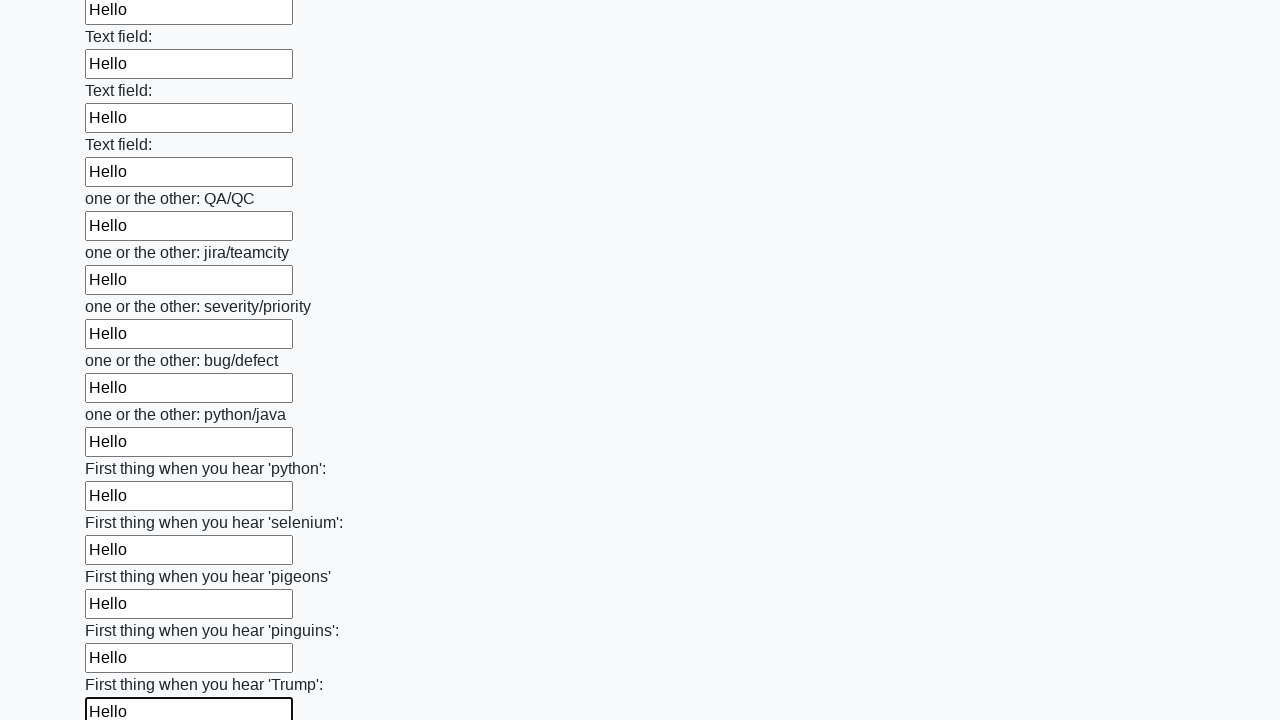

Filled an input field with 'Hello' on input >> nth=97
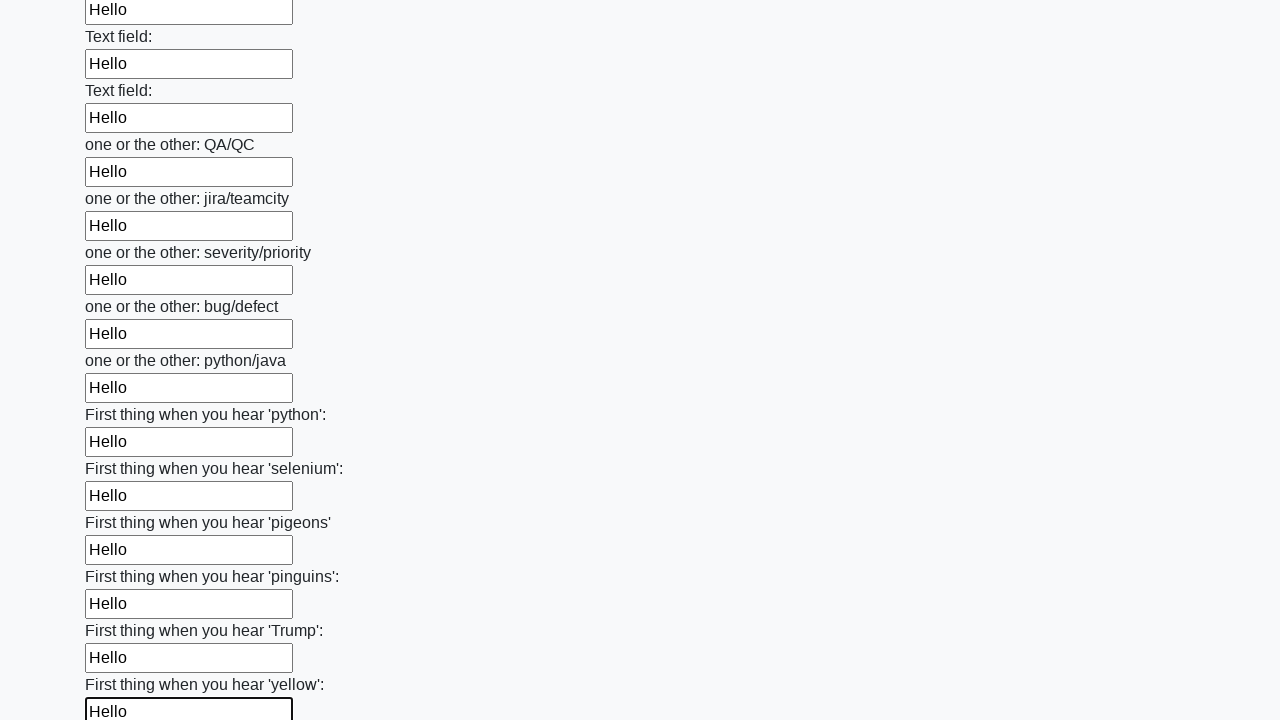

Filled an input field with 'Hello' on input >> nth=98
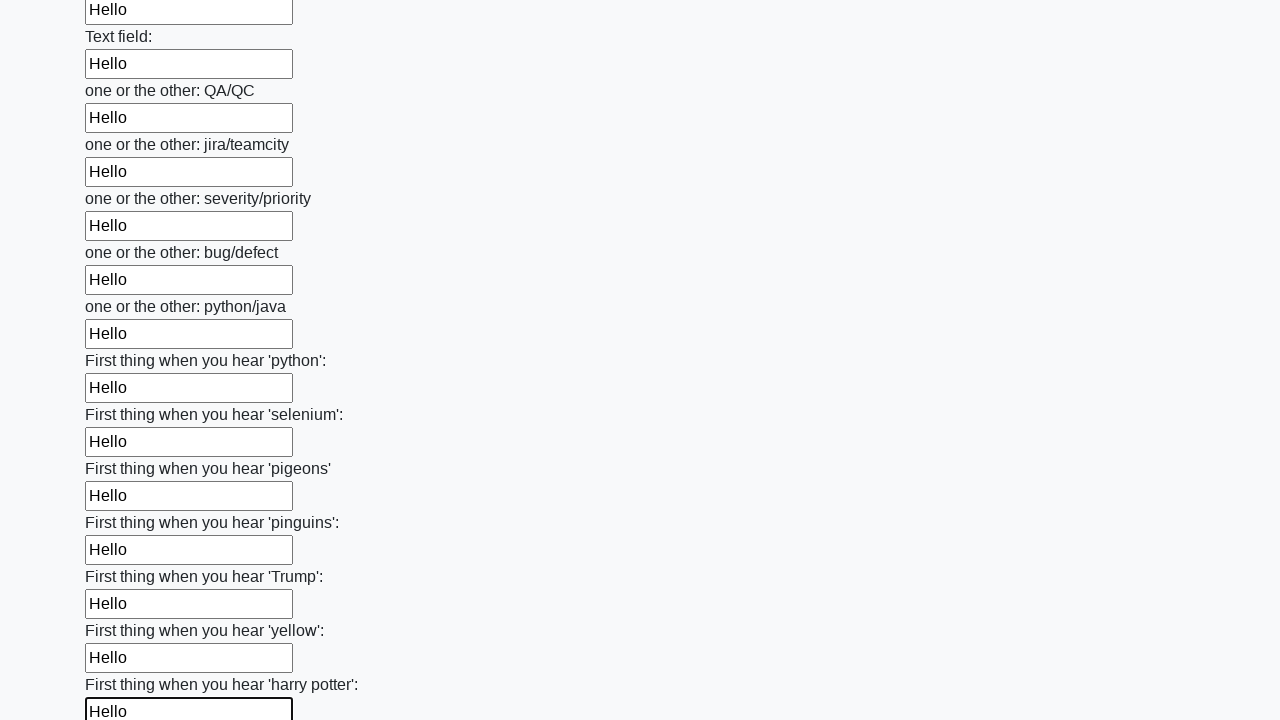

Filled an input field with 'Hello' on input >> nth=99
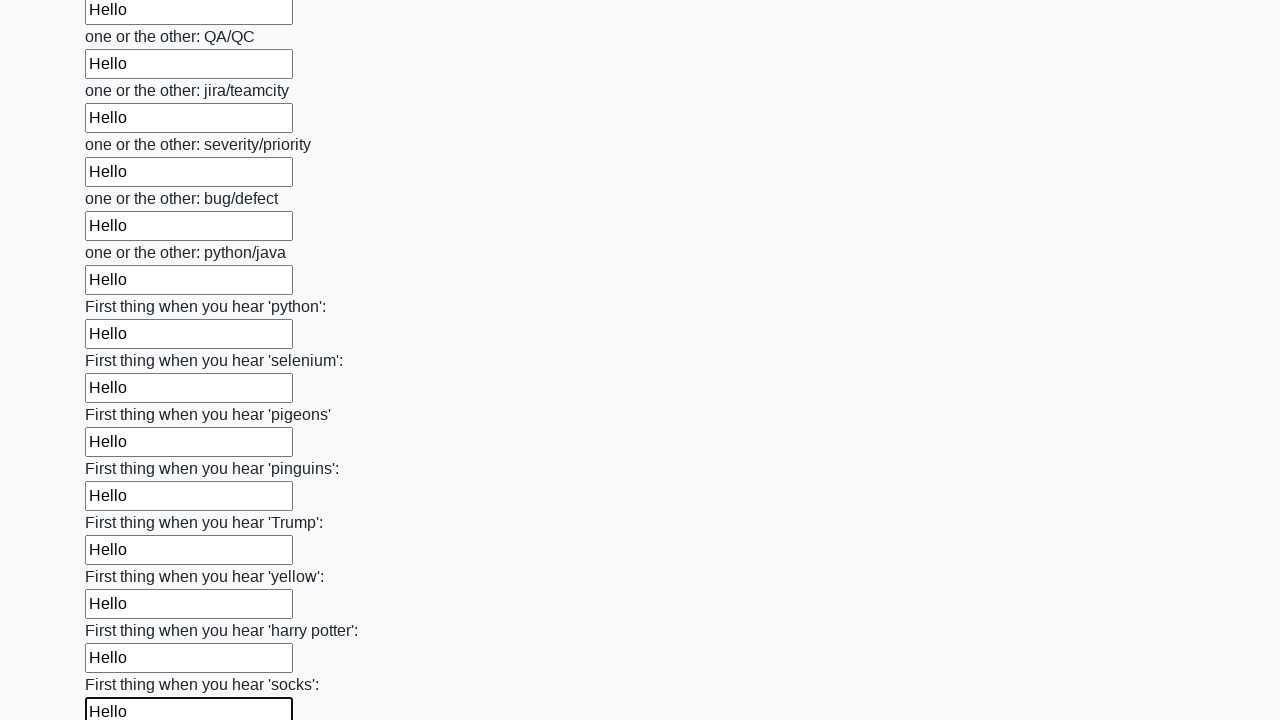

Clicked the submit button at (123, 611) on button.btn
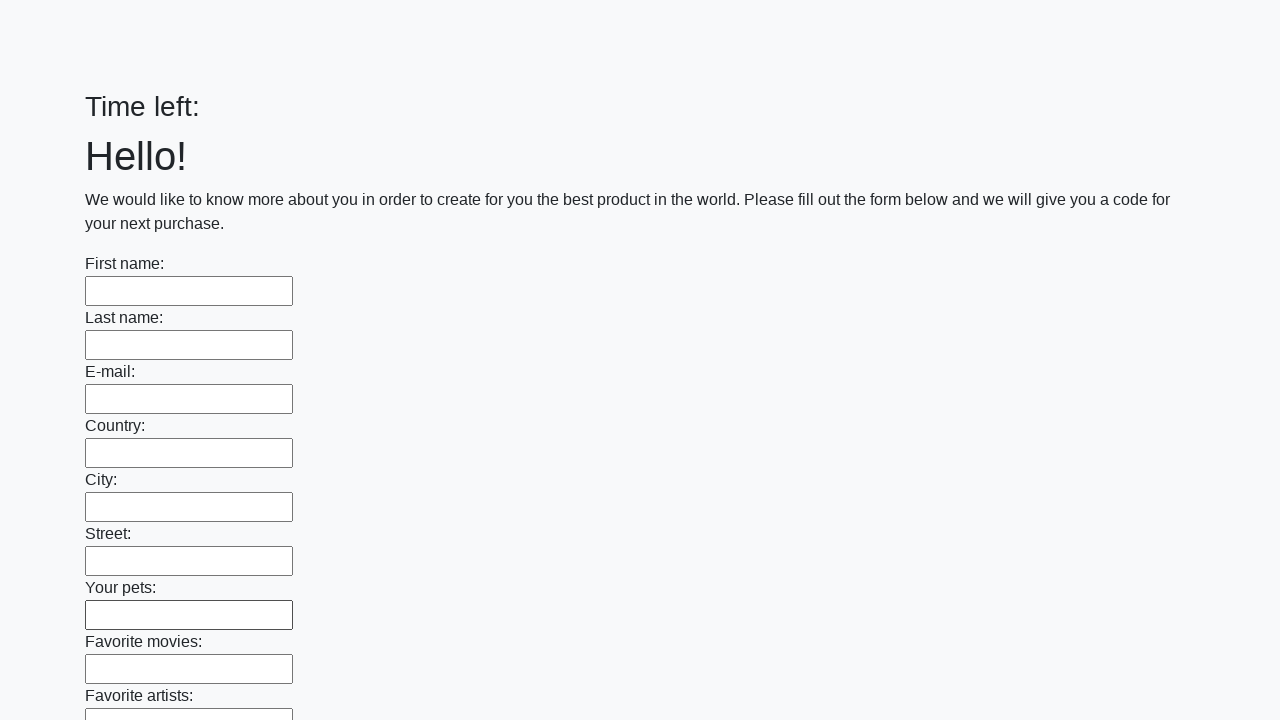

Waited 1 second for form submission to complete
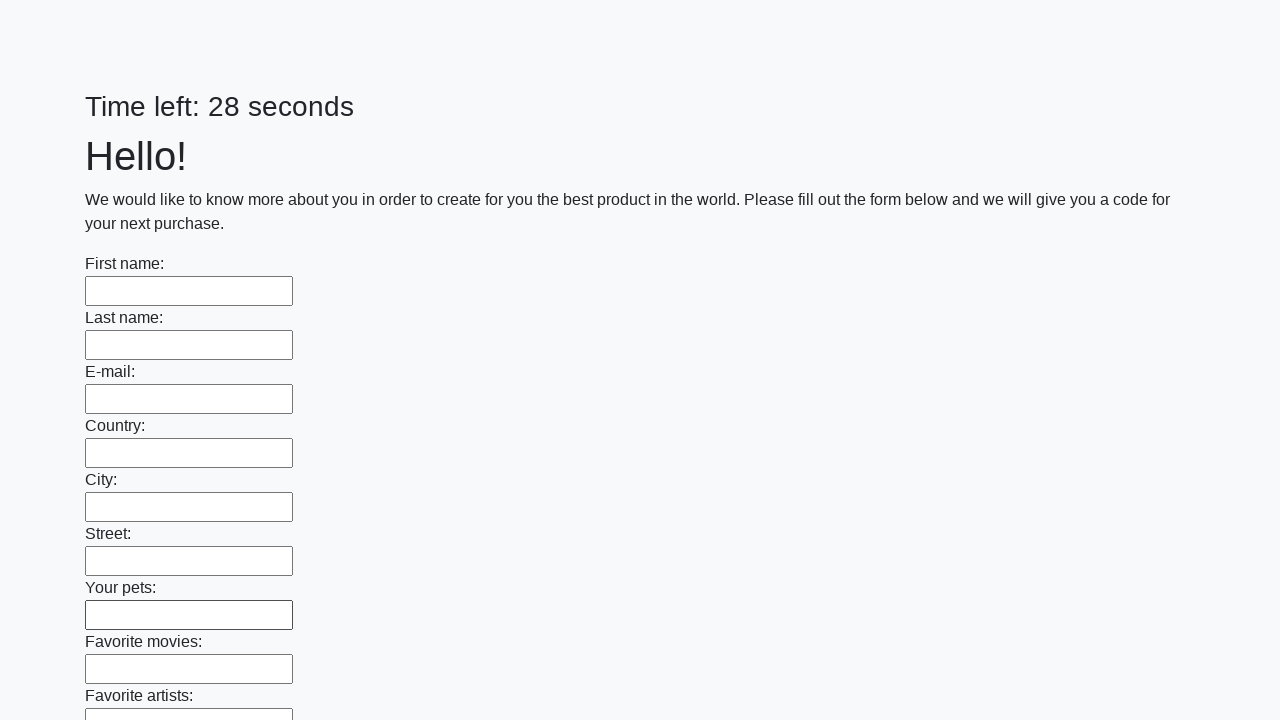

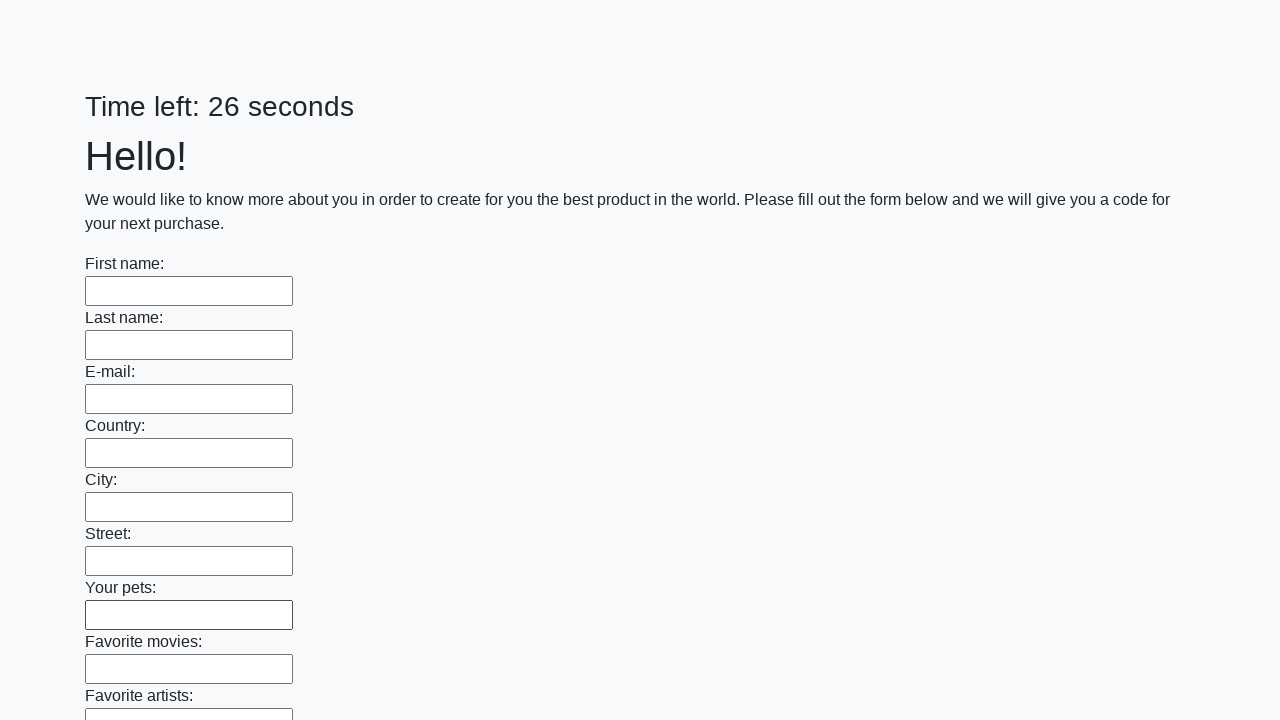